Tests filling a large form by populating all input fields with text, submitting the form via button click, and handling the resulting alert dialog.

Starting URL: http://suninjuly.github.io/huge_form.html

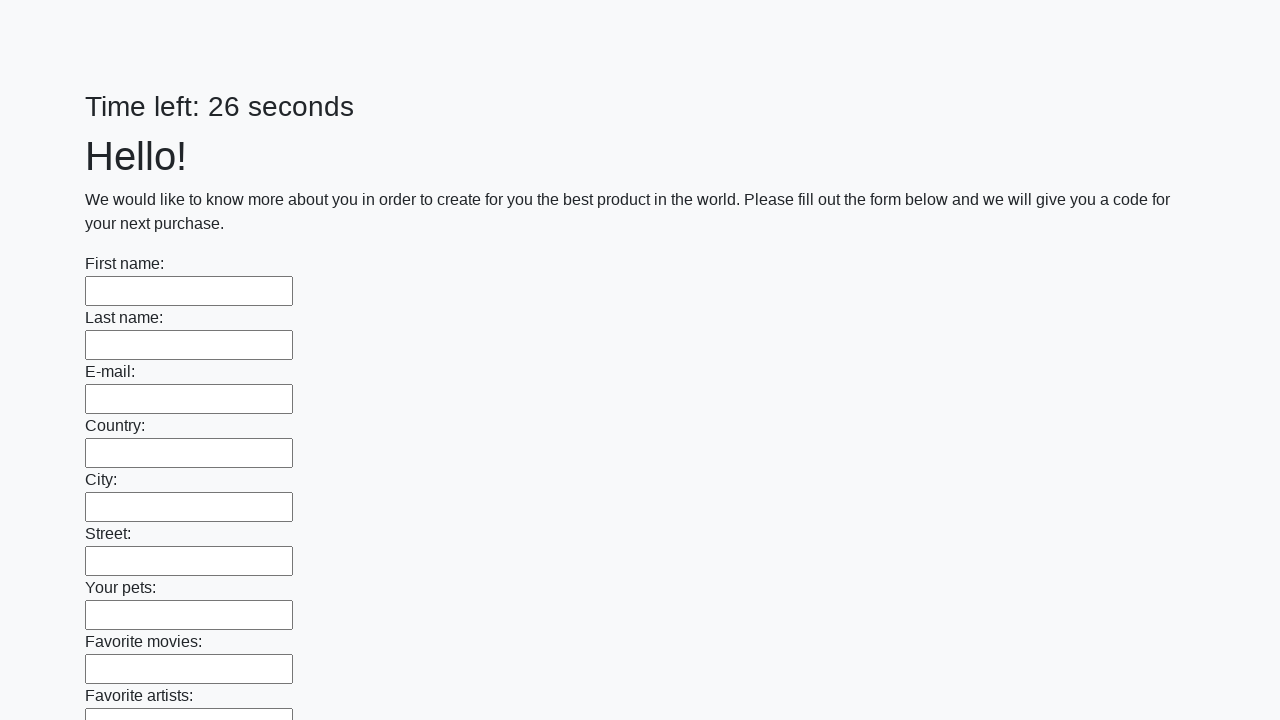

Located all input fields on the form
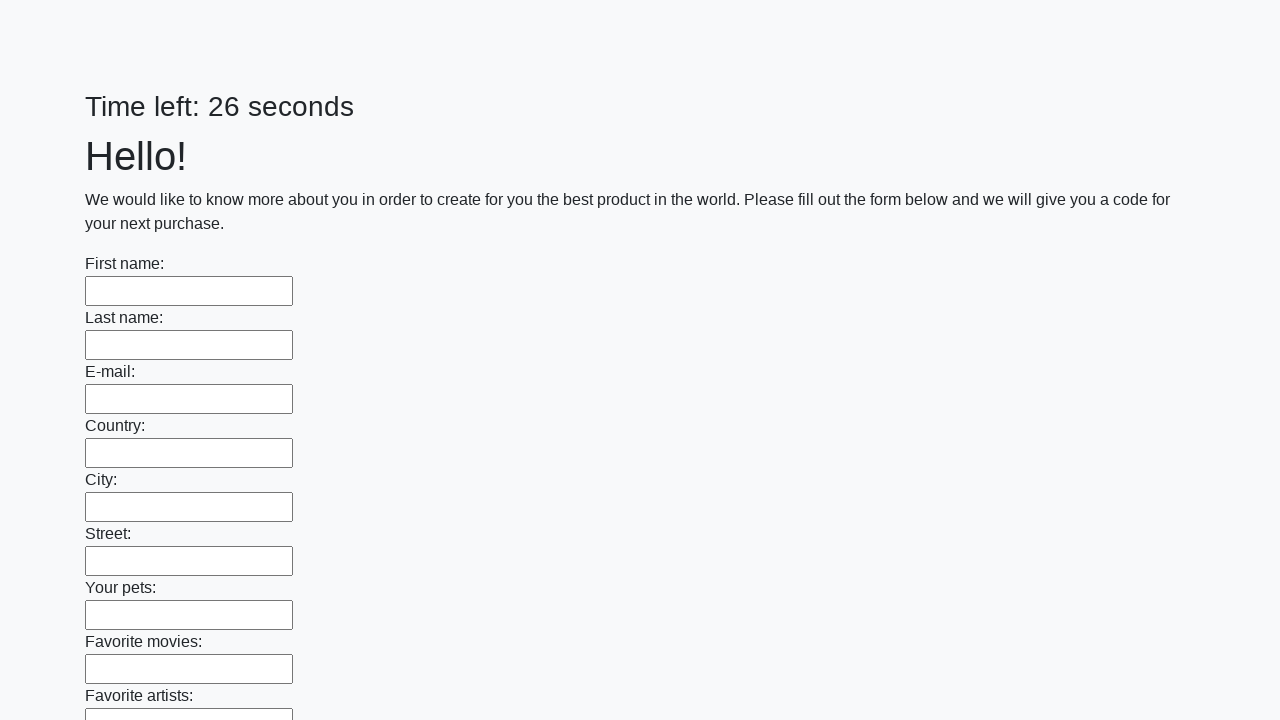

Filled input field with 'Sample response text' on input >> nth=0
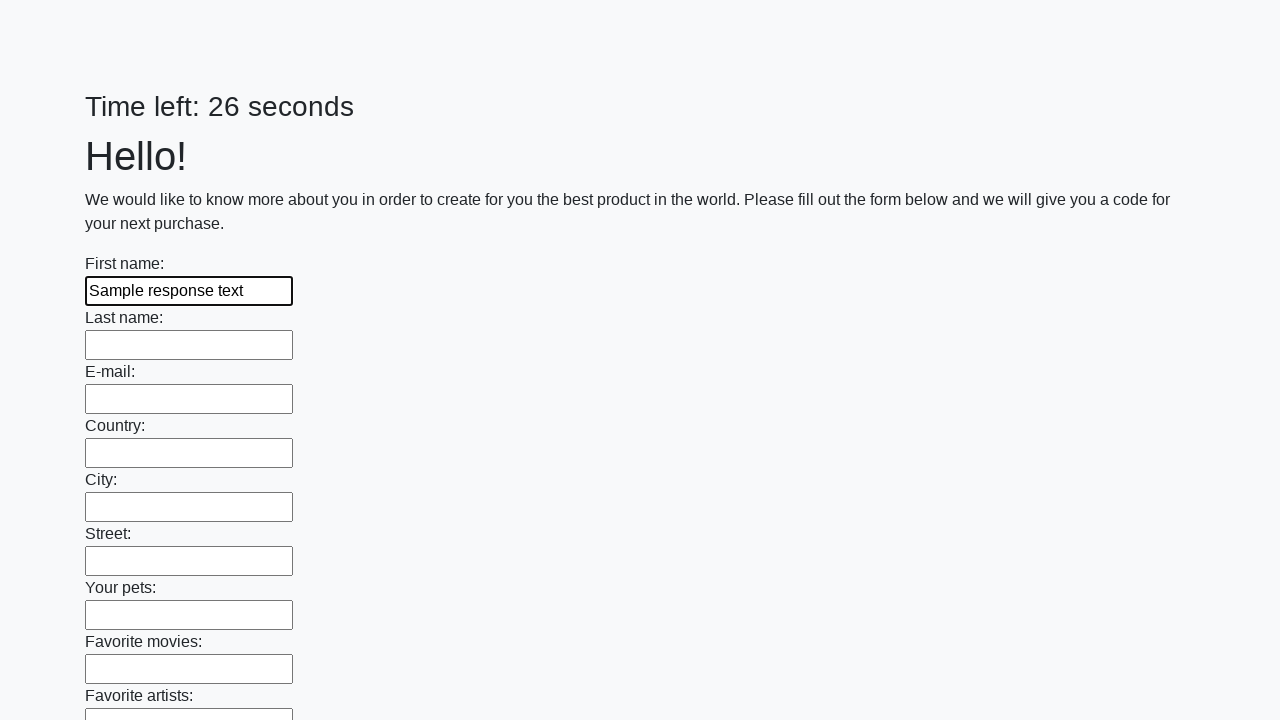

Filled input field with 'Sample response text' on input >> nth=1
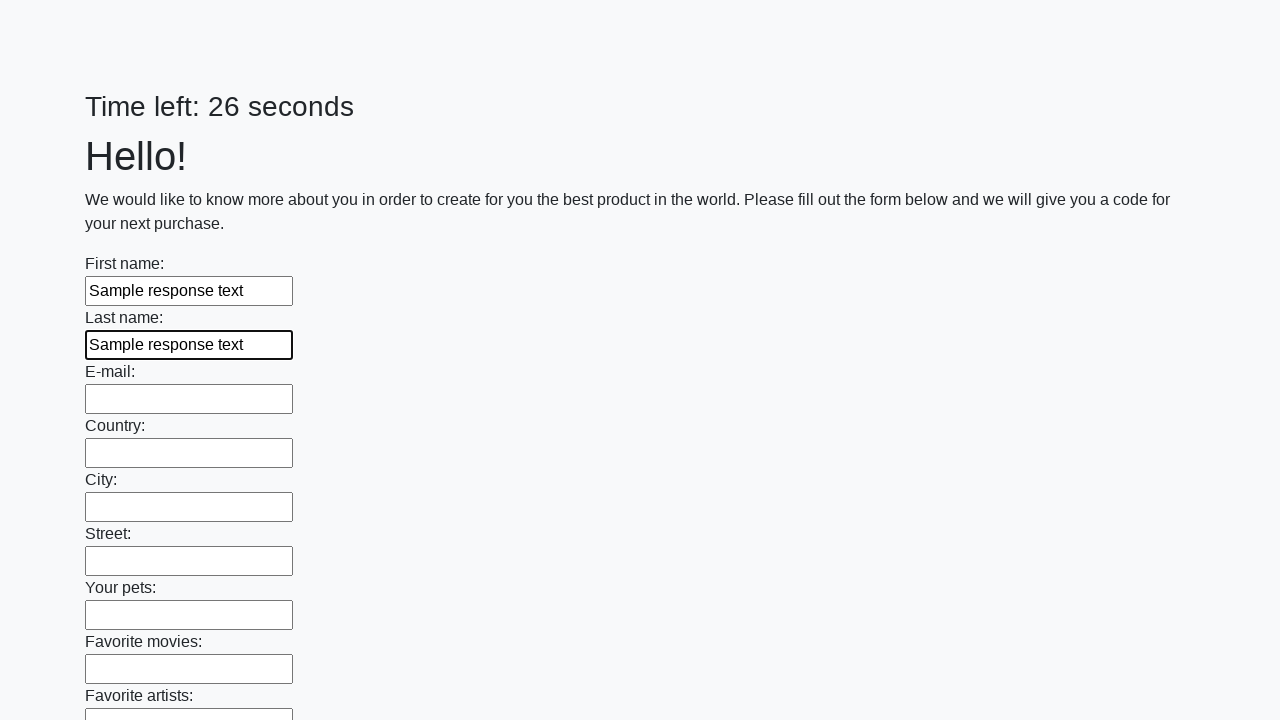

Filled input field with 'Sample response text' on input >> nth=2
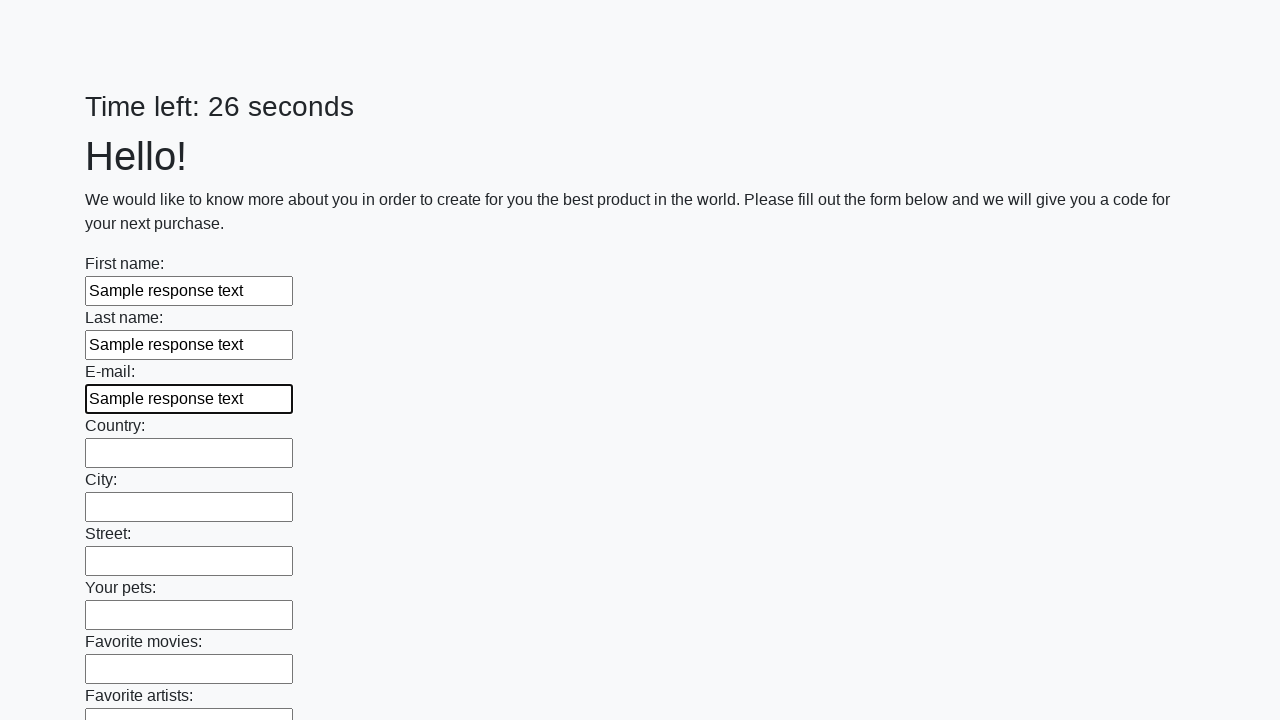

Filled input field with 'Sample response text' on input >> nth=3
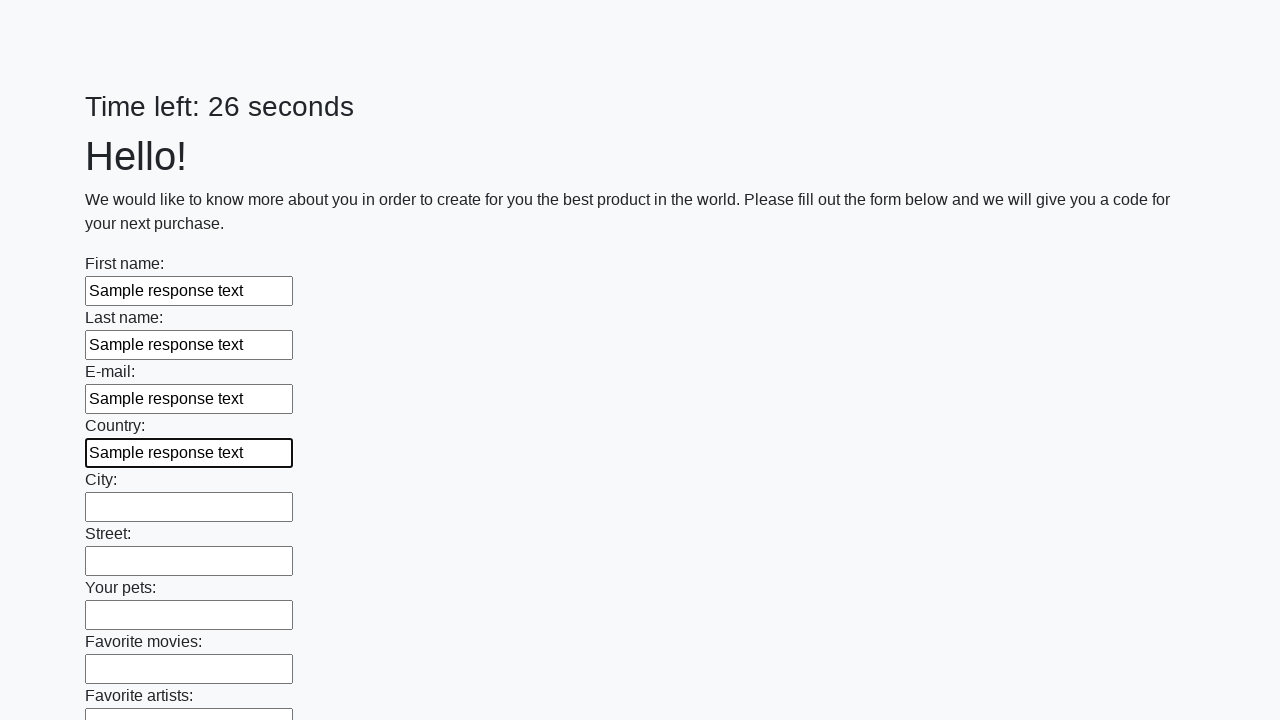

Filled input field with 'Sample response text' on input >> nth=4
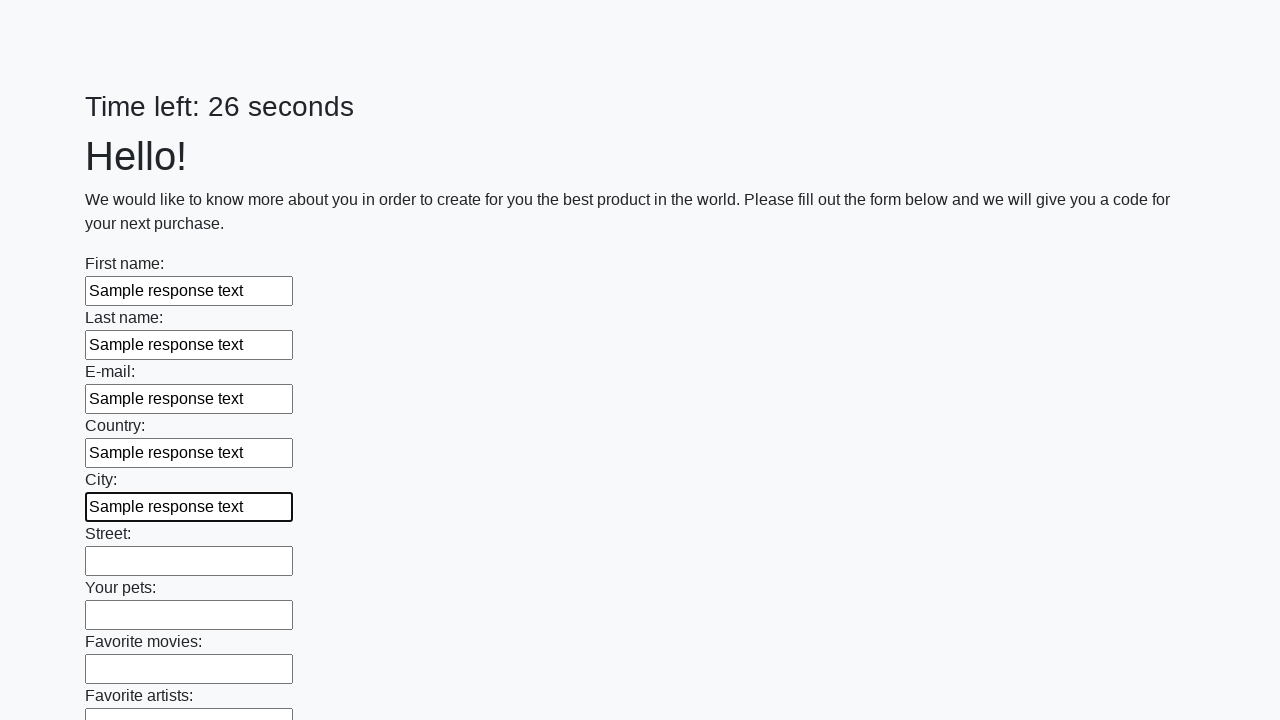

Filled input field with 'Sample response text' on input >> nth=5
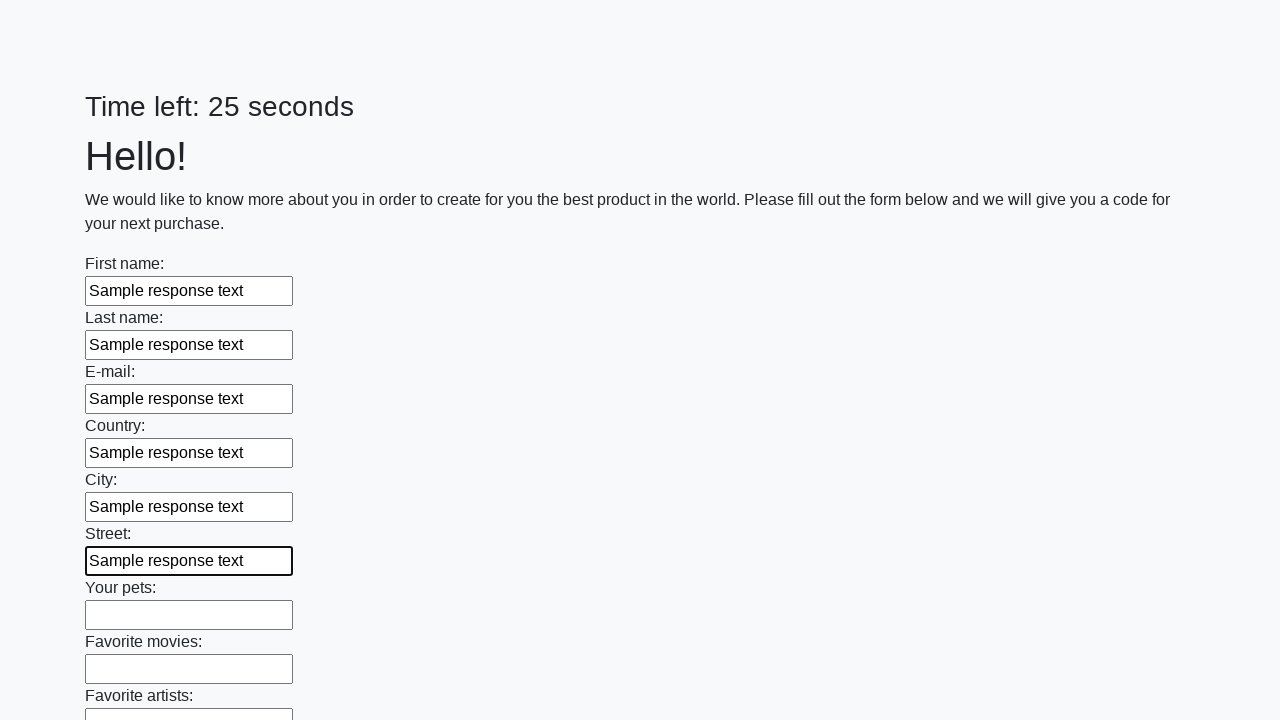

Filled input field with 'Sample response text' on input >> nth=6
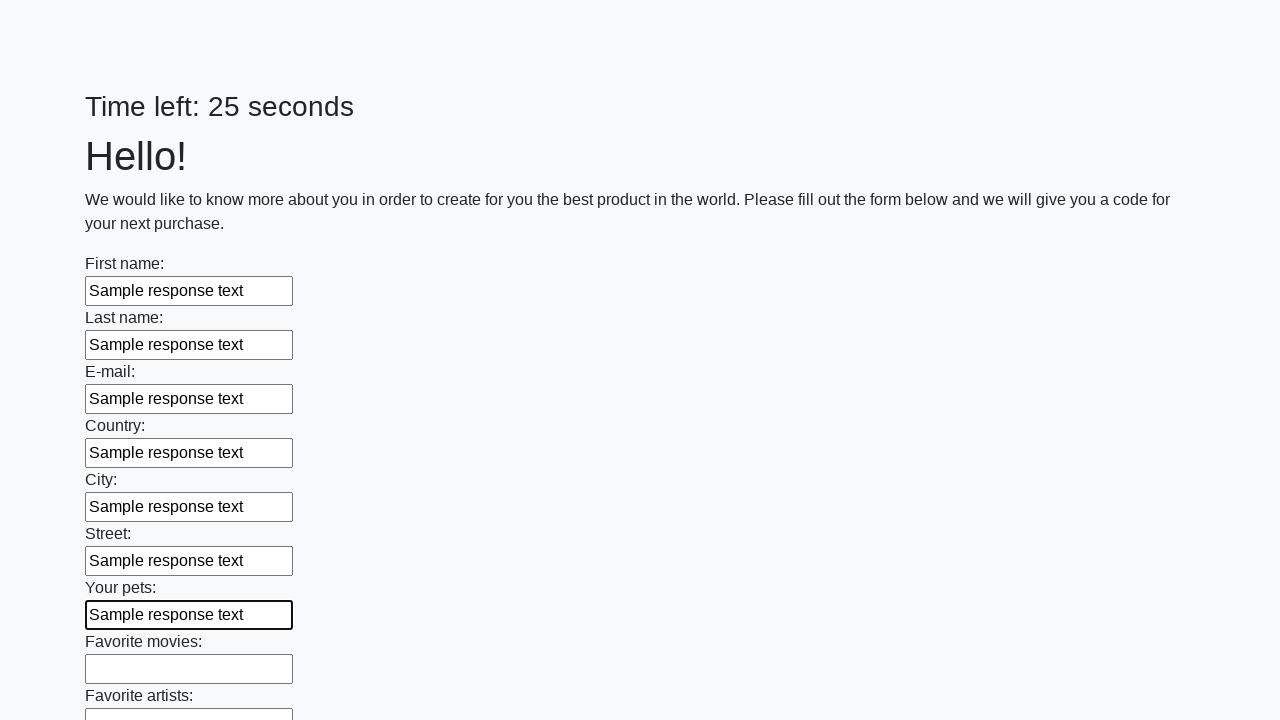

Filled input field with 'Sample response text' on input >> nth=7
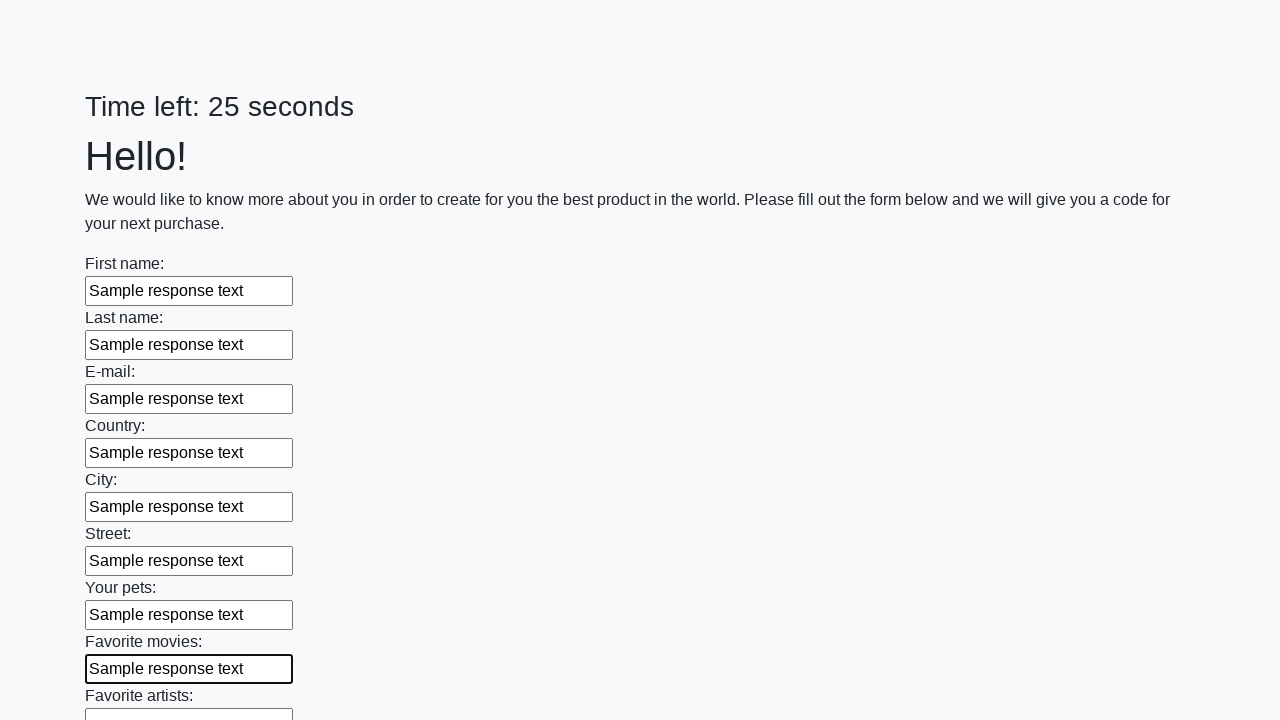

Filled input field with 'Sample response text' on input >> nth=8
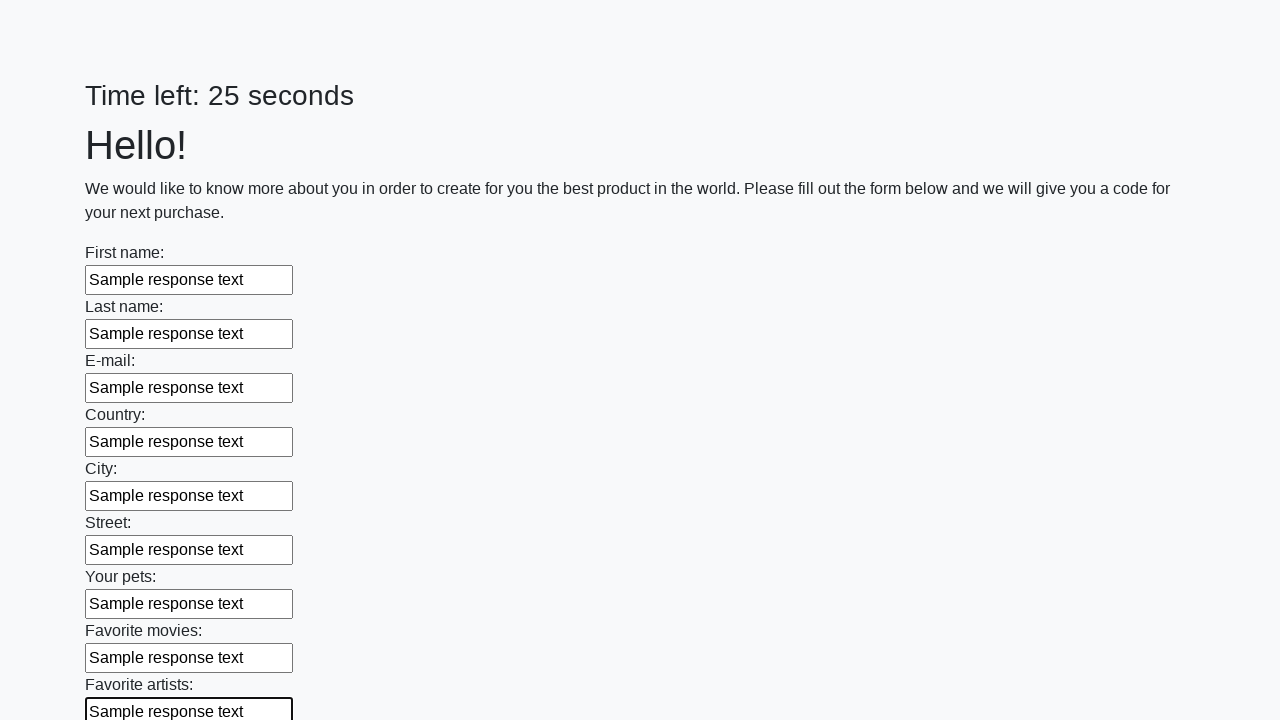

Filled input field with 'Sample response text' on input >> nth=9
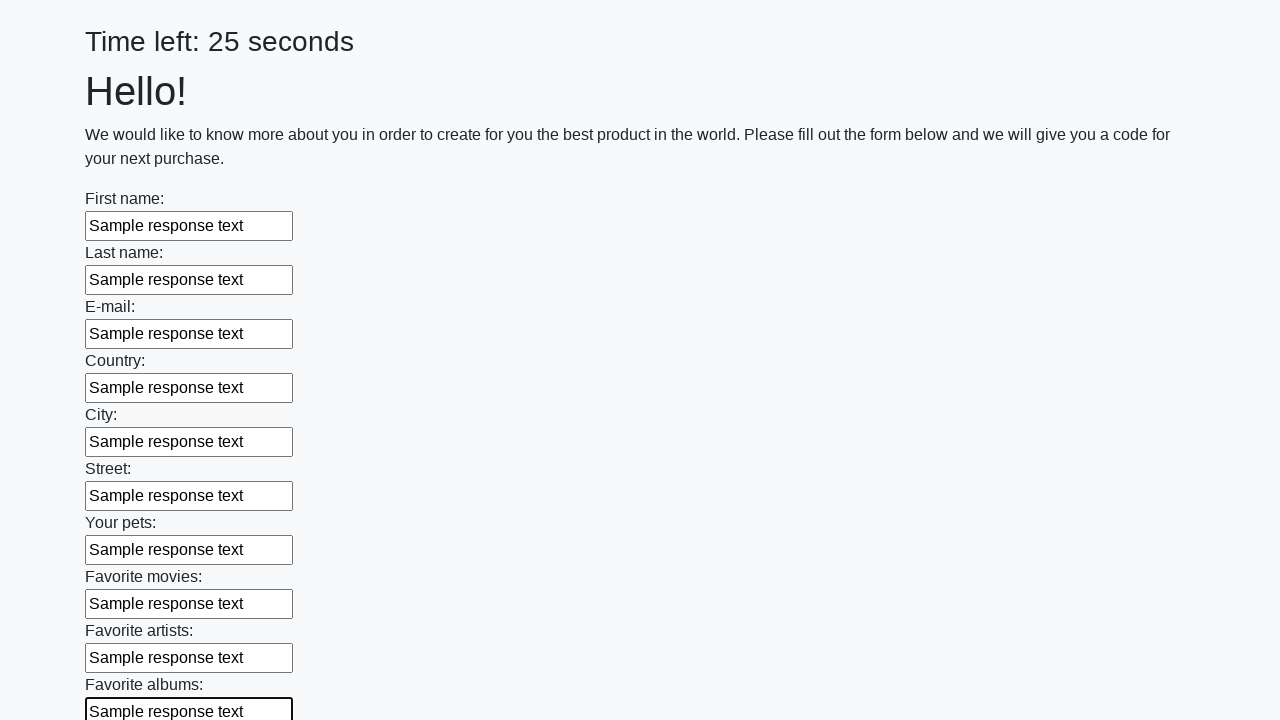

Filled input field with 'Sample response text' on input >> nth=10
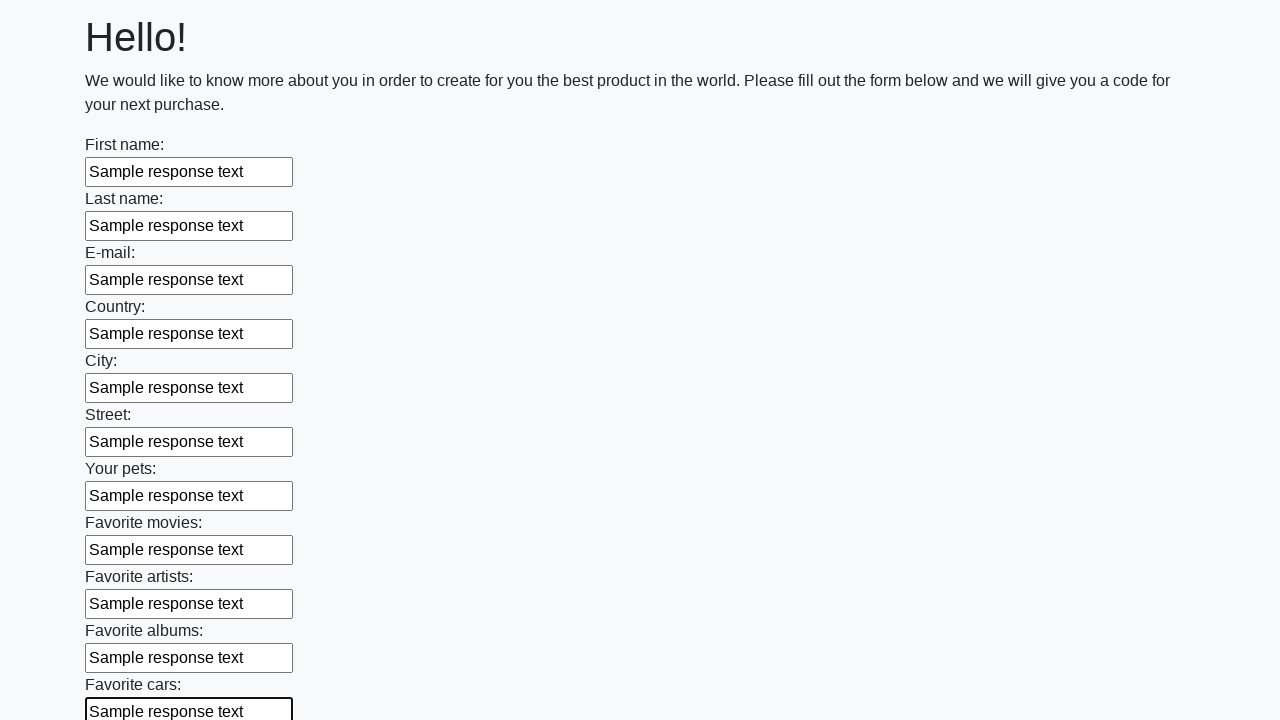

Filled input field with 'Sample response text' on input >> nth=11
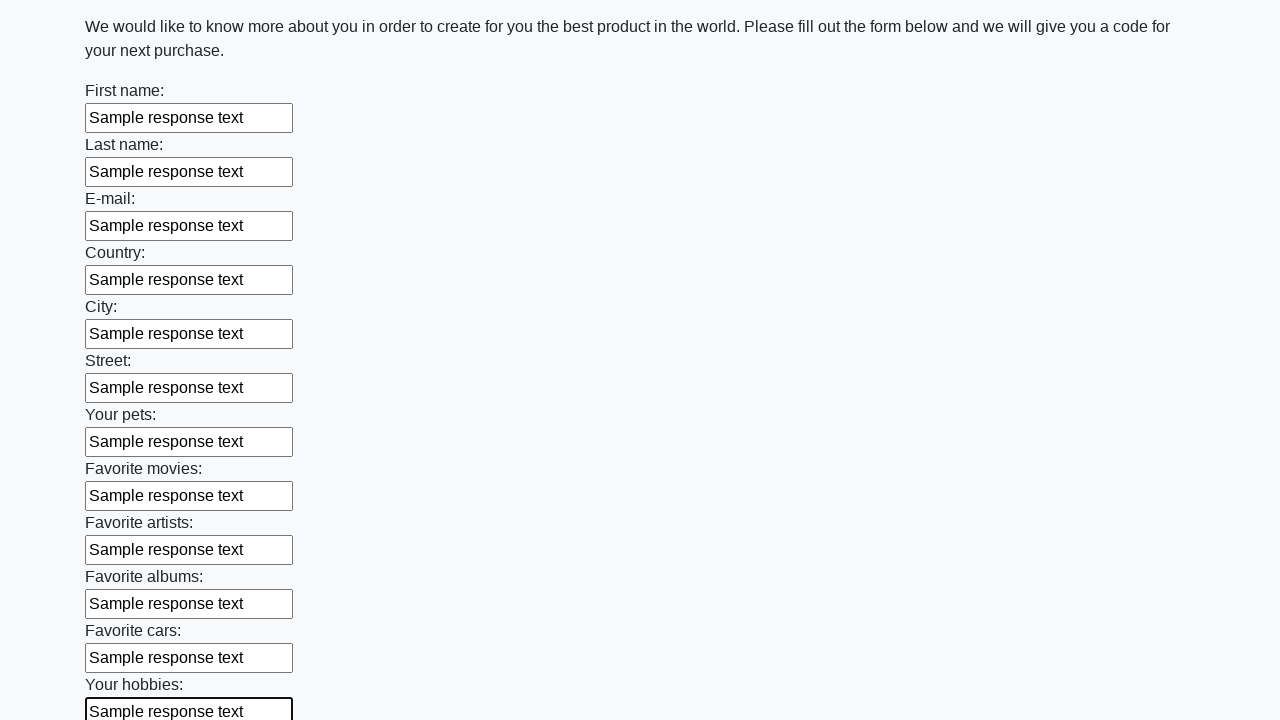

Filled input field with 'Sample response text' on input >> nth=12
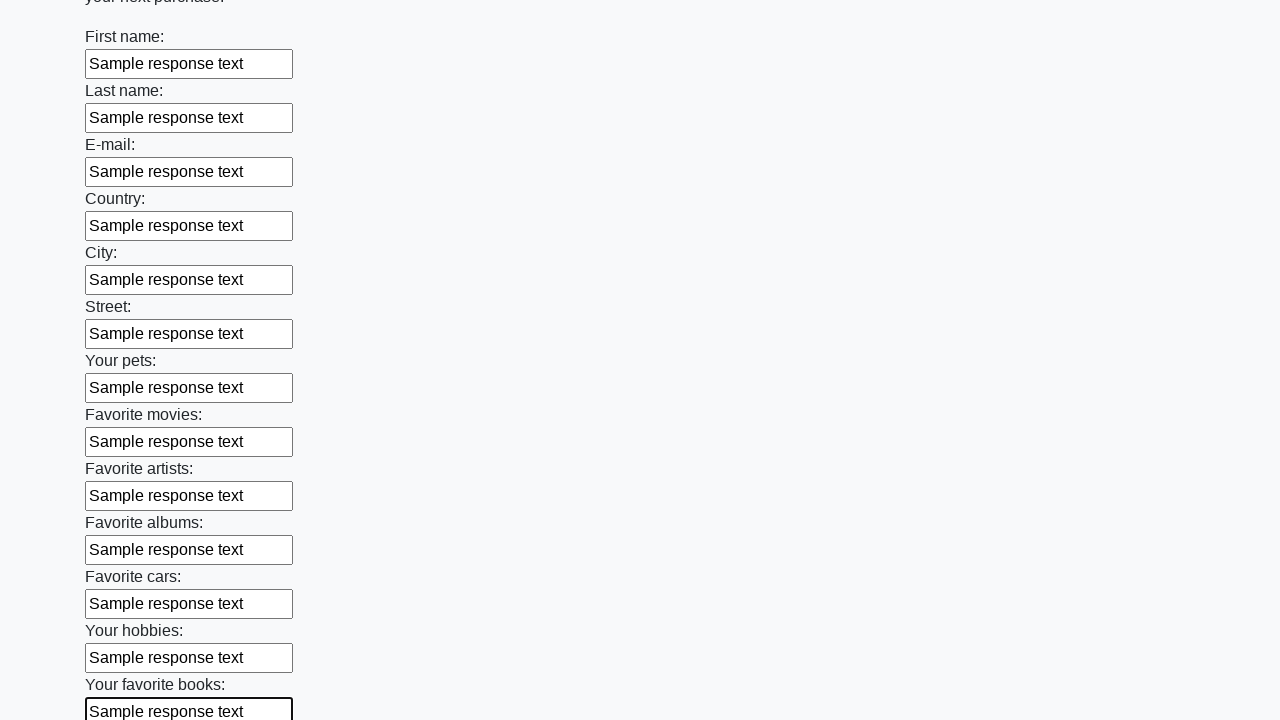

Filled input field with 'Sample response text' on input >> nth=13
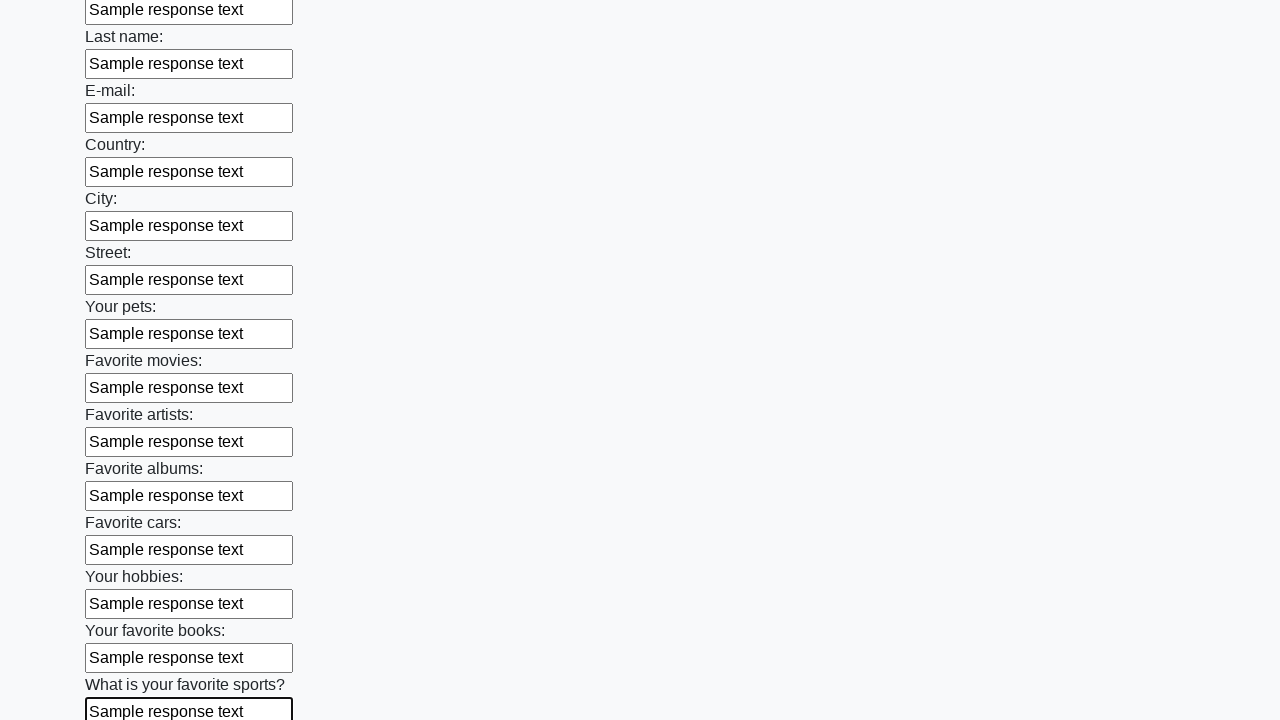

Filled input field with 'Sample response text' on input >> nth=14
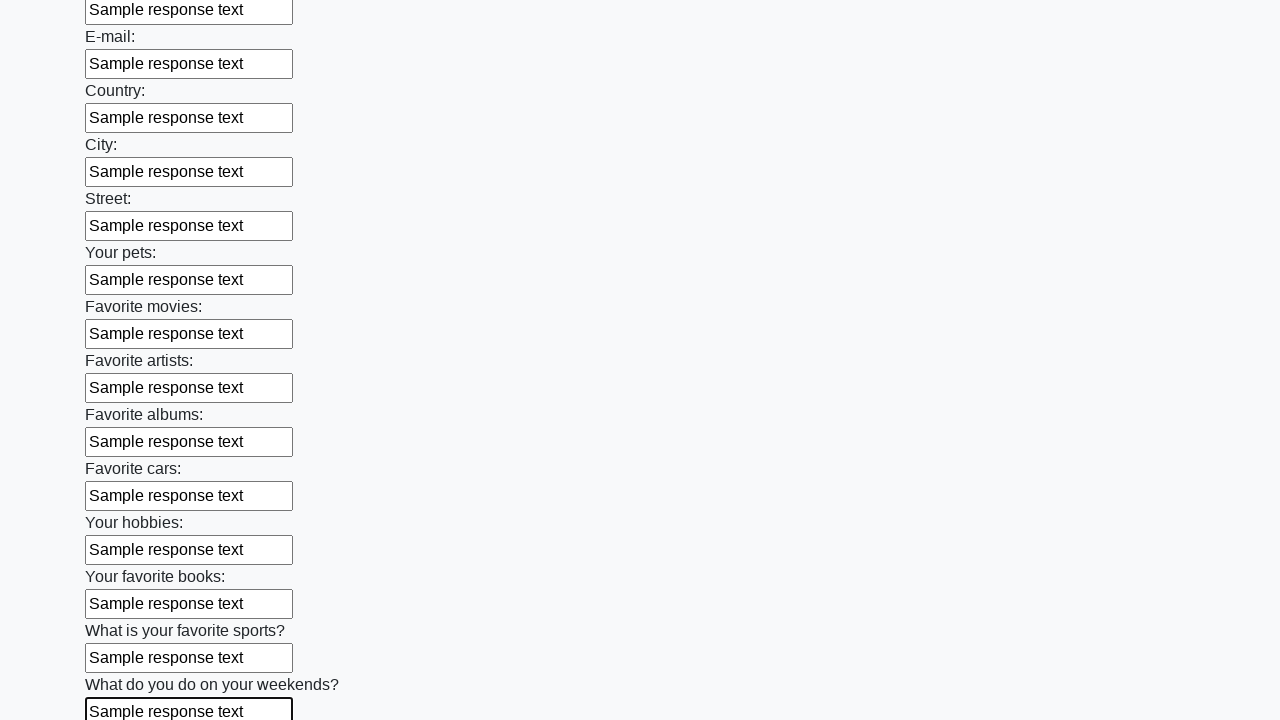

Filled input field with 'Sample response text' on input >> nth=15
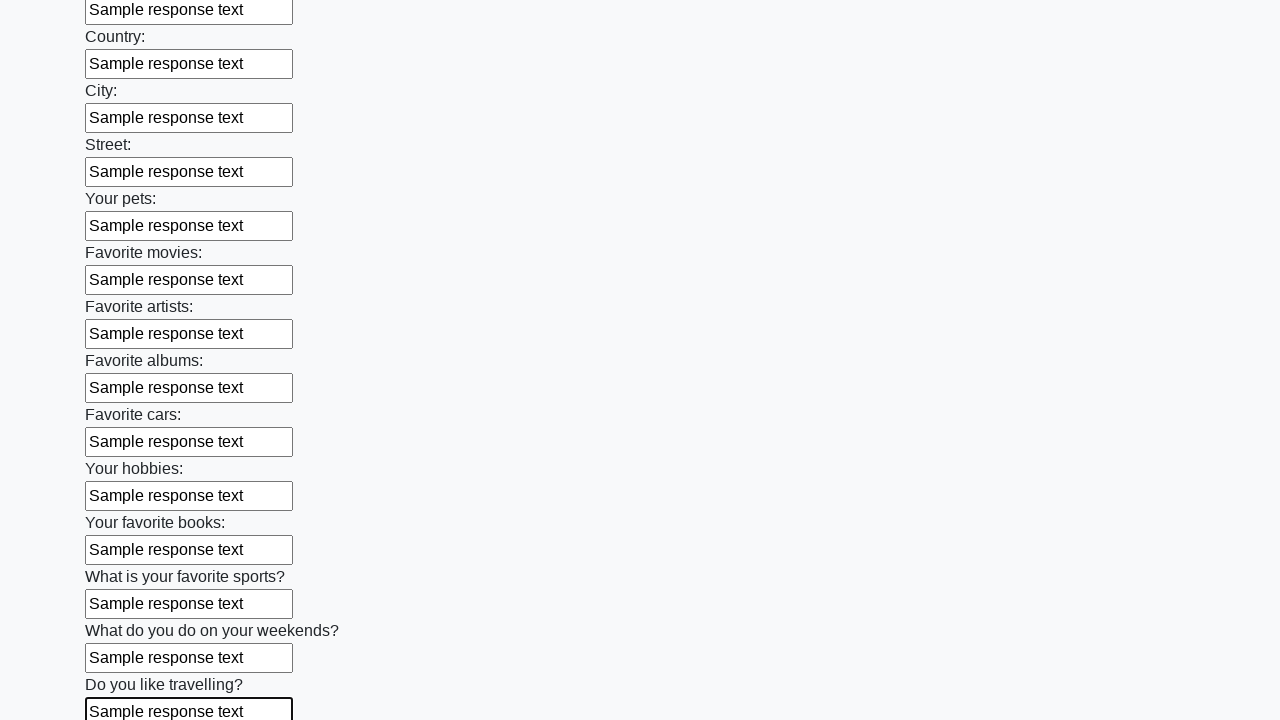

Filled input field with 'Sample response text' on input >> nth=16
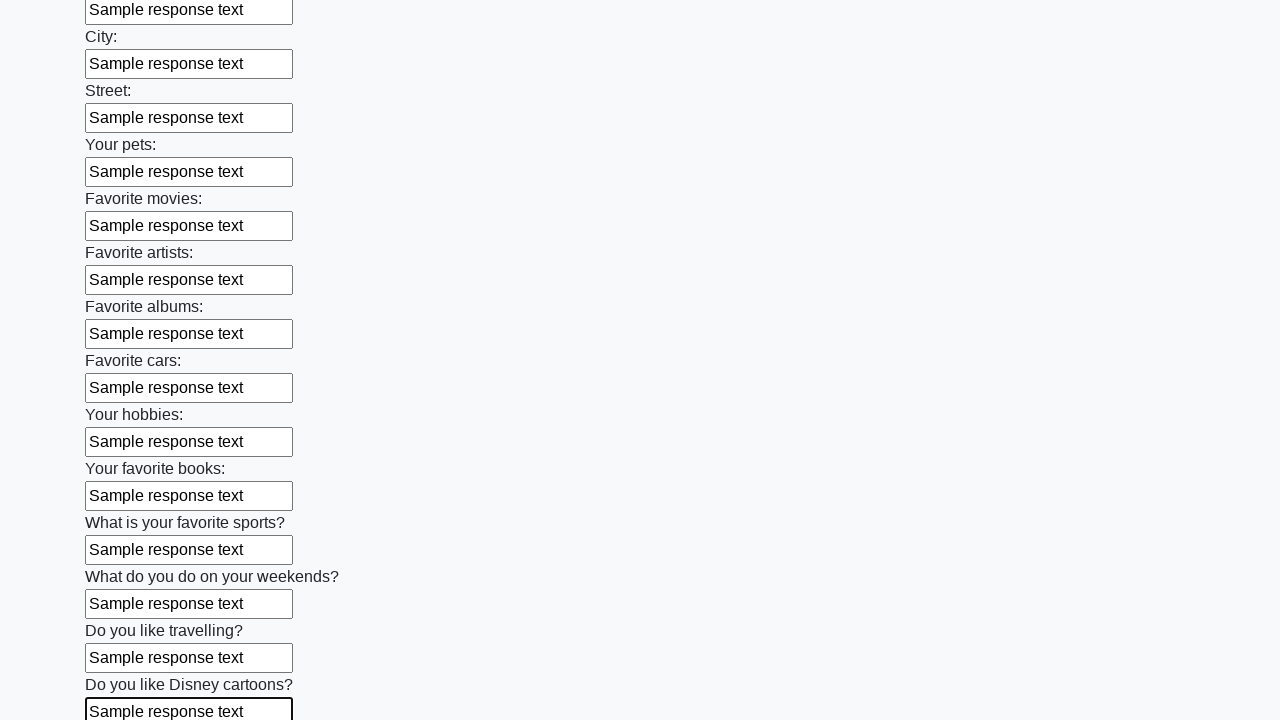

Filled input field with 'Sample response text' on input >> nth=17
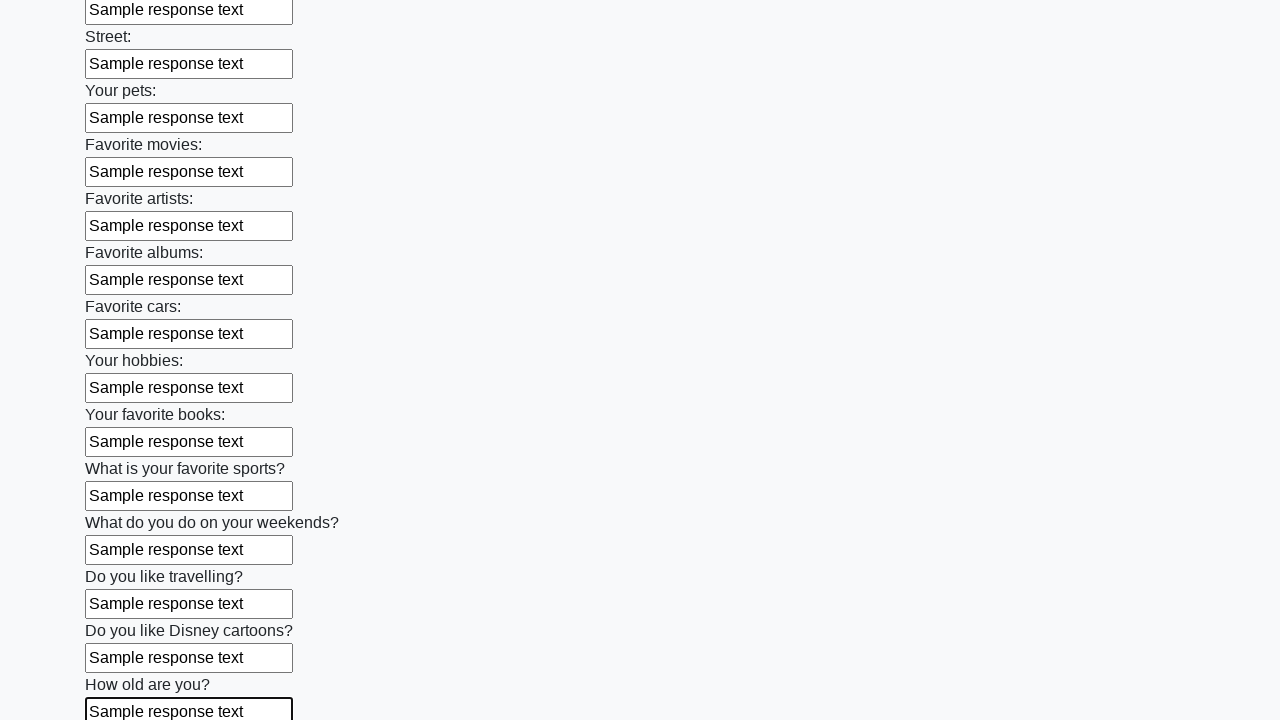

Filled input field with 'Sample response text' on input >> nth=18
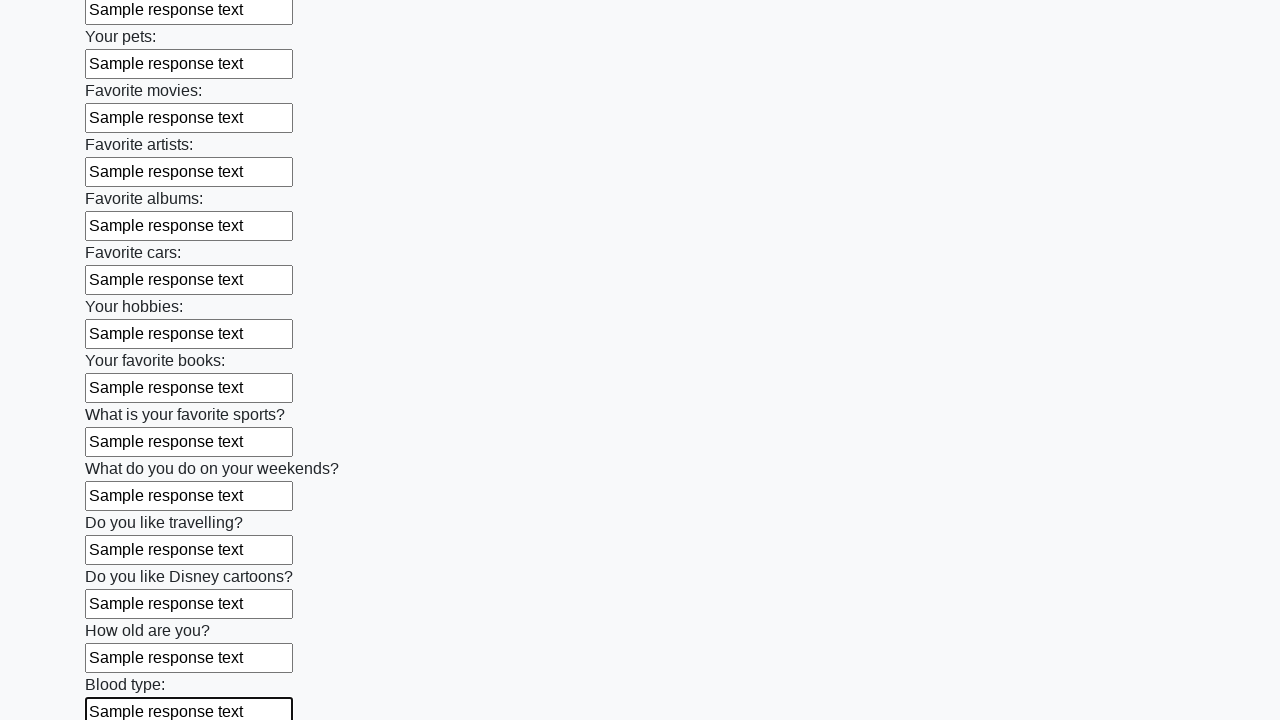

Filled input field with 'Sample response text' on input >> nth=19
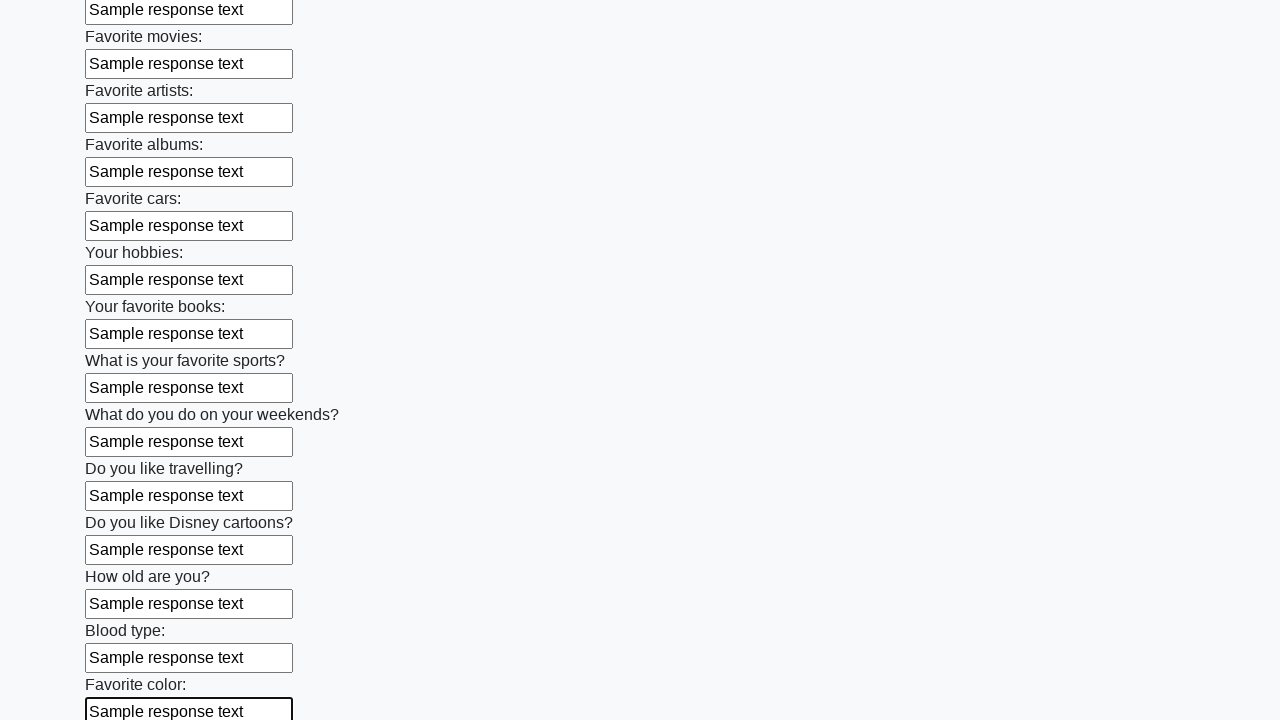

Filled input field with 'Sample response text' on input >> nth=20
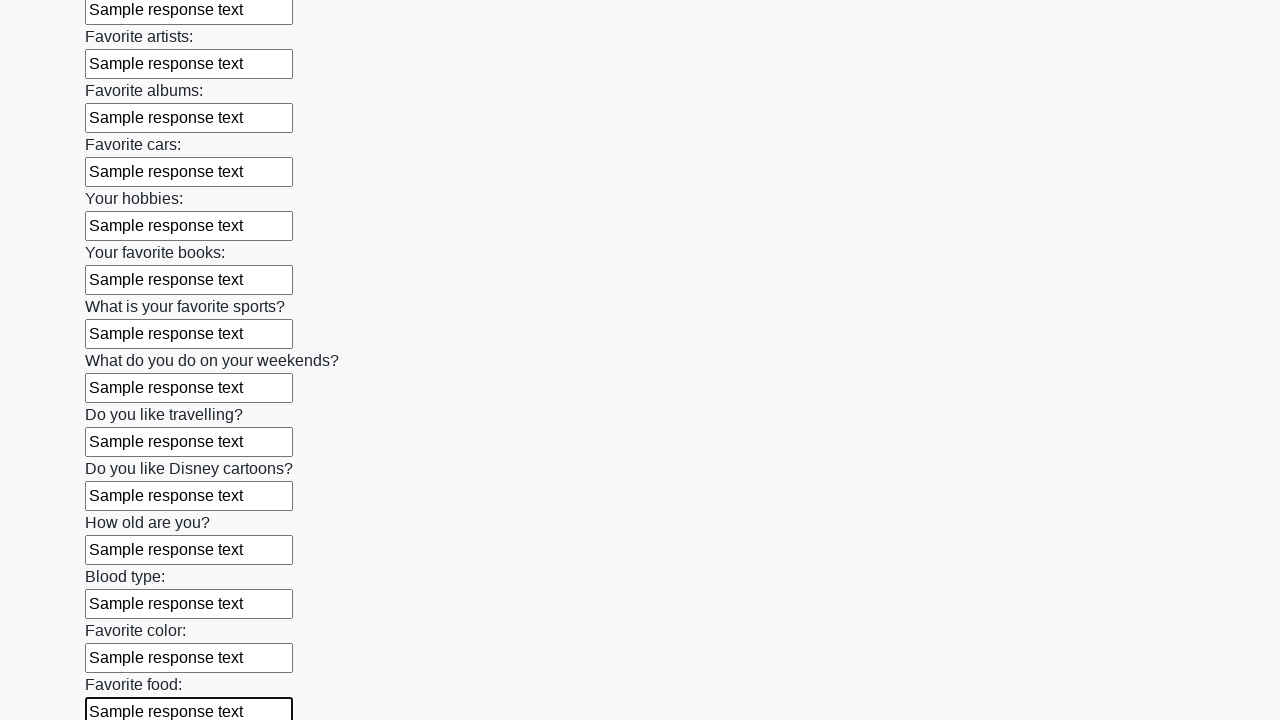

Filled input field with 'Sample response text' on input >> nth=21
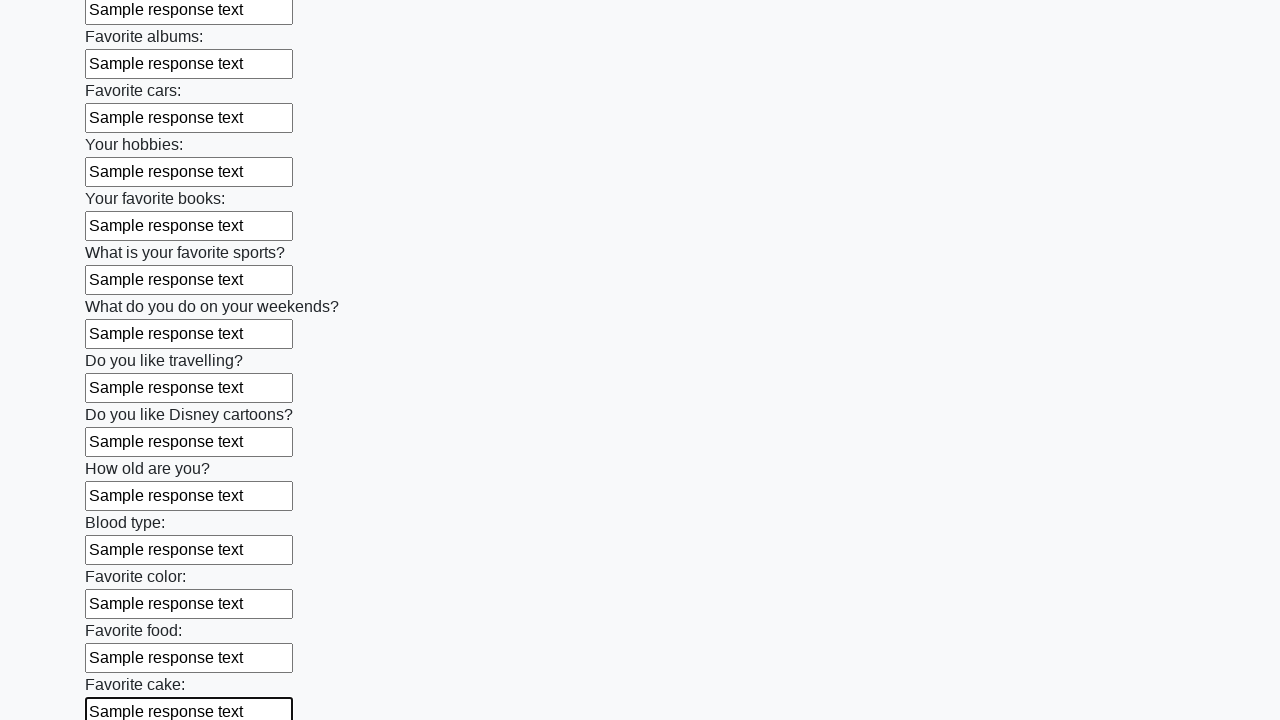

Filled input field with 'Sample response text' on input >> nth=22
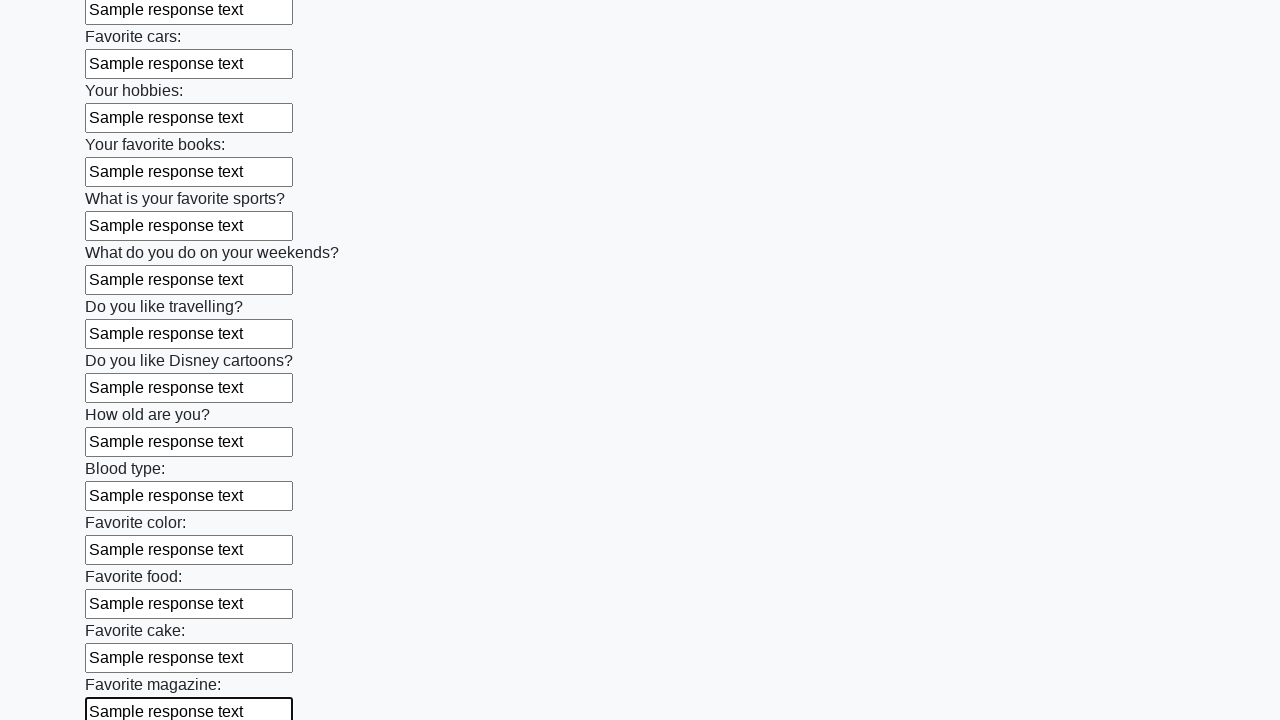

Filled input field with 'Sample response text' on input >> nth=23
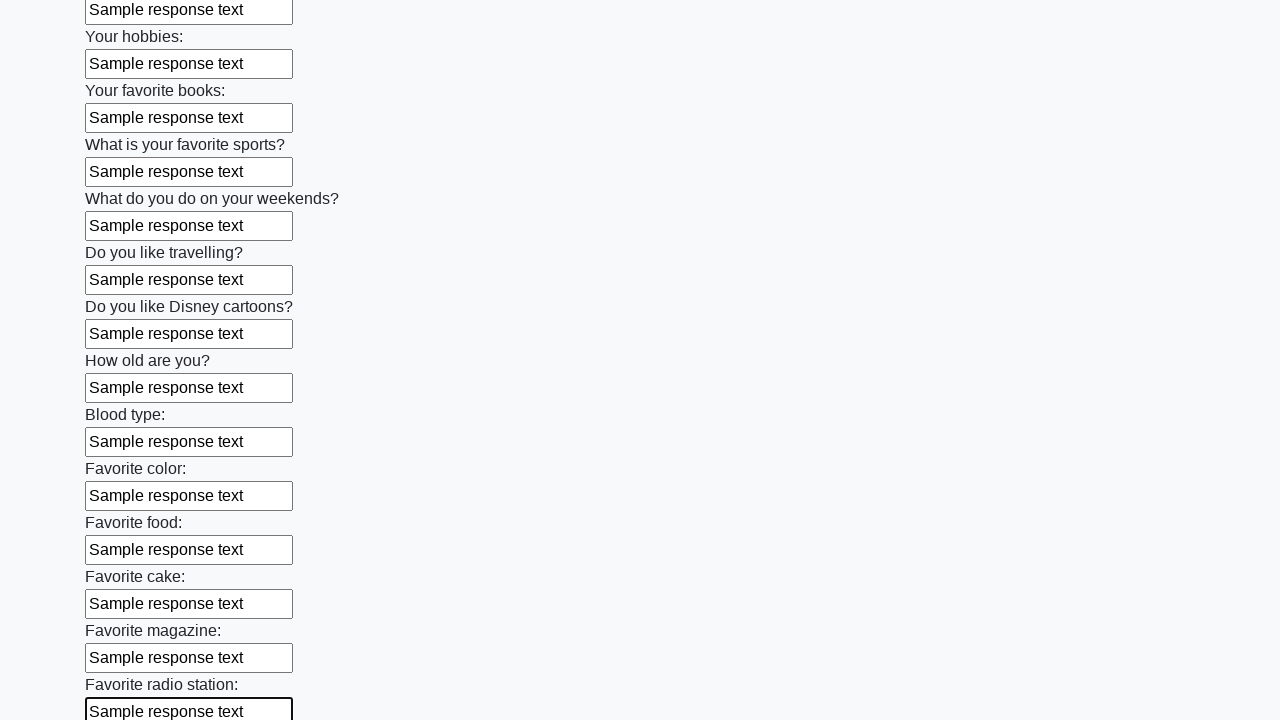

Filled input field with 'Sample response text' on input >> nth=24
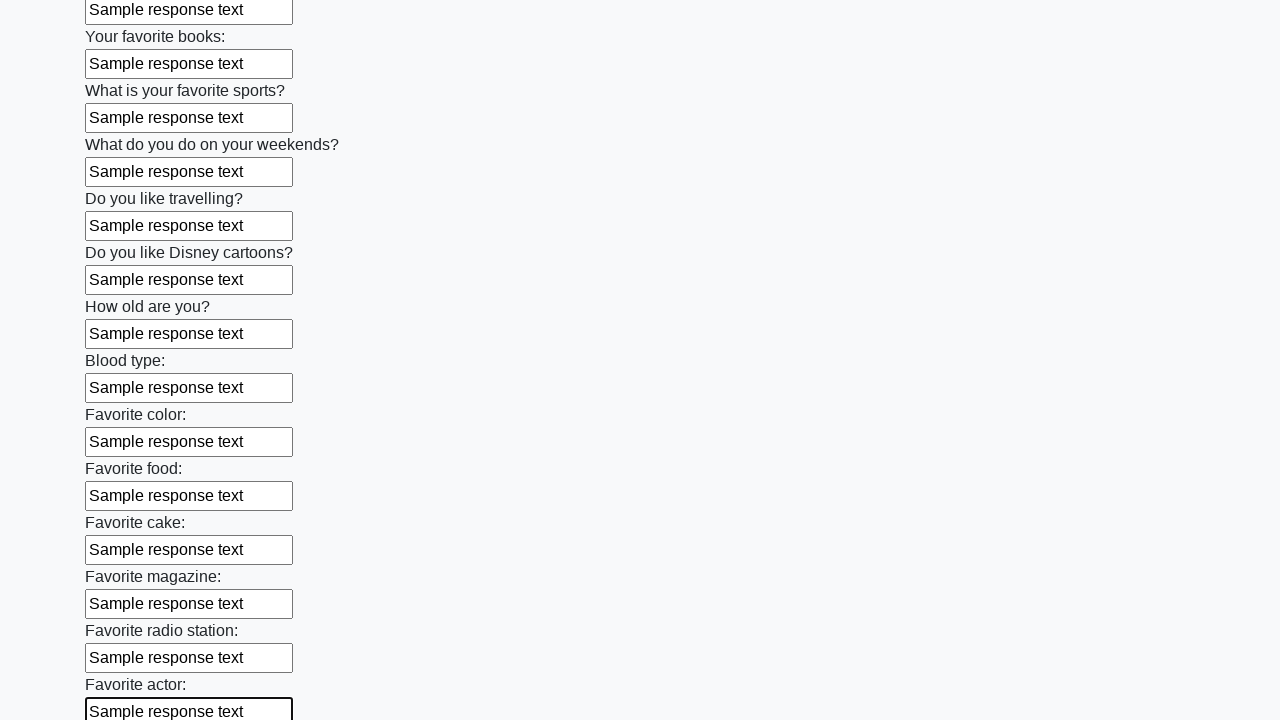

Filled input field with 'Sample response text' on input >> nth=25
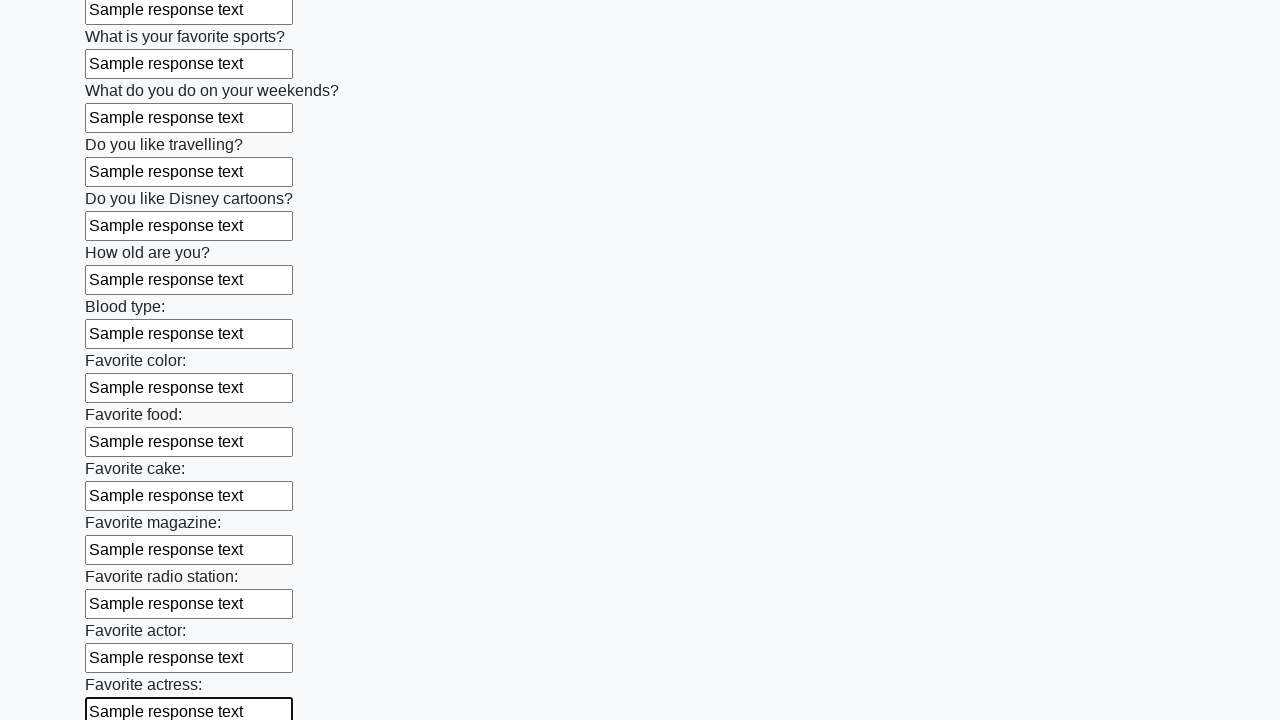

Filled input field with 'Sample response text' on input >> nth=26
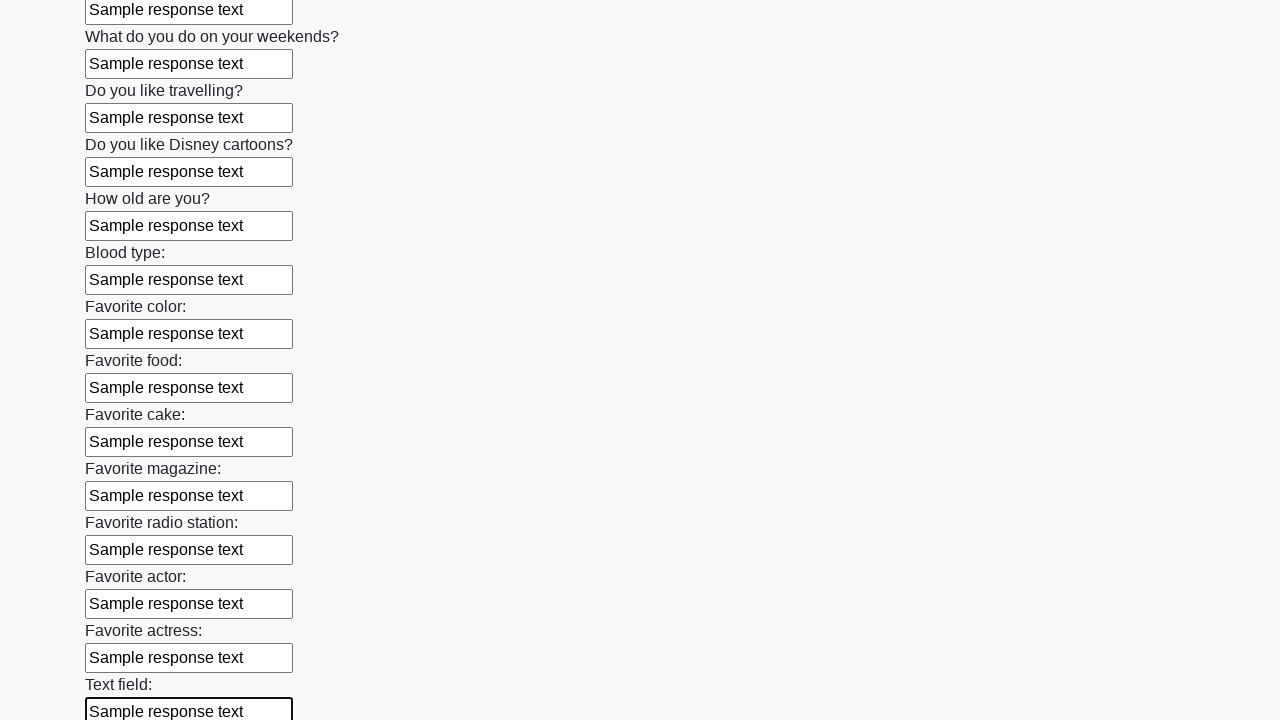

Filled input field with 'Sample response text' on input >> nth=27
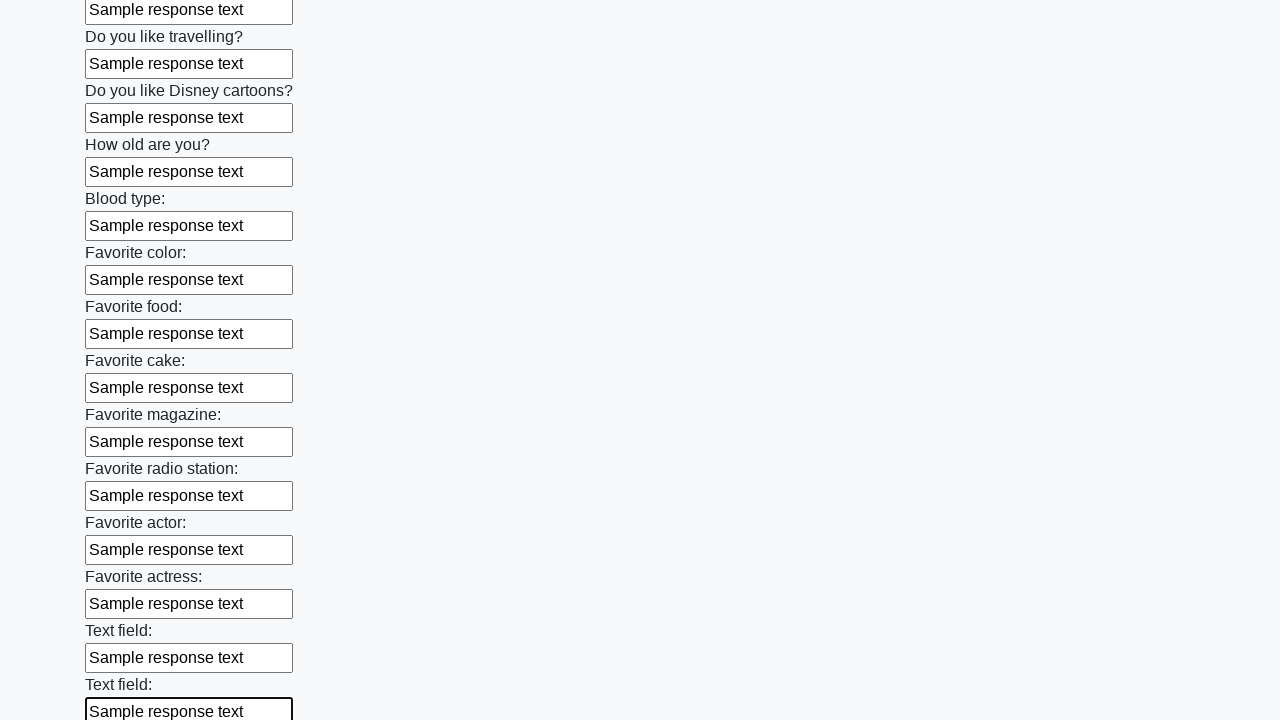

Filled input field with 'Sample response text' on input >> nth=28
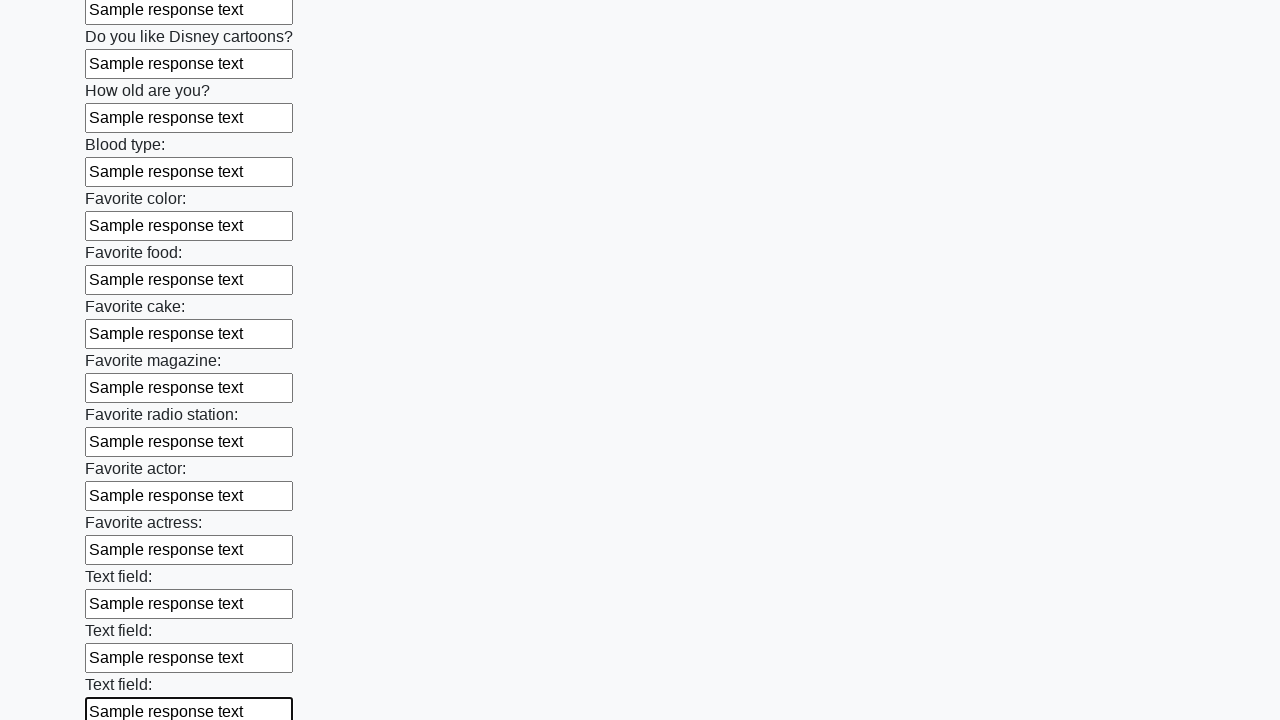

Filled input field with 'Sample response text' on input >> nth=29
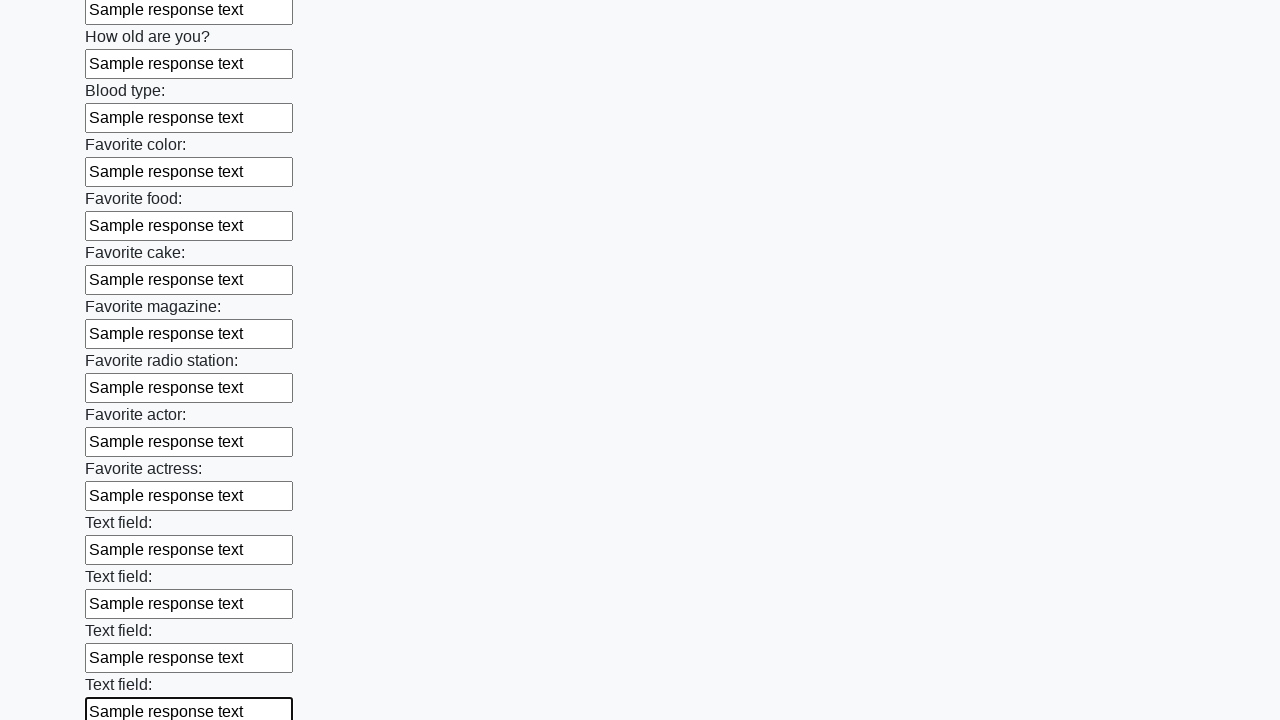

Filled input field with 'Sample response text' on input >> nth=30
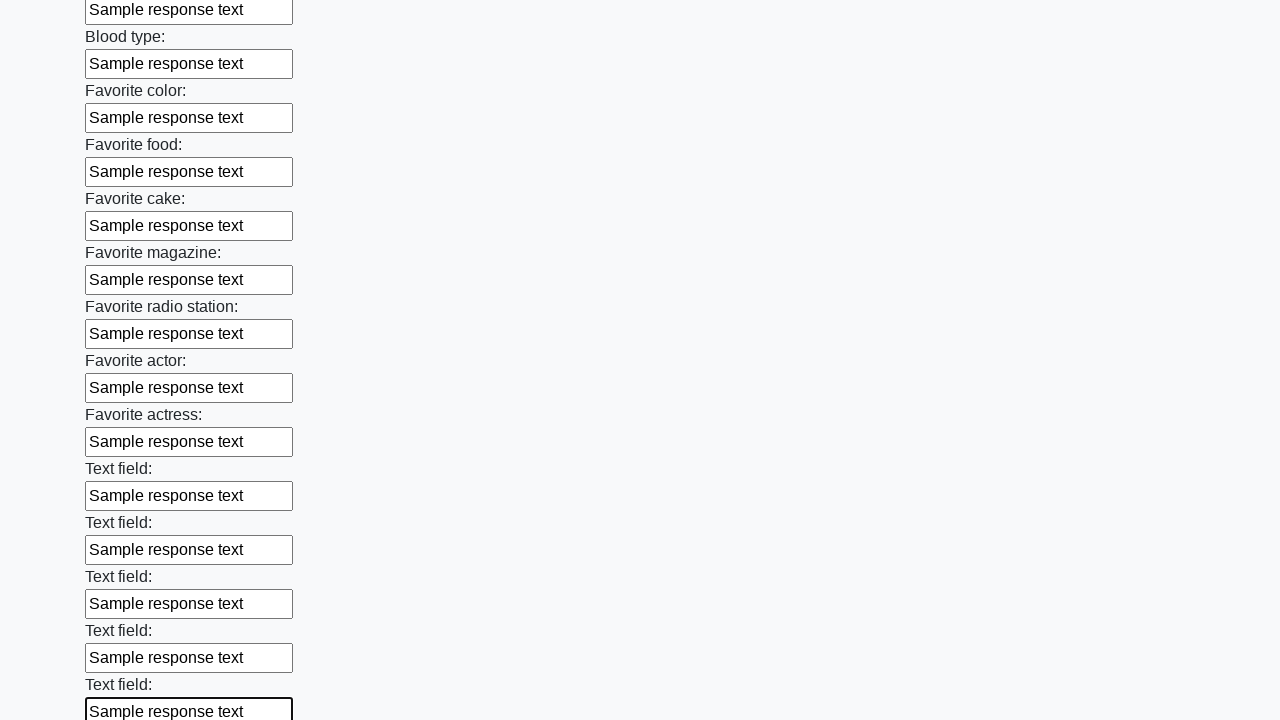

Filled input field with 'Sample response text' on input >> nth=31
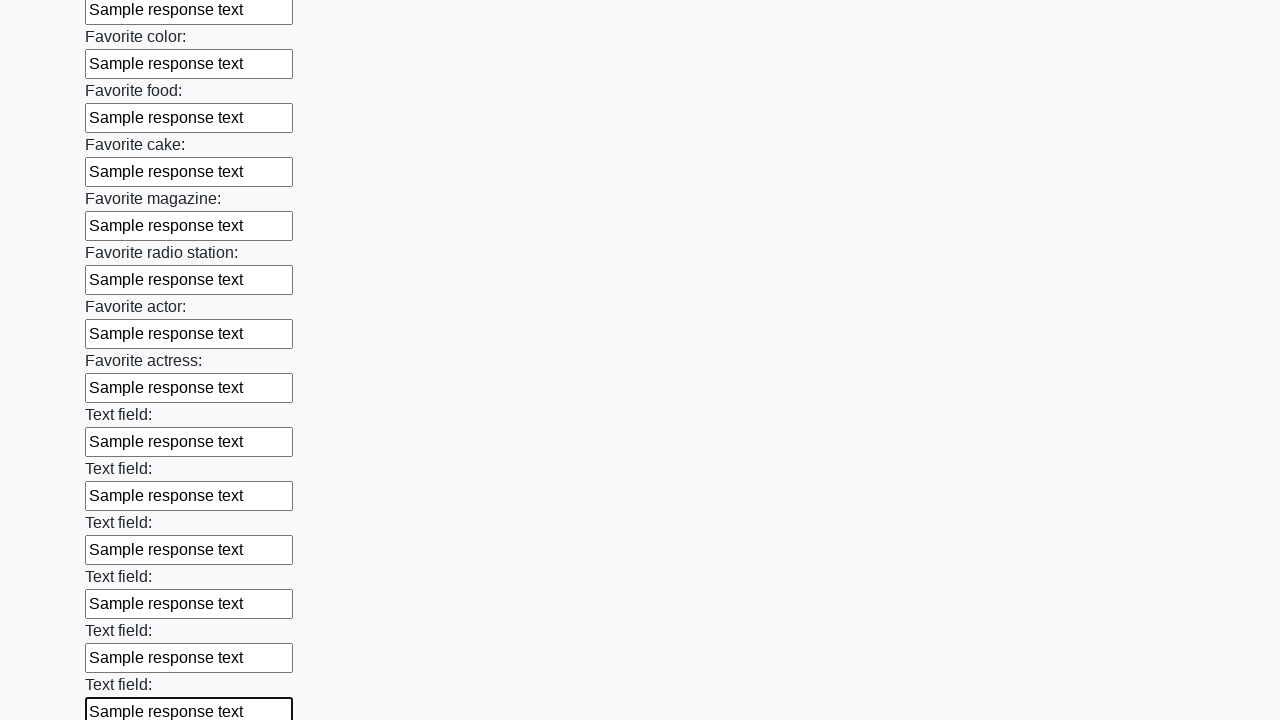

Filled input field with 'Sample response text' on input >> nth=32
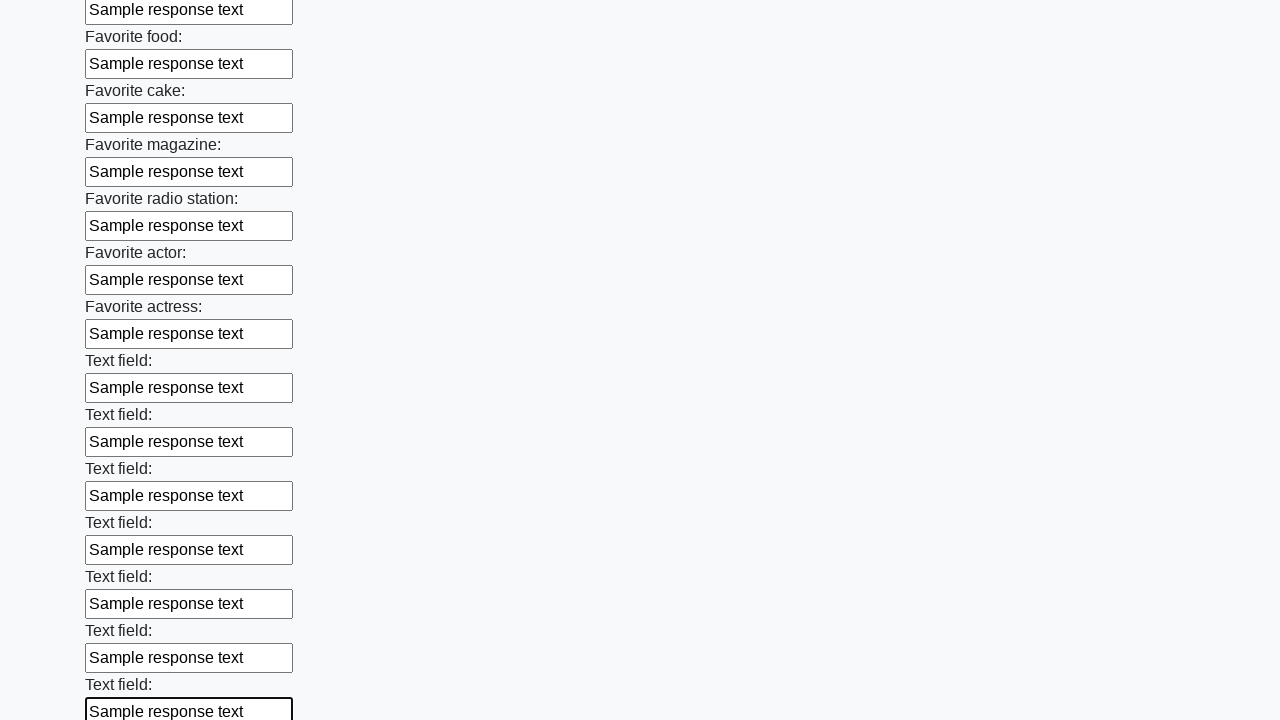

Filled input field with 'Sample response text' on input >> nth=33
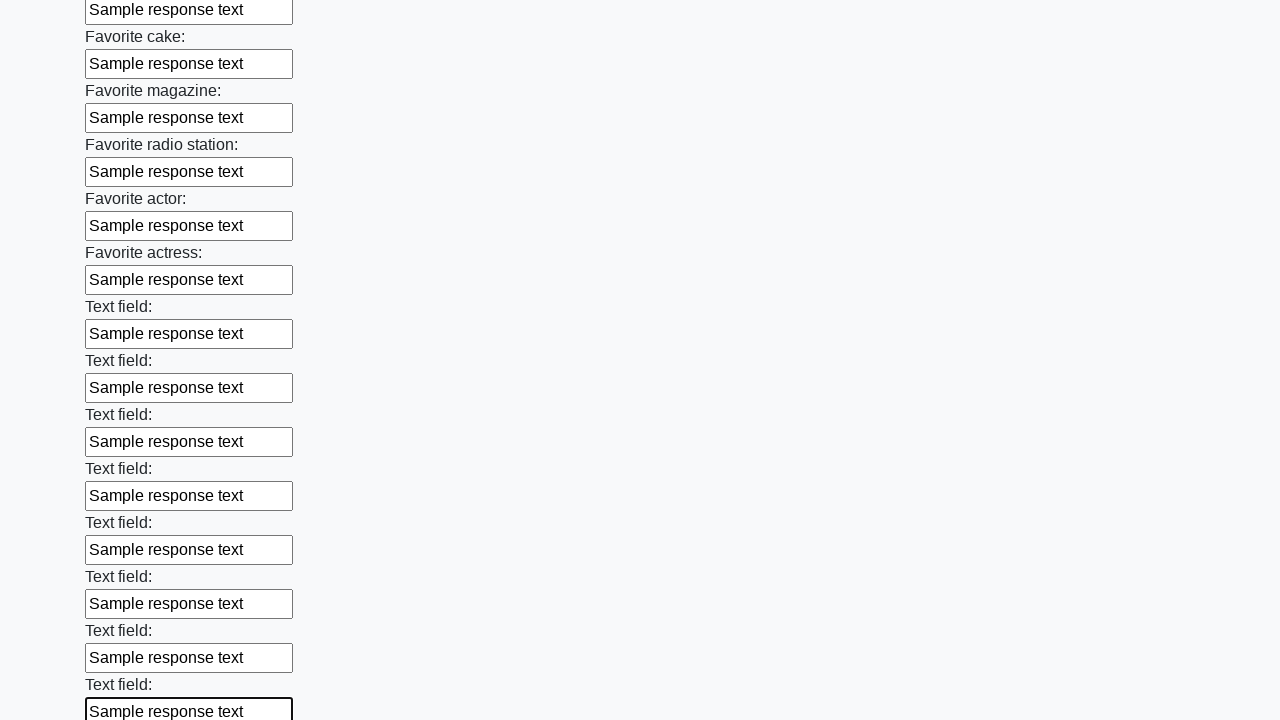

Filled input field with 'Sample response text' on input >> nth=34
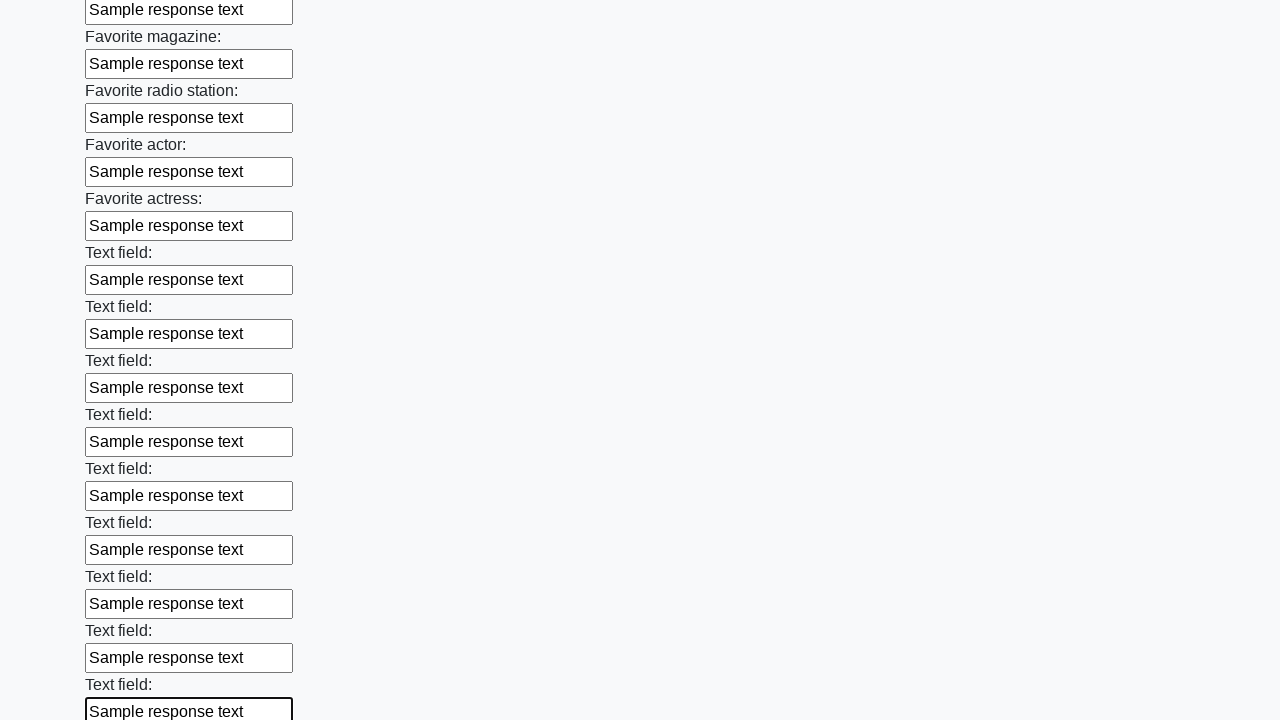

Filled input field with 'Sample response text' on input >> nth=35
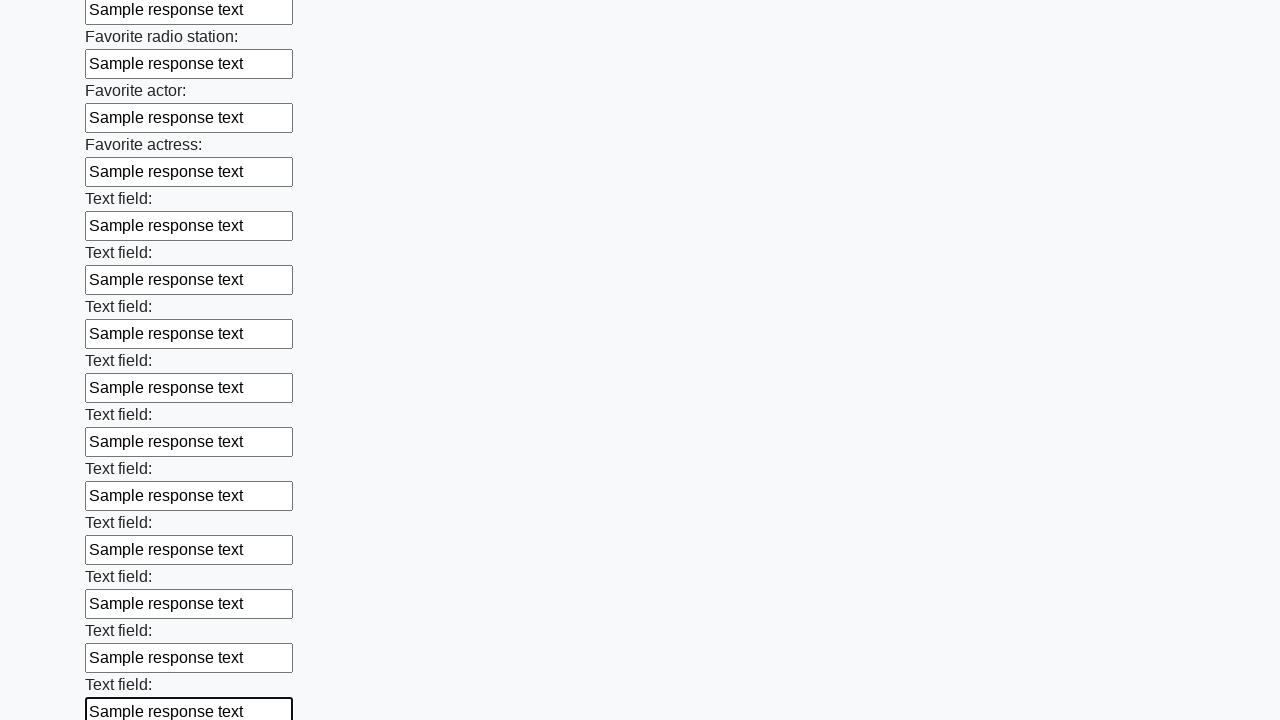

Filled input field with 'Sample response text' on input >> nth=36
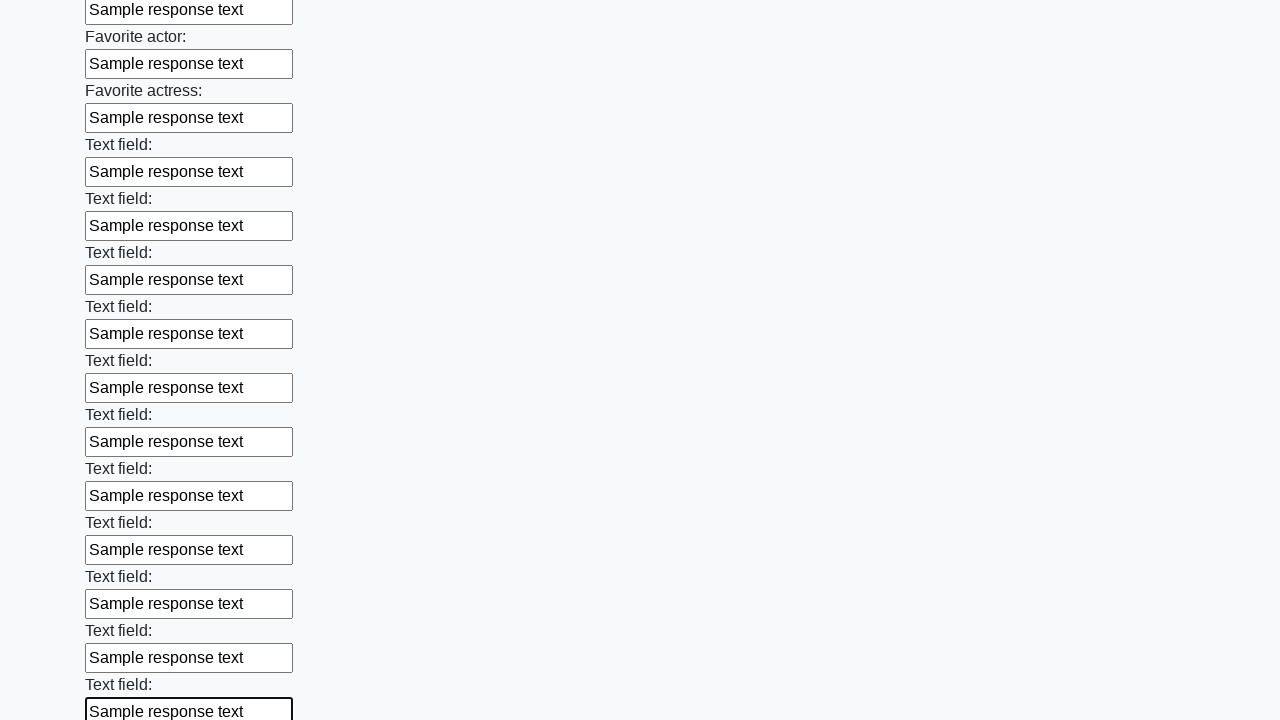

Filled input field with 'Sample response text' on input >> nth=37
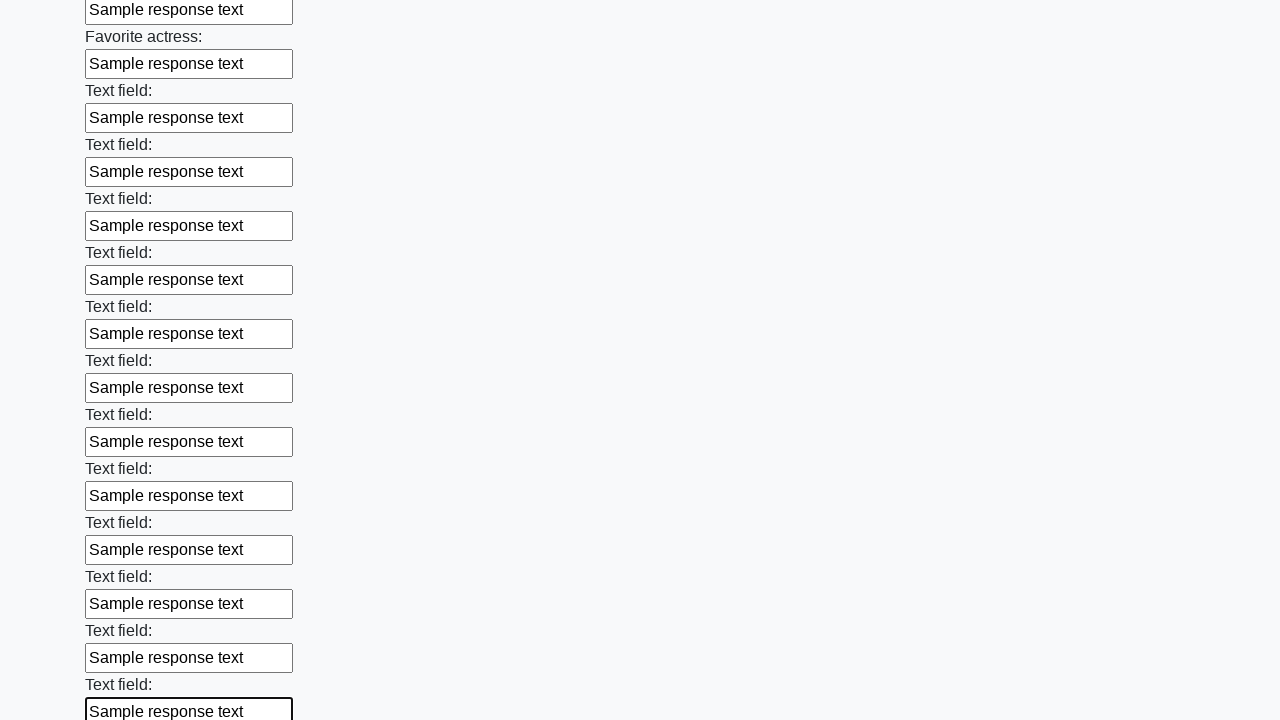

Filled input field with 'Sample response text' on input >> nth=38
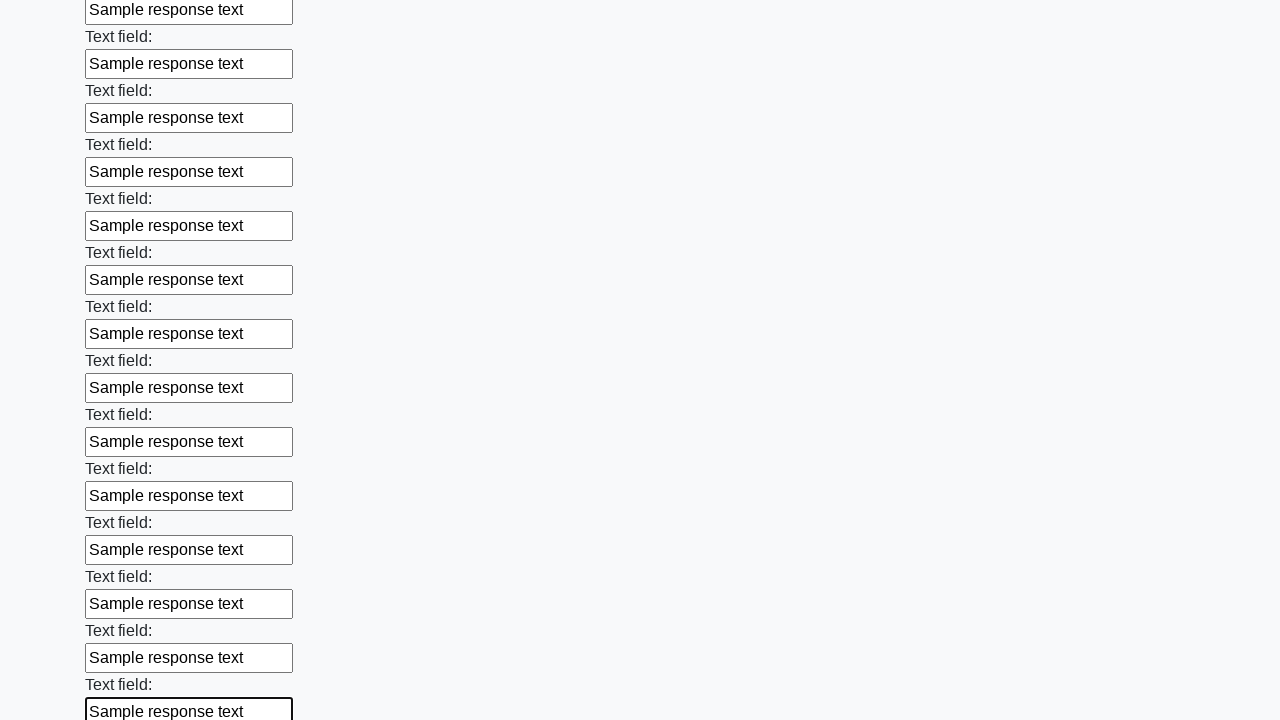

Filled input field with 'Sample response text' on input >> nth=39
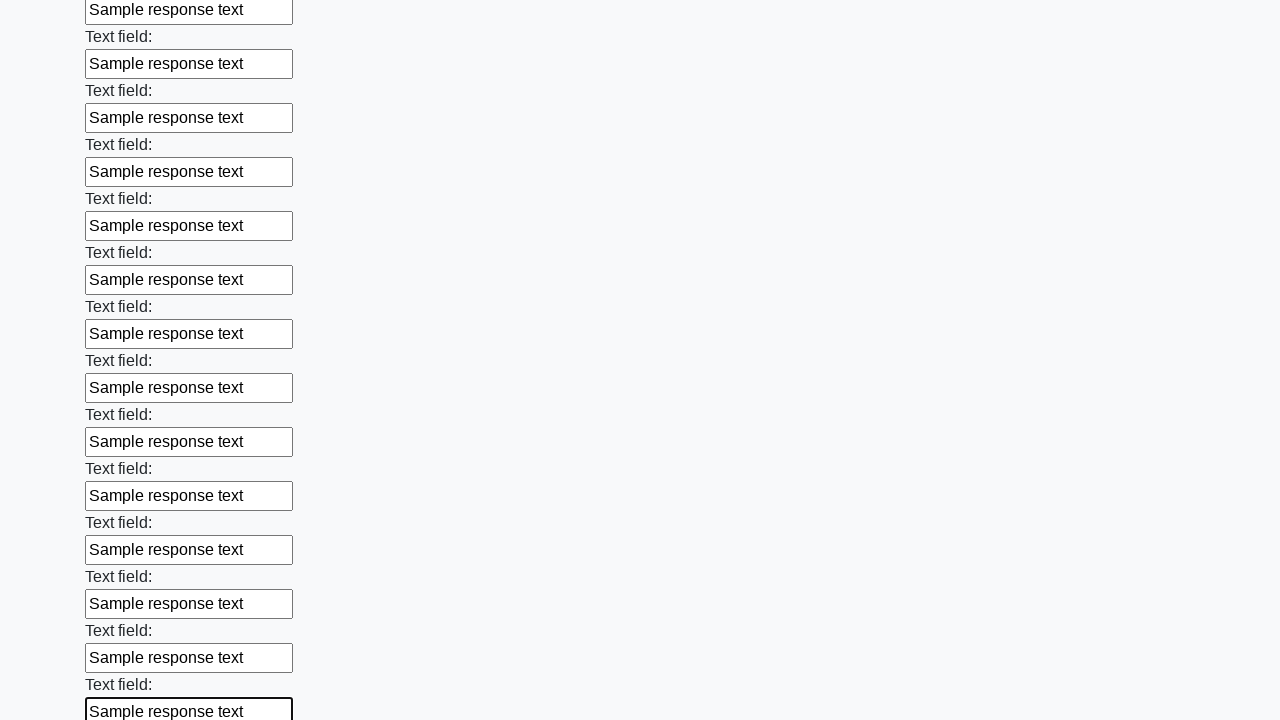

Filled input field with 'Sample response text' on input >> nth=40
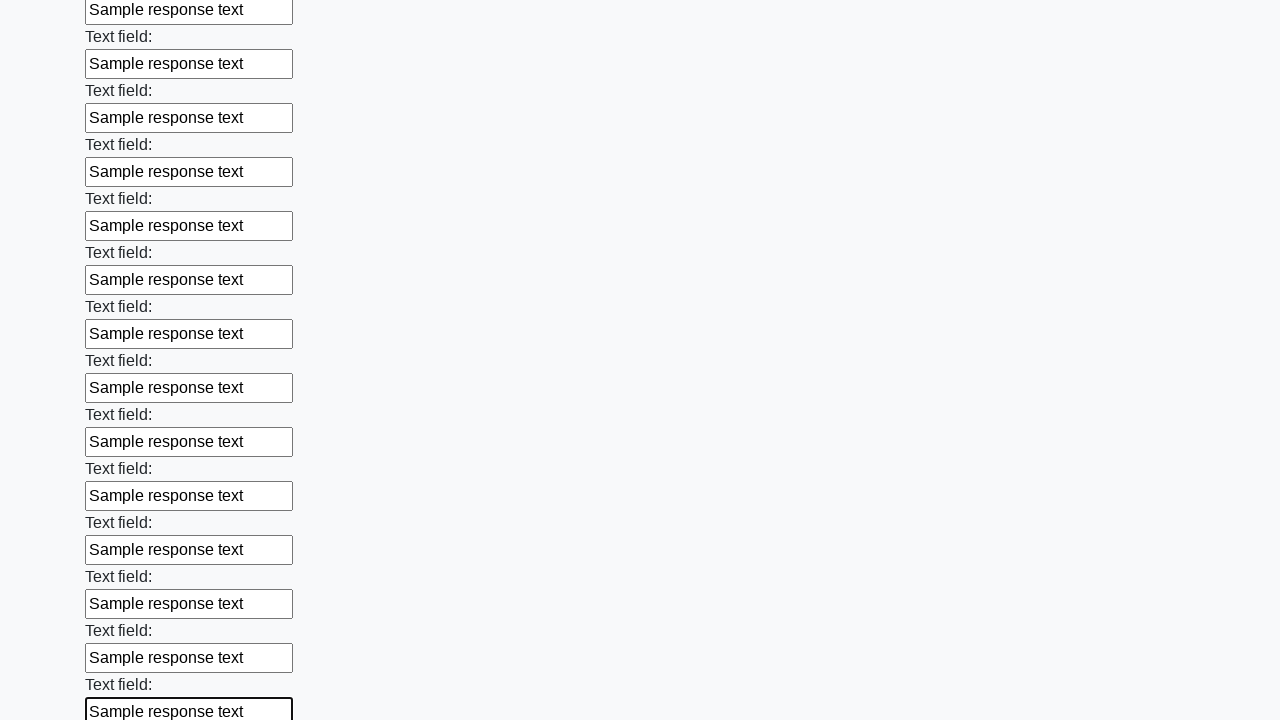

Filled input field with 'Sample response text' on input >> nth=41
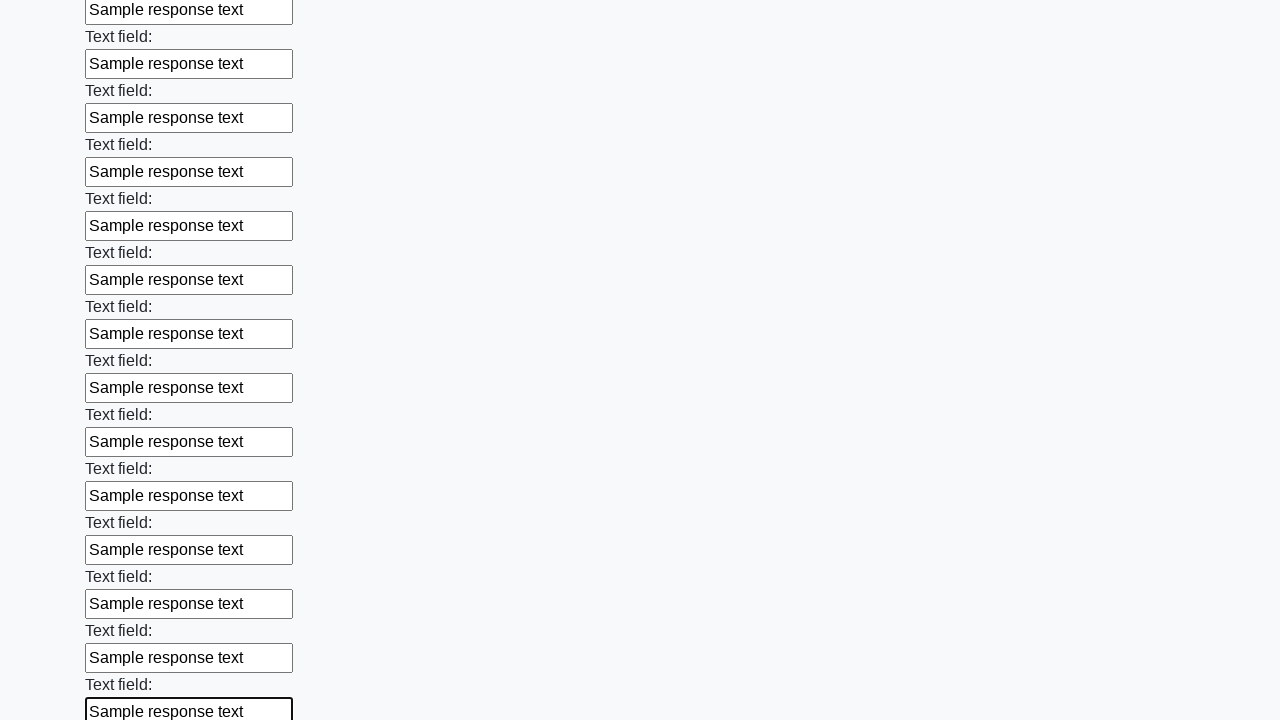

Filled input field with 'Sample response text' on input >> nth=42
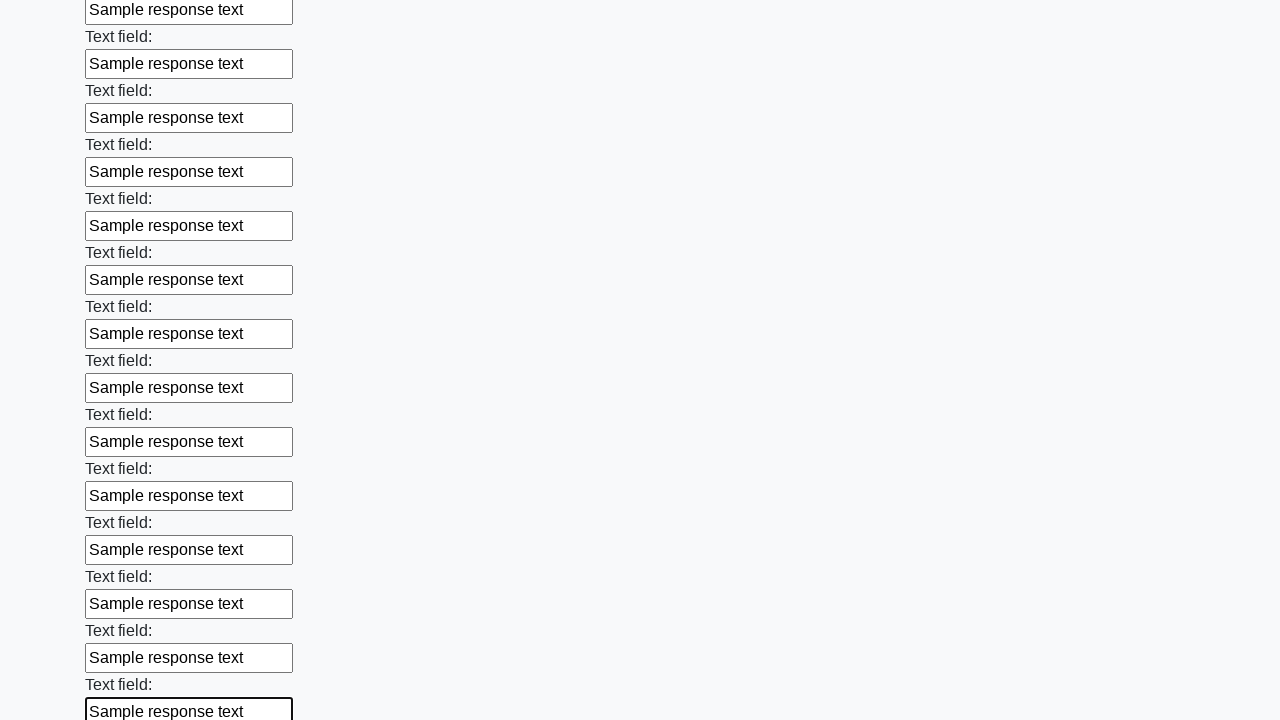

Filled input field with 'Sample response text' on input >> nth=43
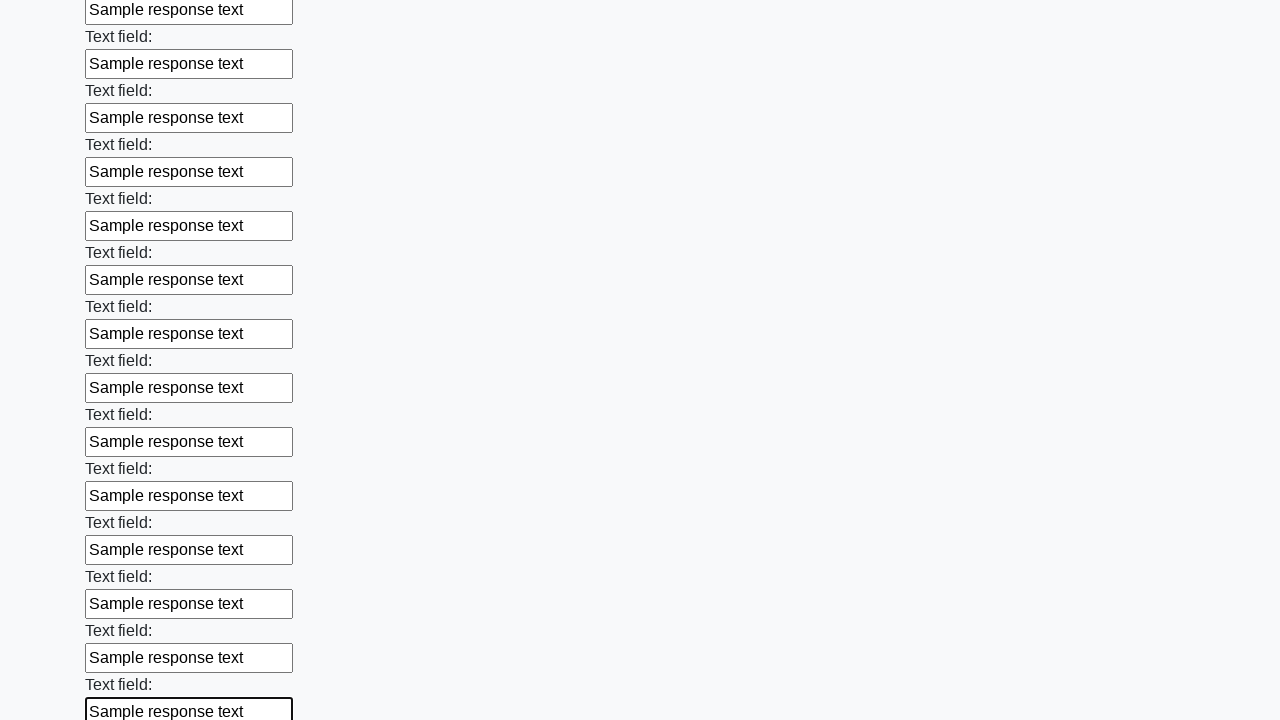

Filled input field with 'Sample response text' on input >> nth=44
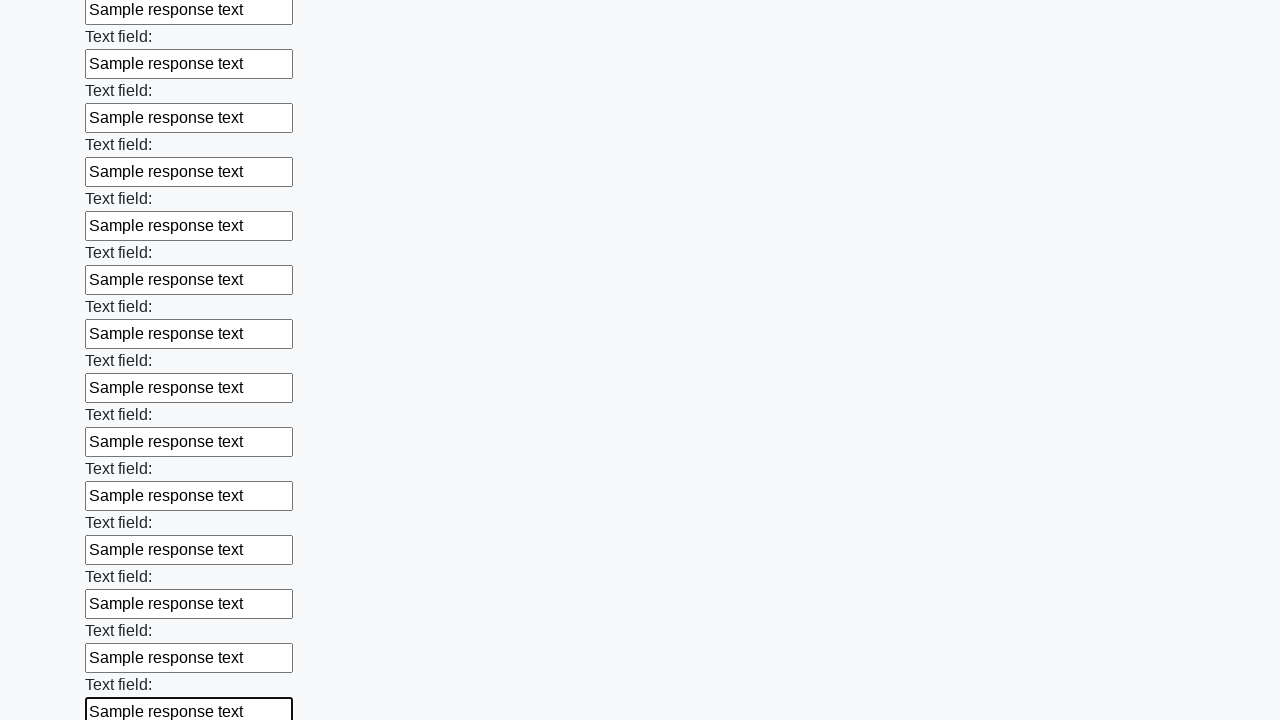

Filled input field with 'Sample response text' on input >> nth=45
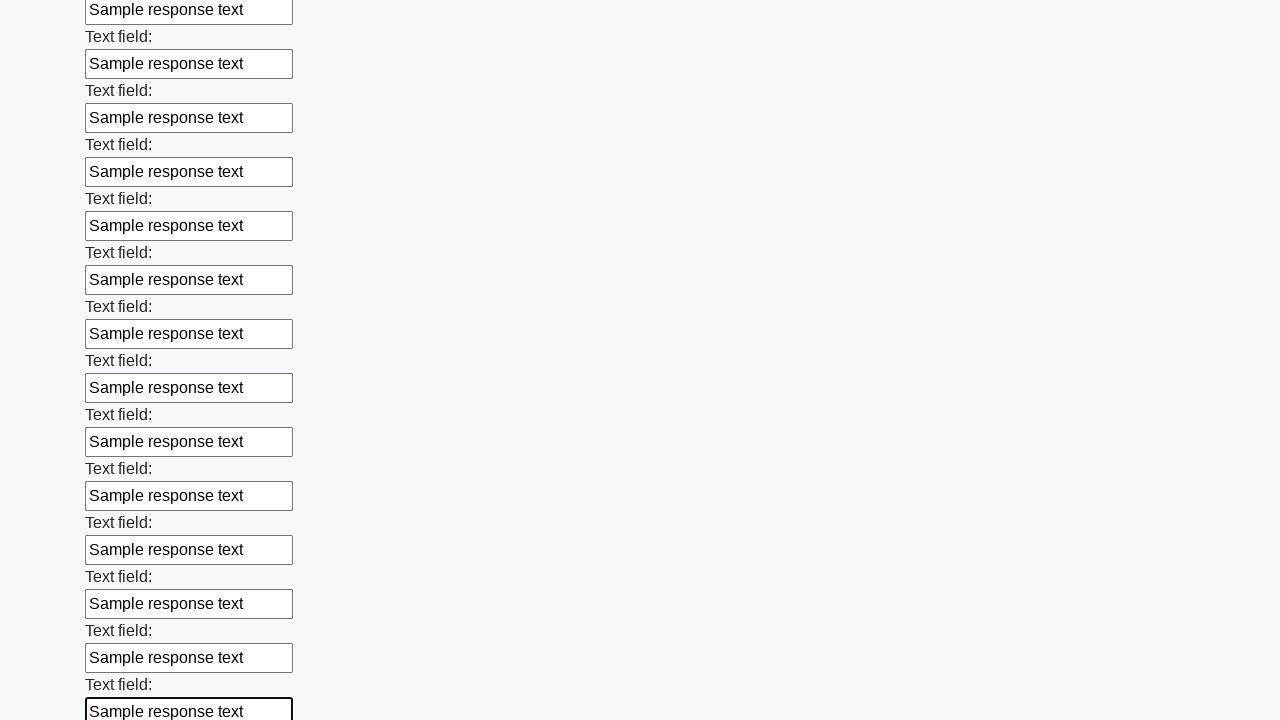

Filled input field with 'Sample response text' on input >> nth=46
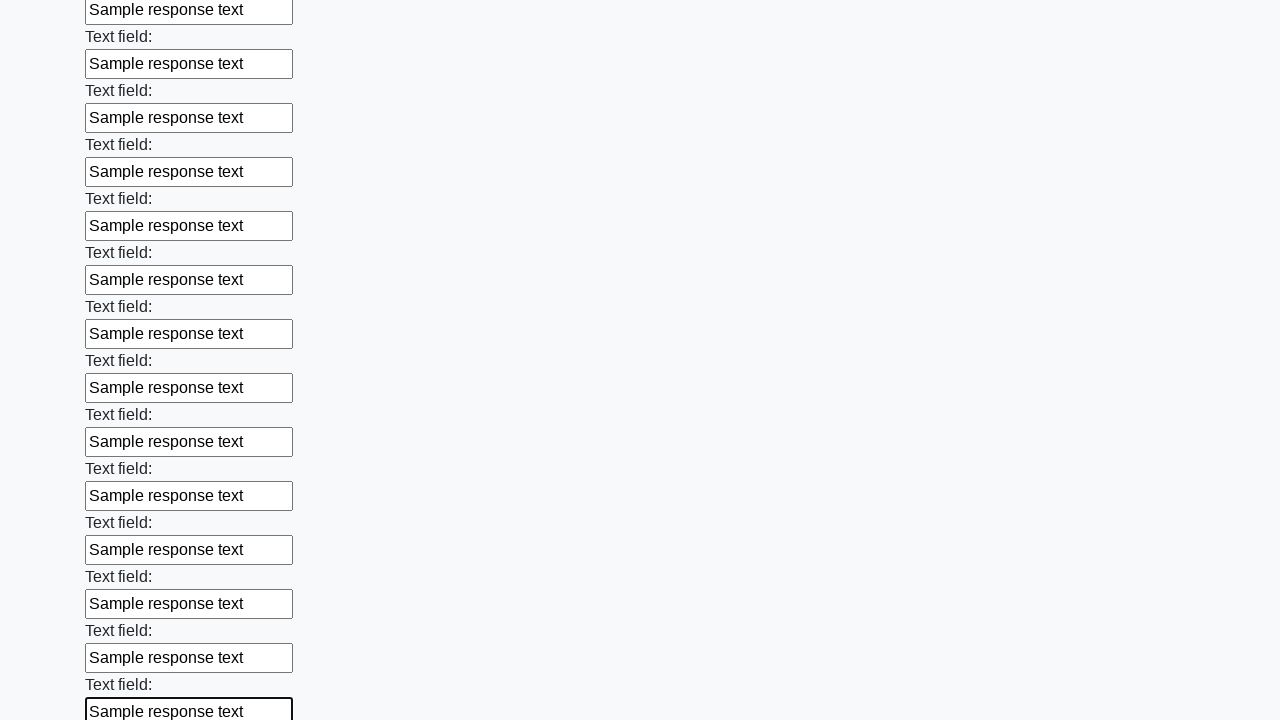

Filled input field with 'Sample response text' on input >> nth=47
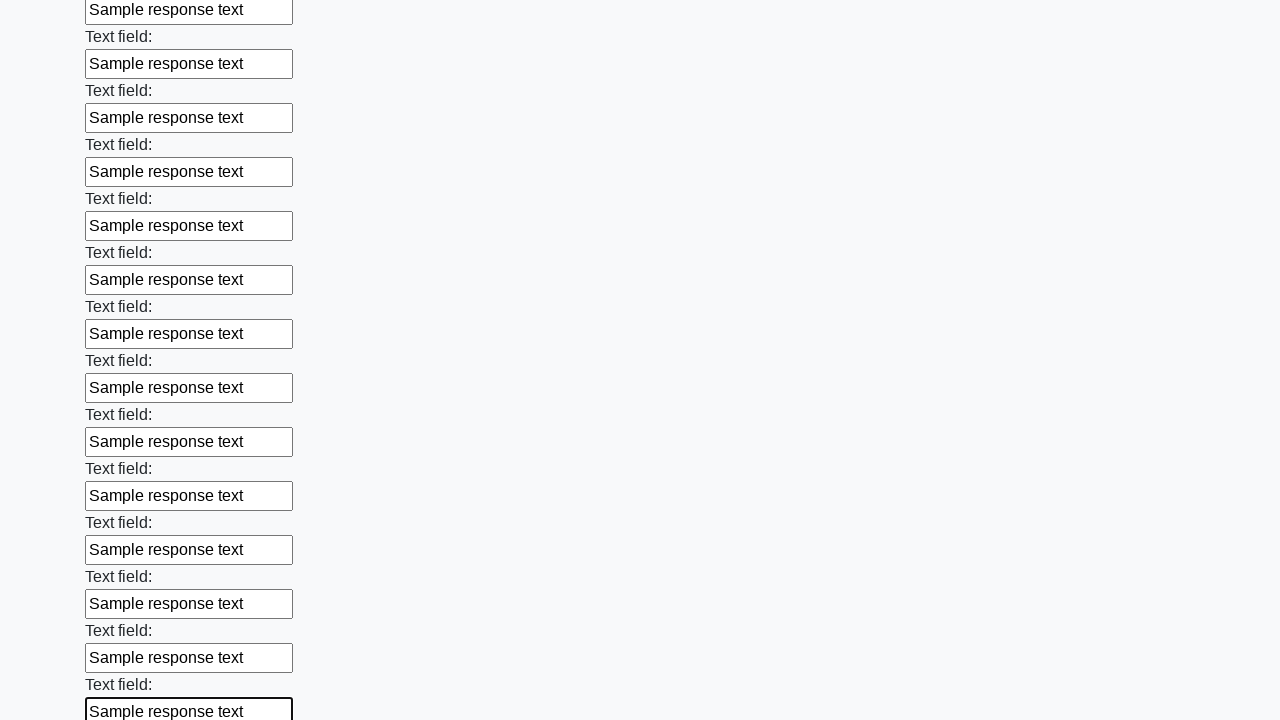

Filled input field with 'Sample response text' on input >> nth=48
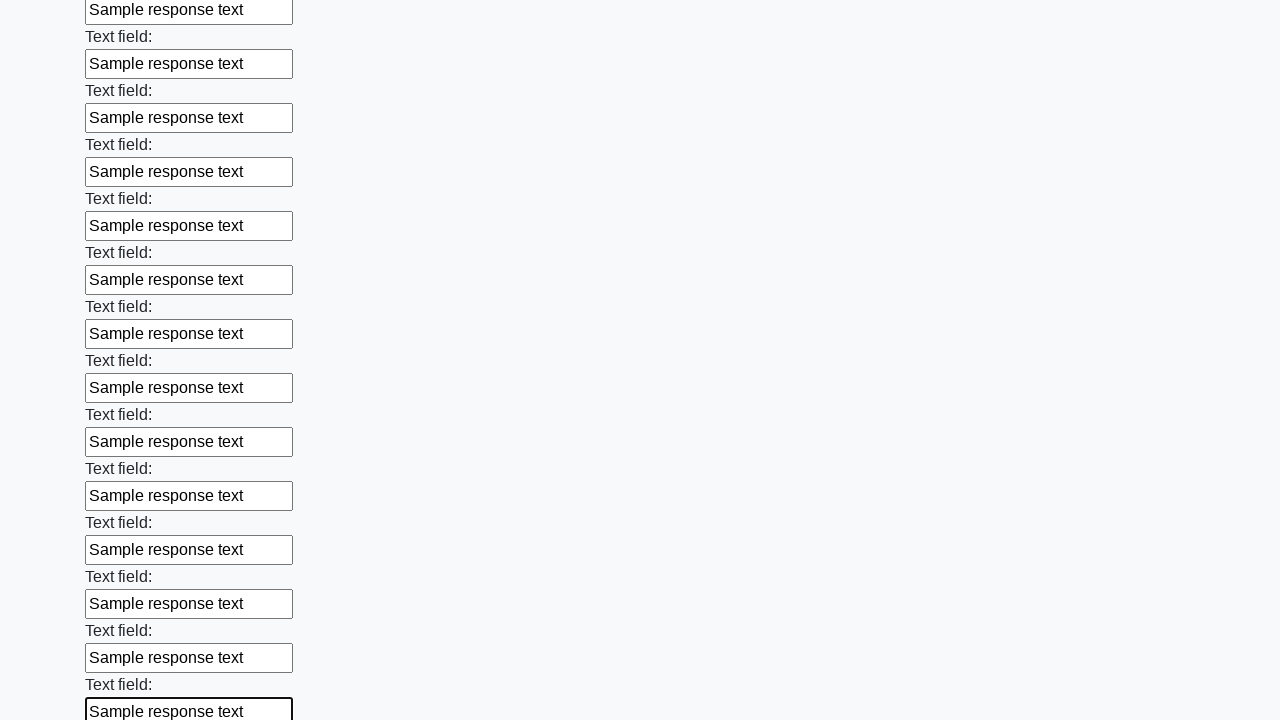

Filled input field with 'Sample response text' on input >> nth=49
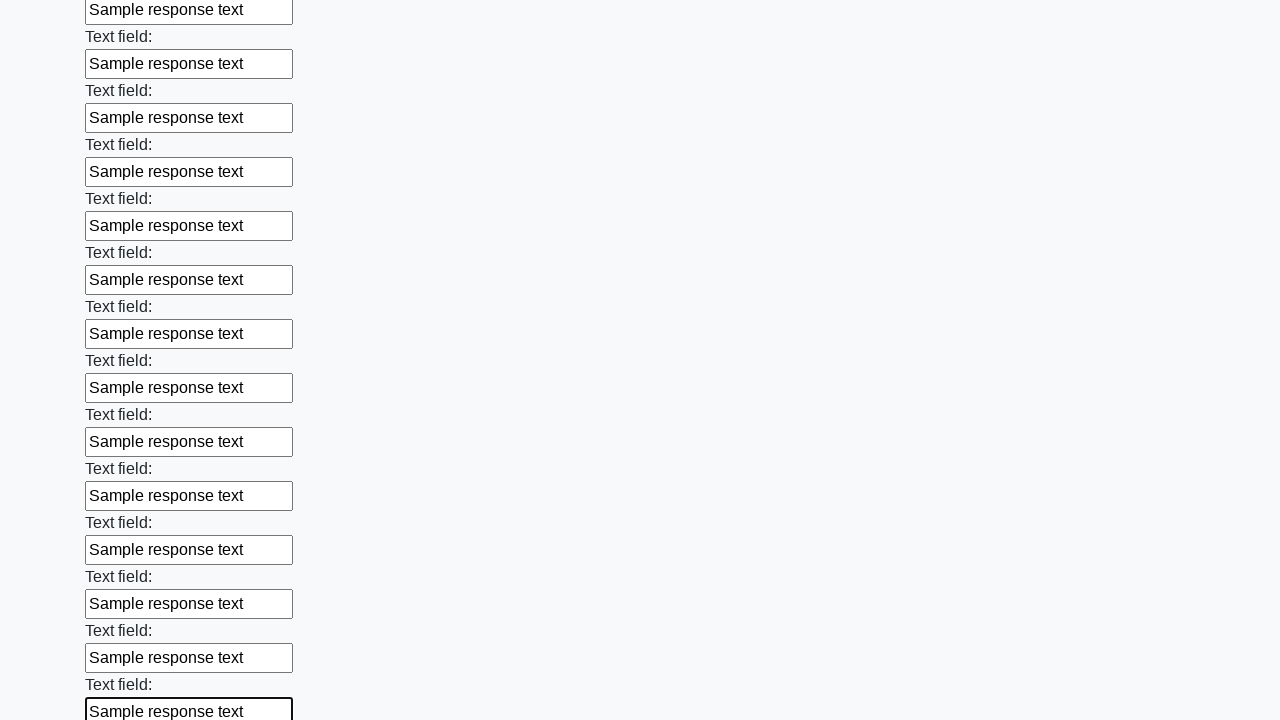

Filled input field with 'Sample response text' on input >> nth=50
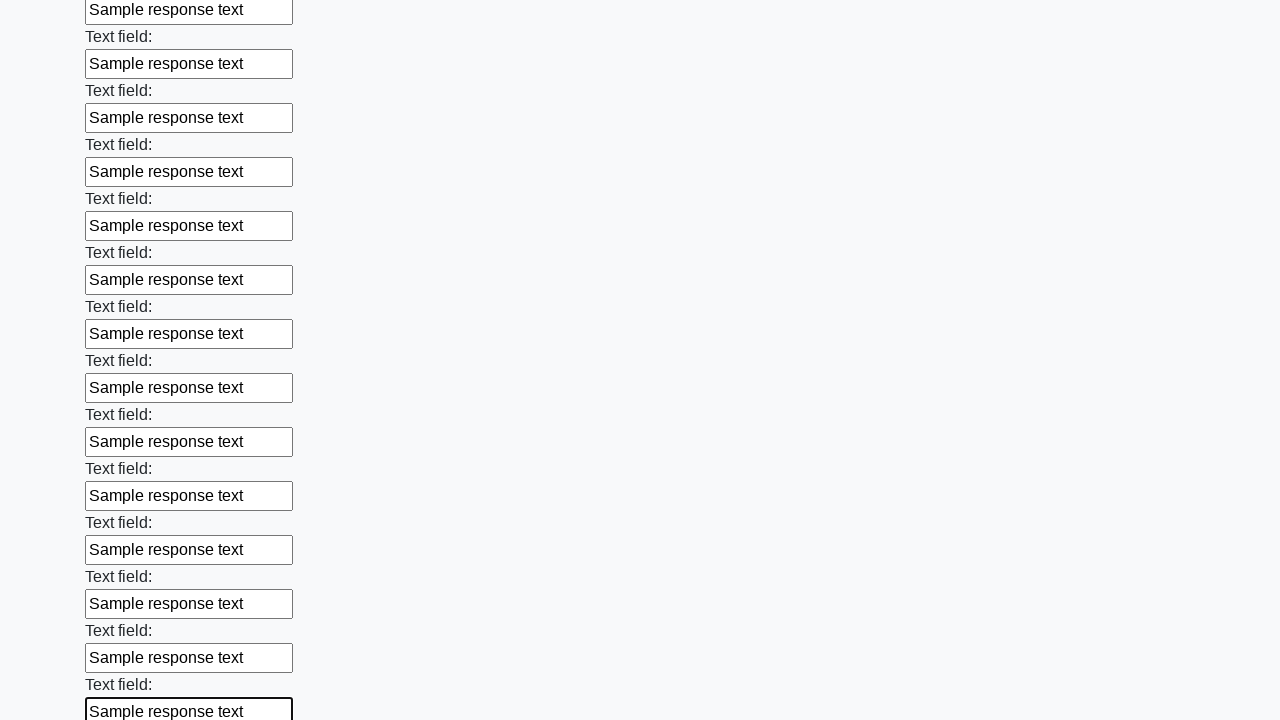

Filled input field with 'Sample response text' on input >> nth=51
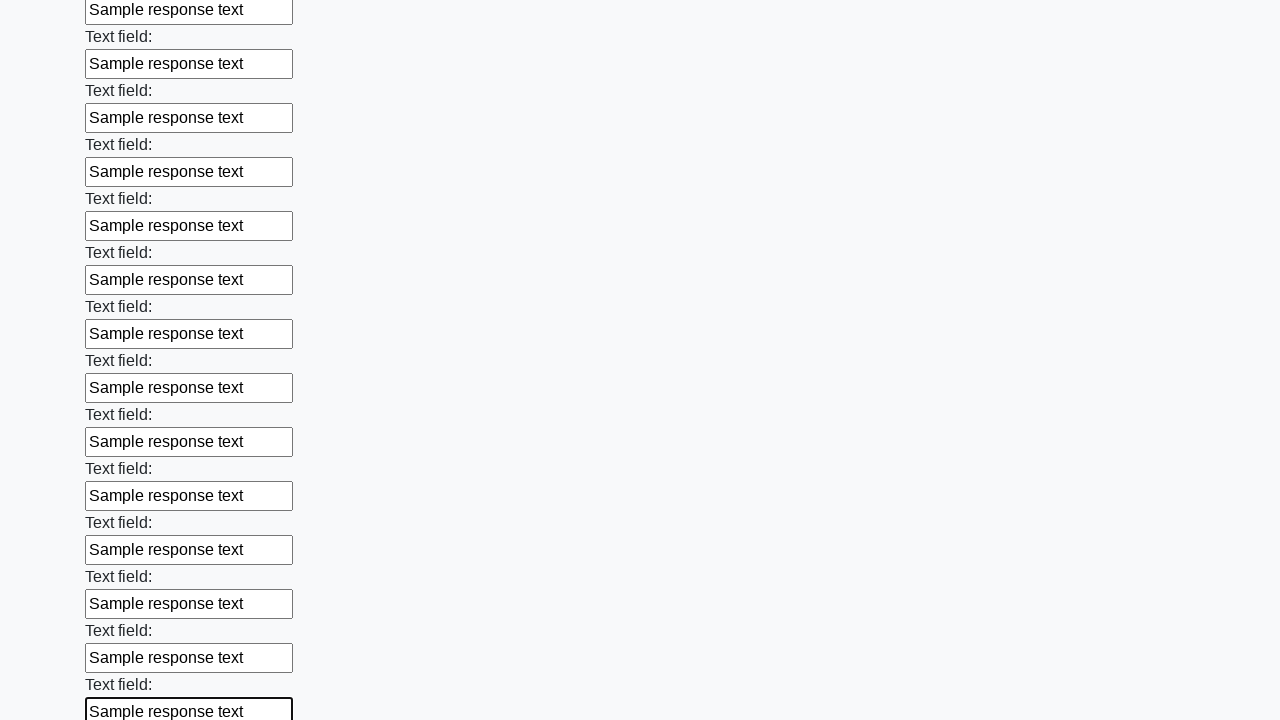

Filled input field with 'Sample response text' on input >> nth=52
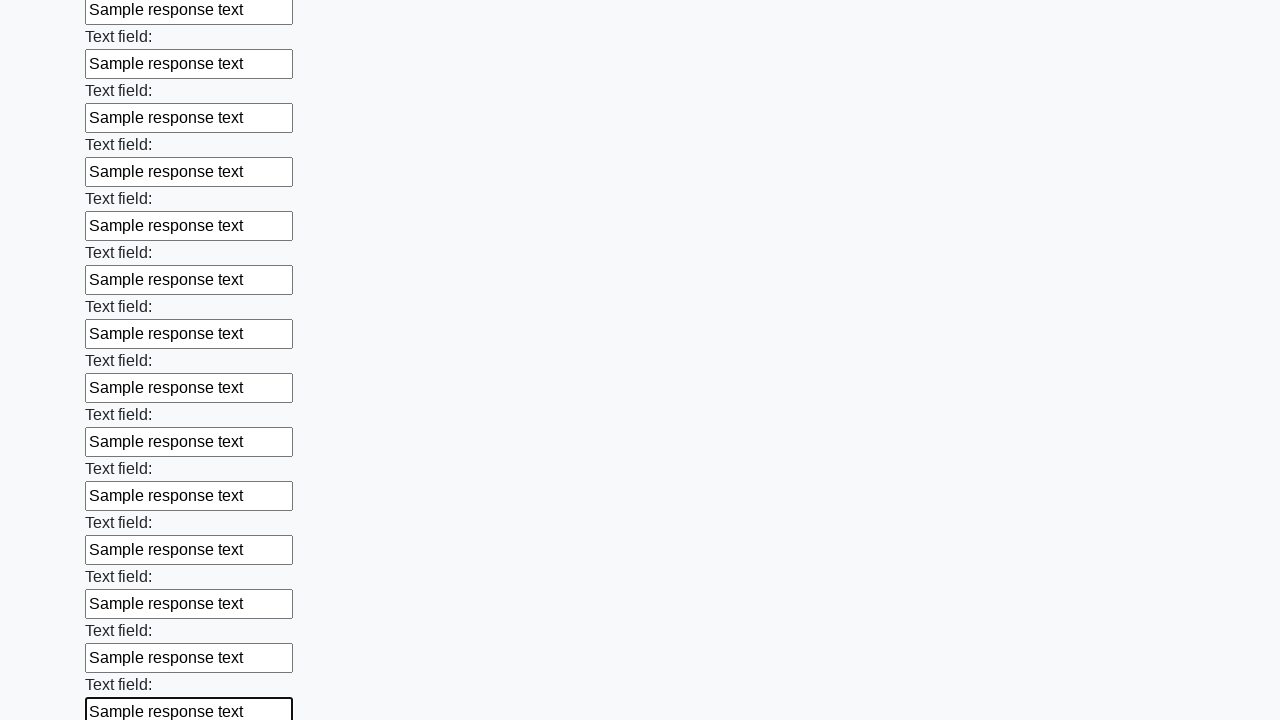

Filled input field with 'Sample response text' on input >> nth=53
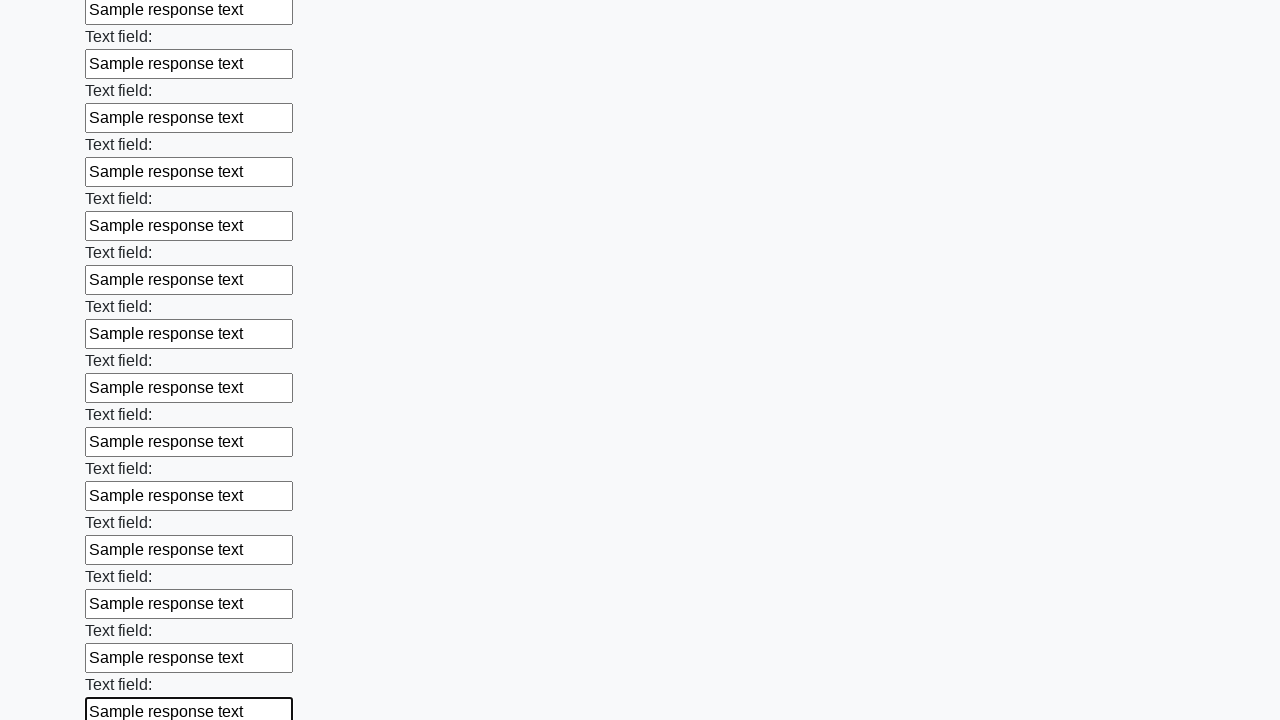

Filled input field with 'Sample response text' on input >> nth=54
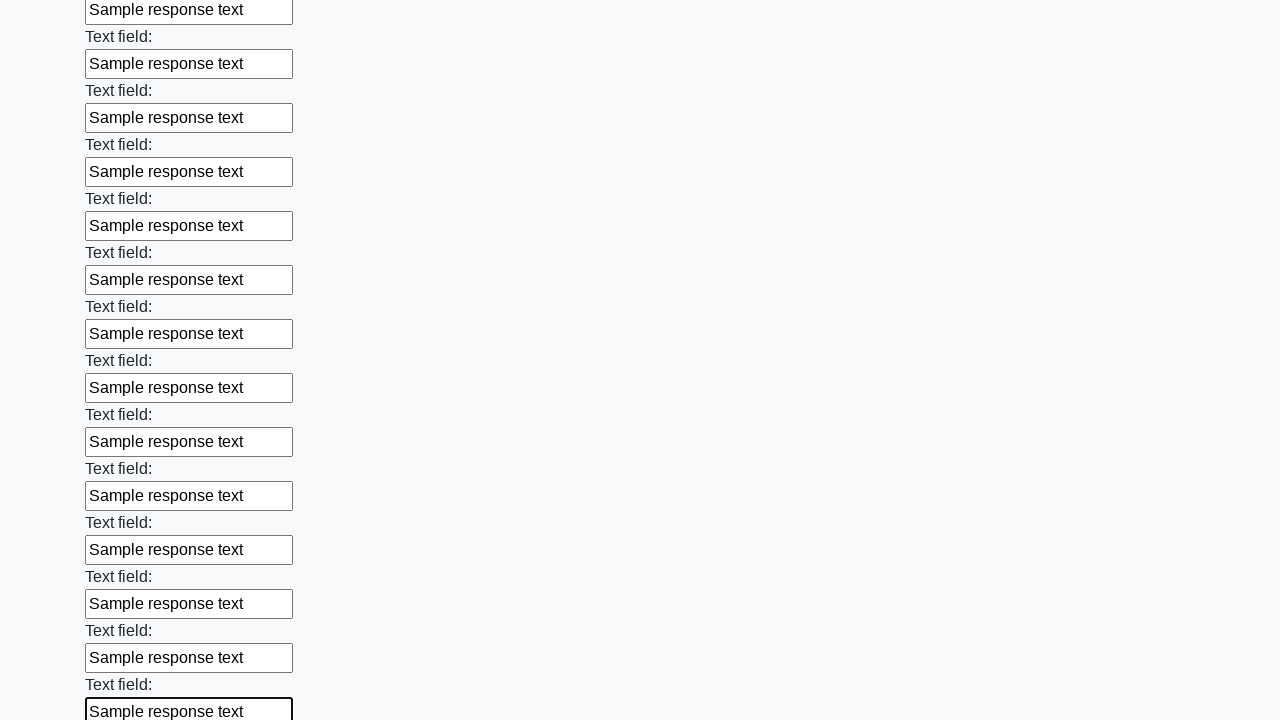

Filled input field with 'Sample response text' on input >> nth=55
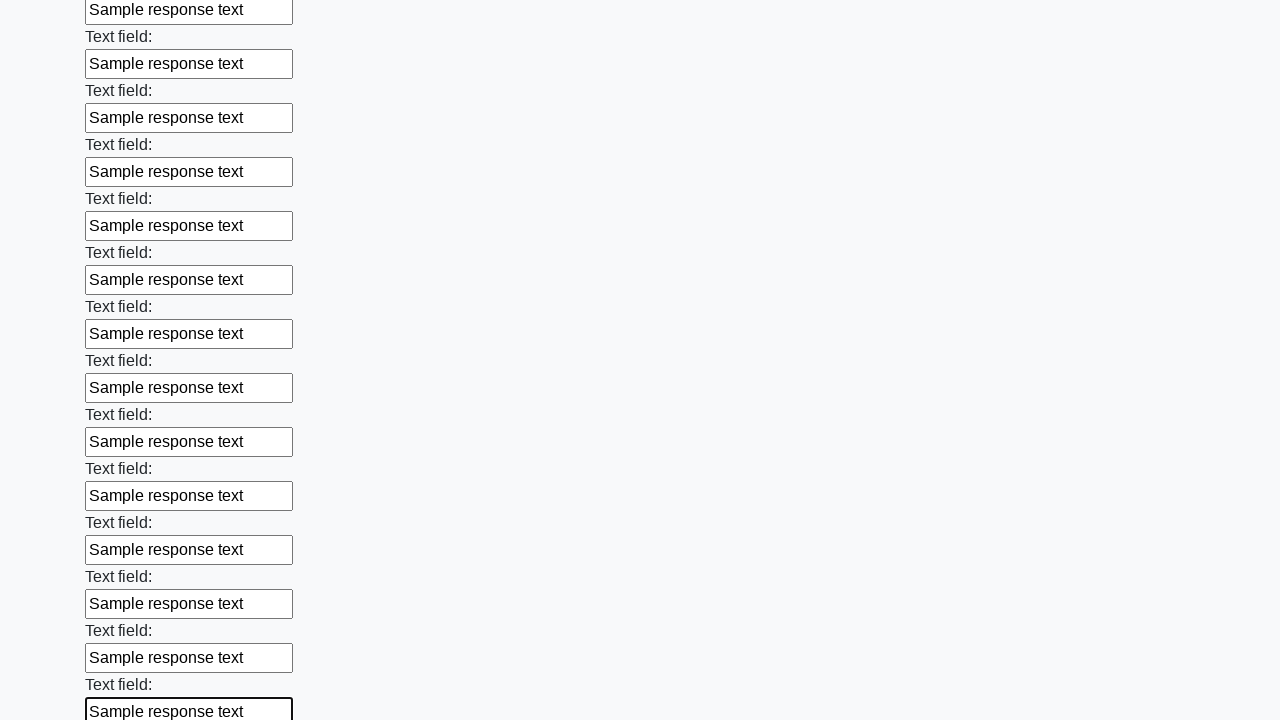

Filled input field with 'Sample response text' on input >> nth=56
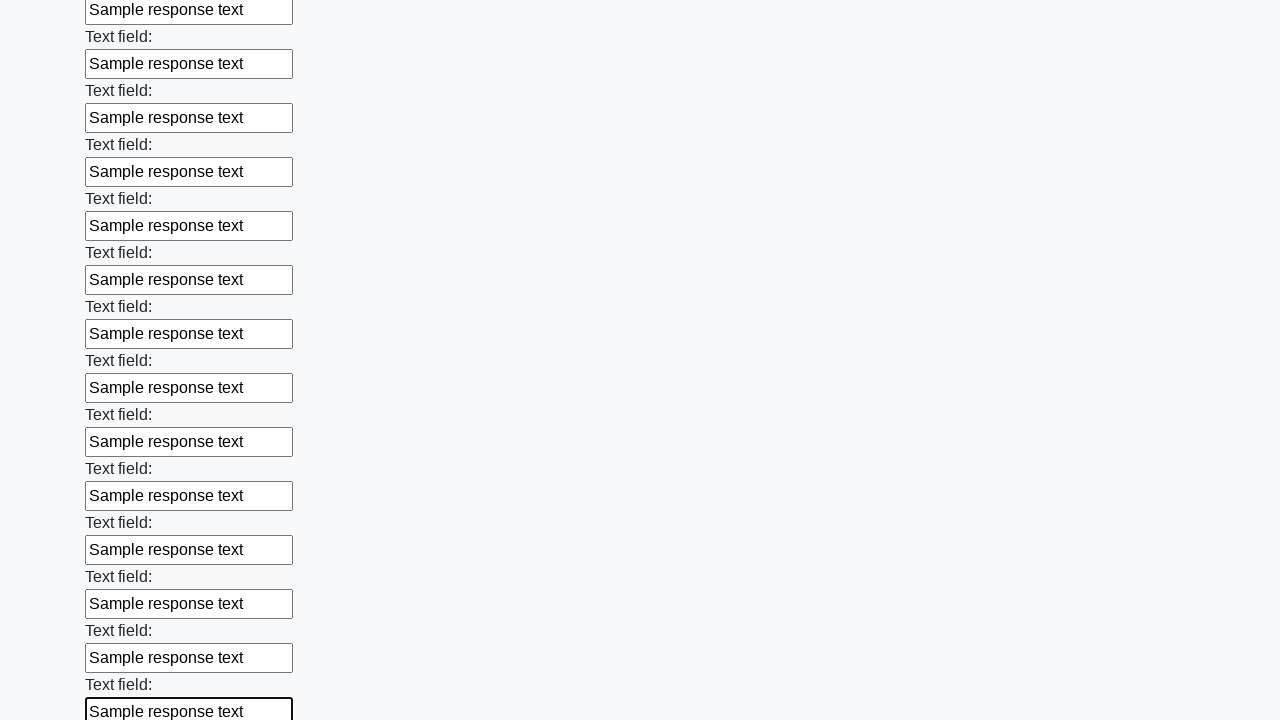

Filled input field with 'Sample response text' on input >> nth=57
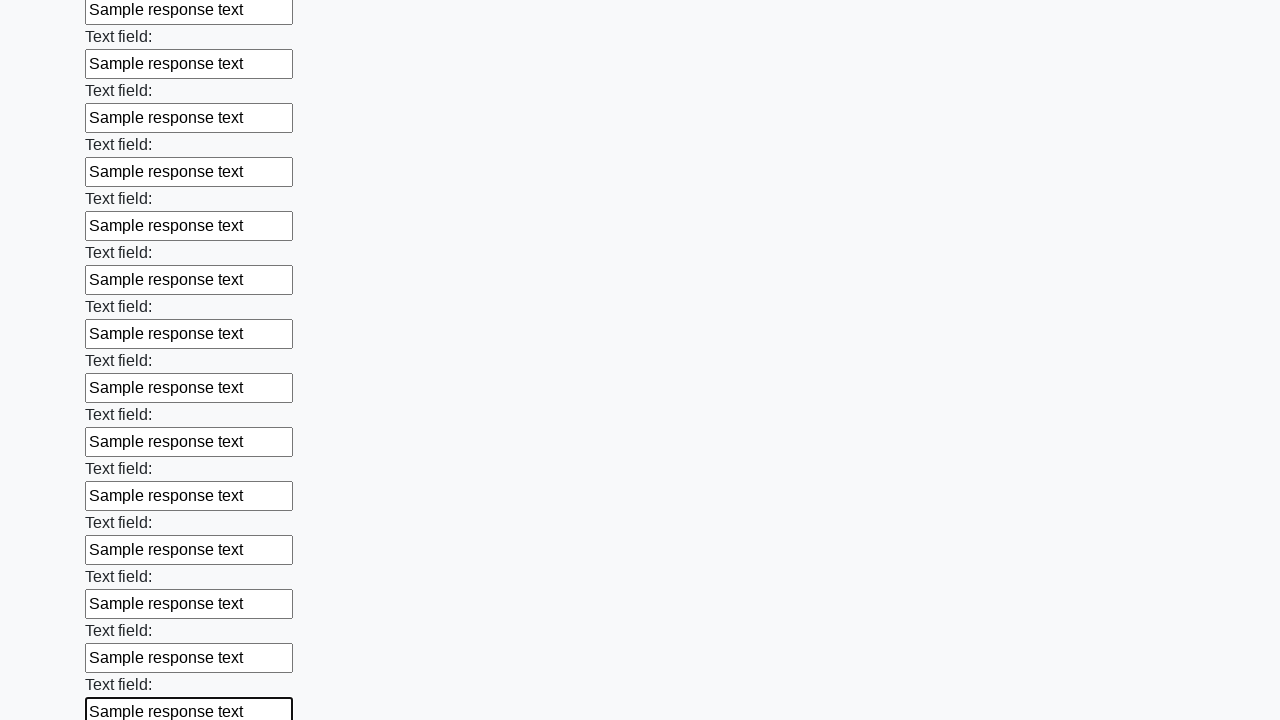

Filled input field with 'Sample response text' on input >> nth=58
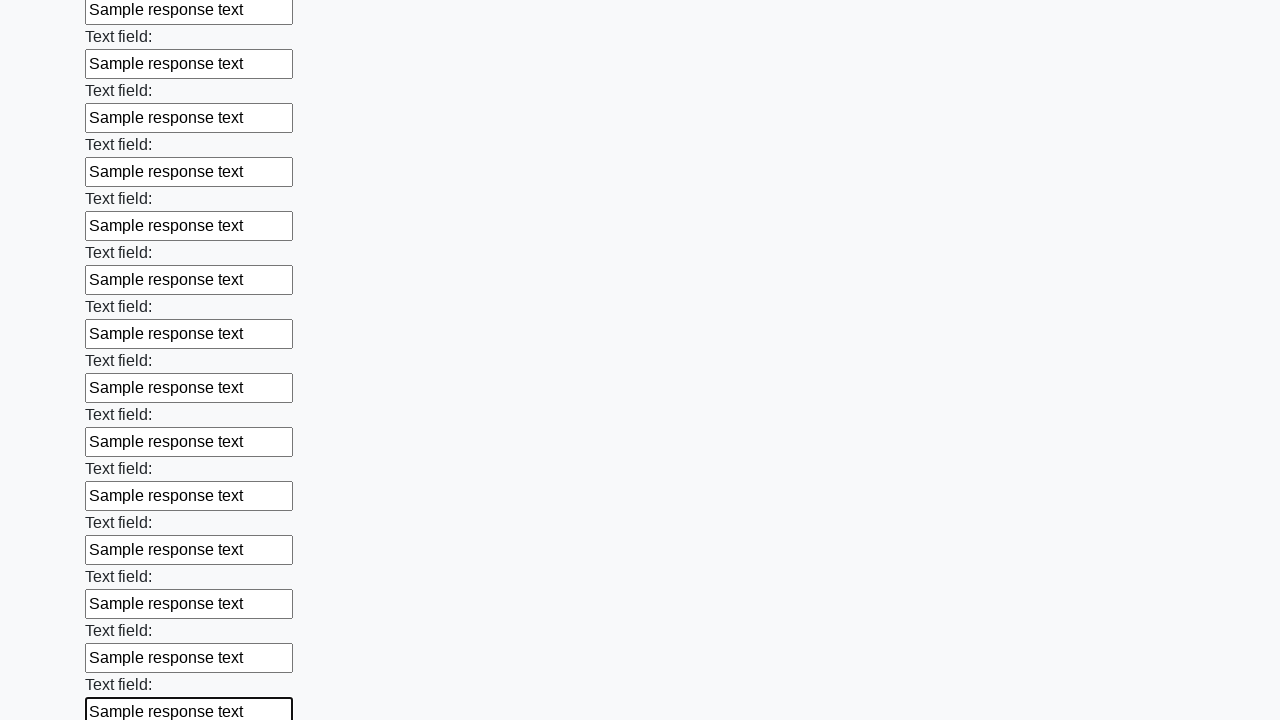

Filled input field with 'Sample response text' on input >> nth=59
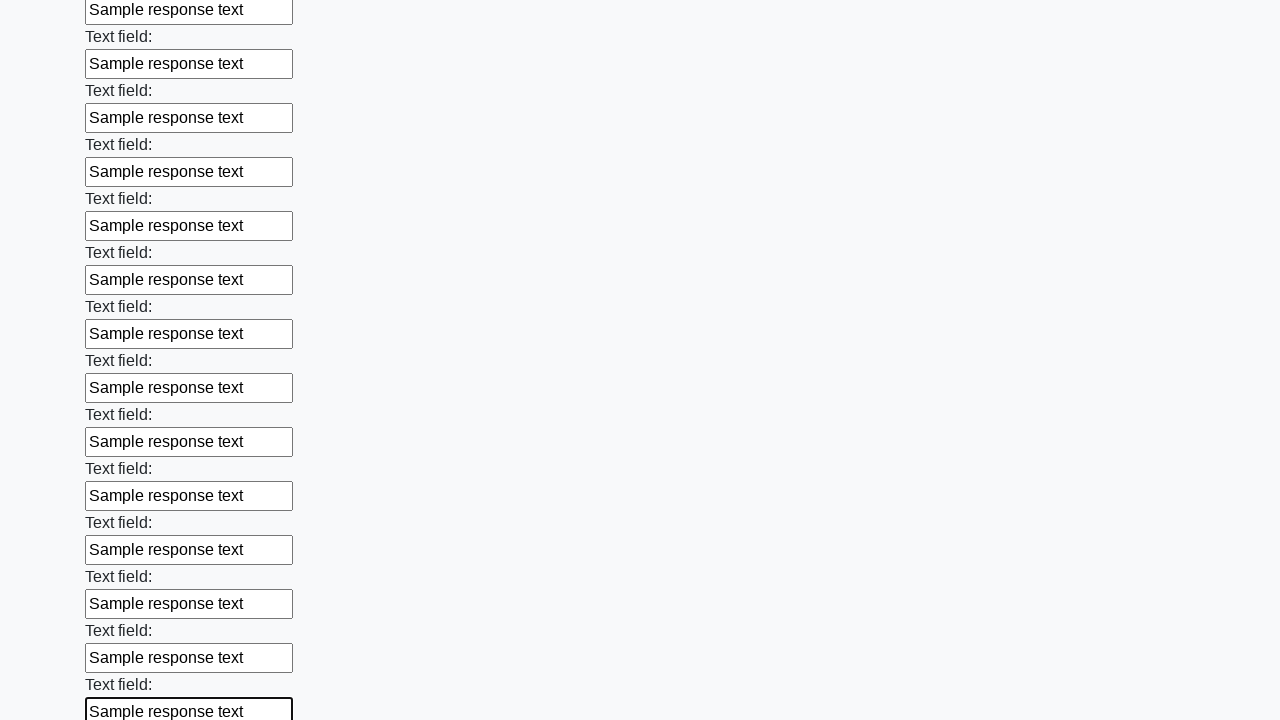

Filled input field with 'Sample response text' on input >> nth=60
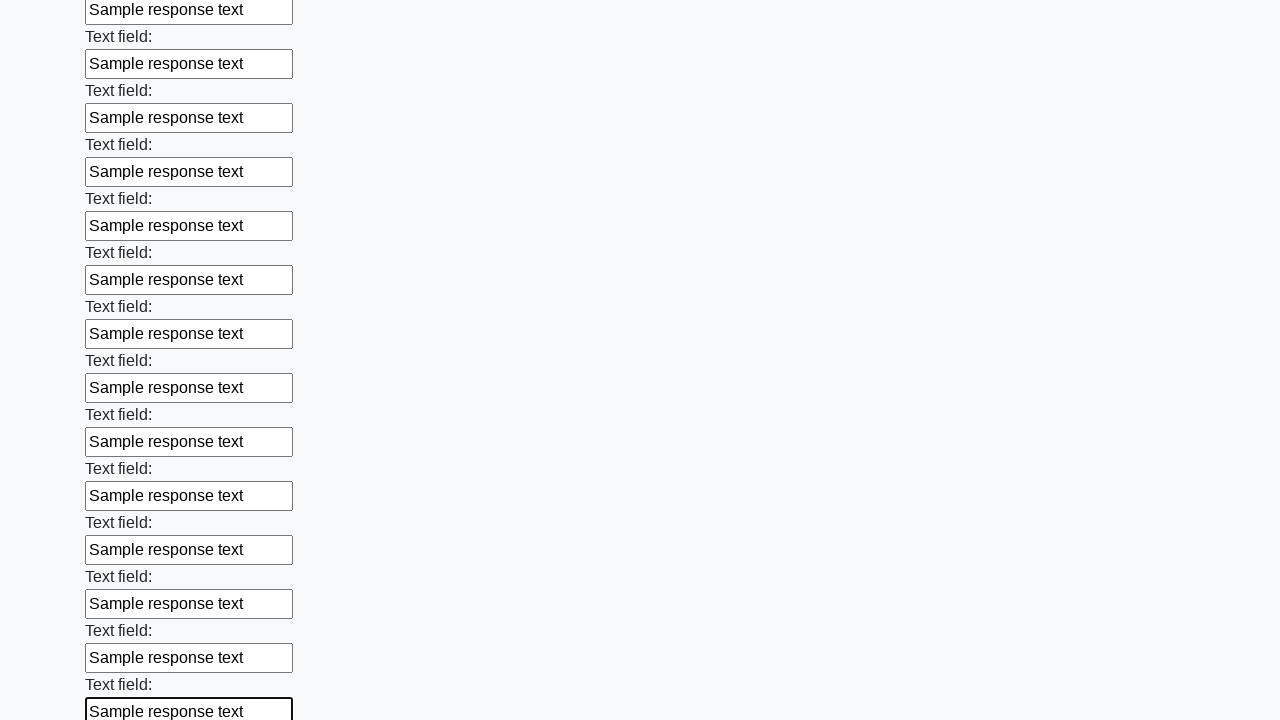

Filled input field with 'Sample response text' on input >> nth=61
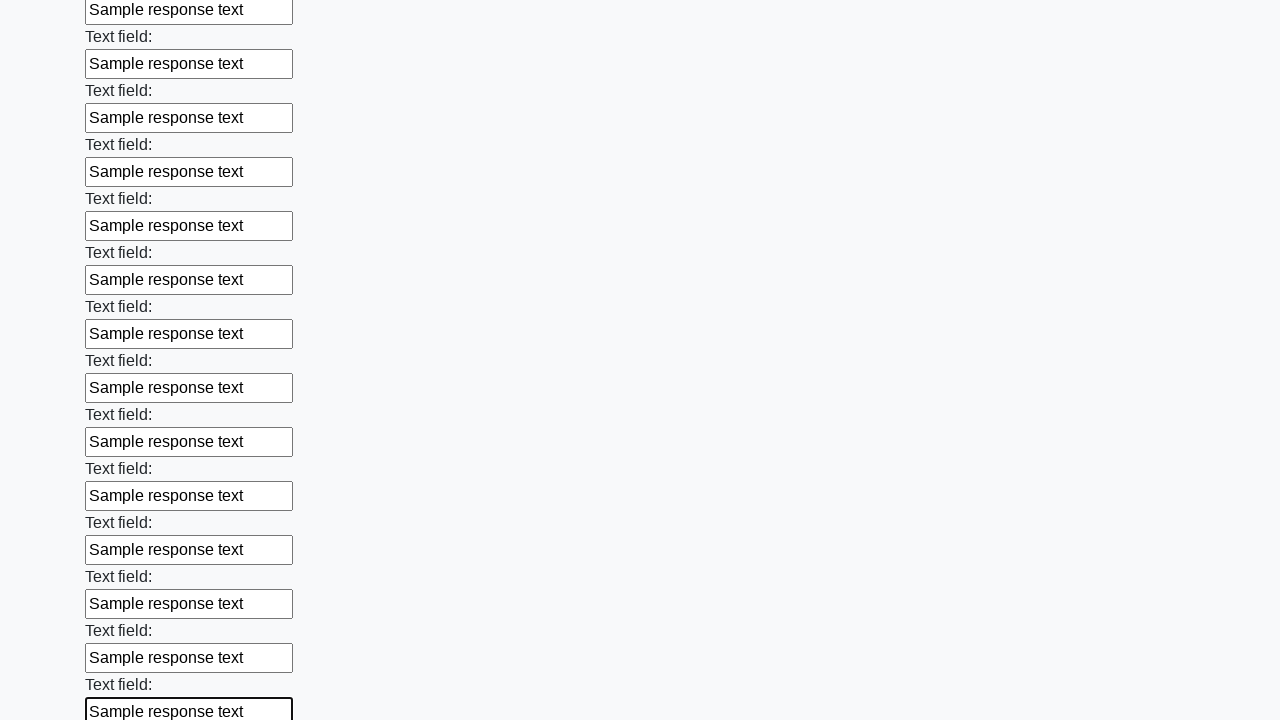

Filled input field with 'Sample response text' on input >> nth=62
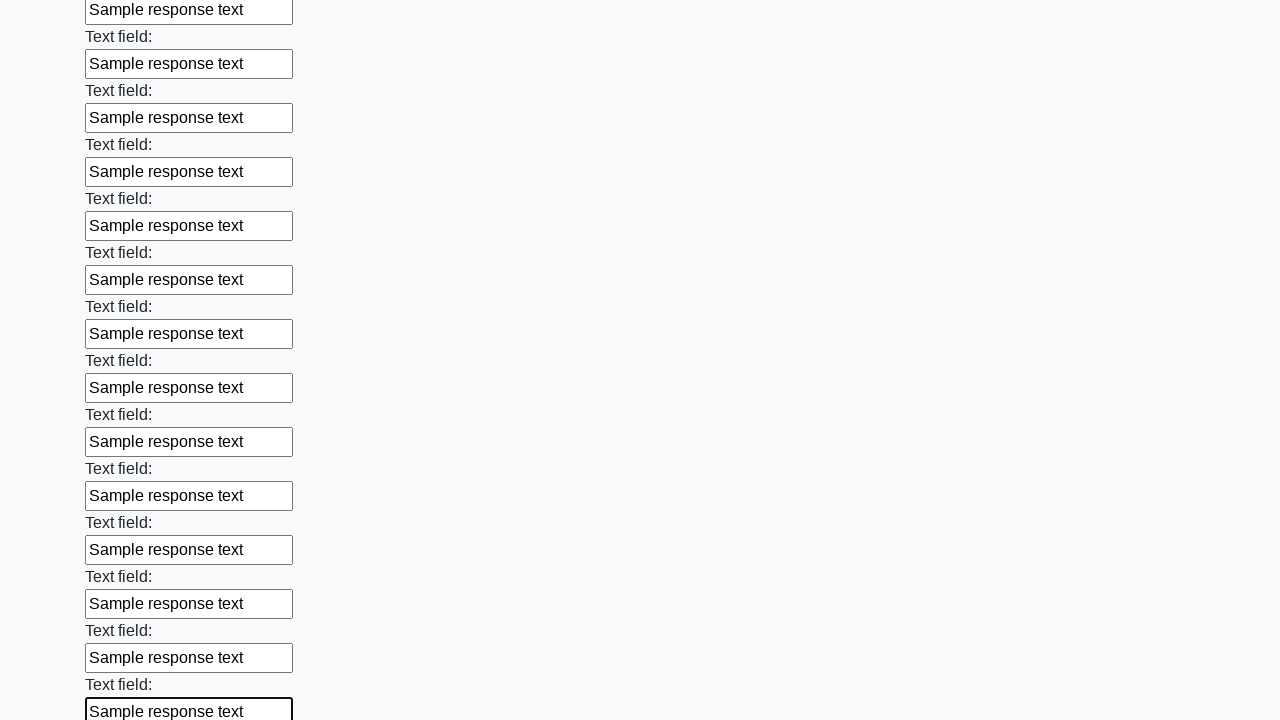

Filled input field with 'Sample response text' on input >> nth=63
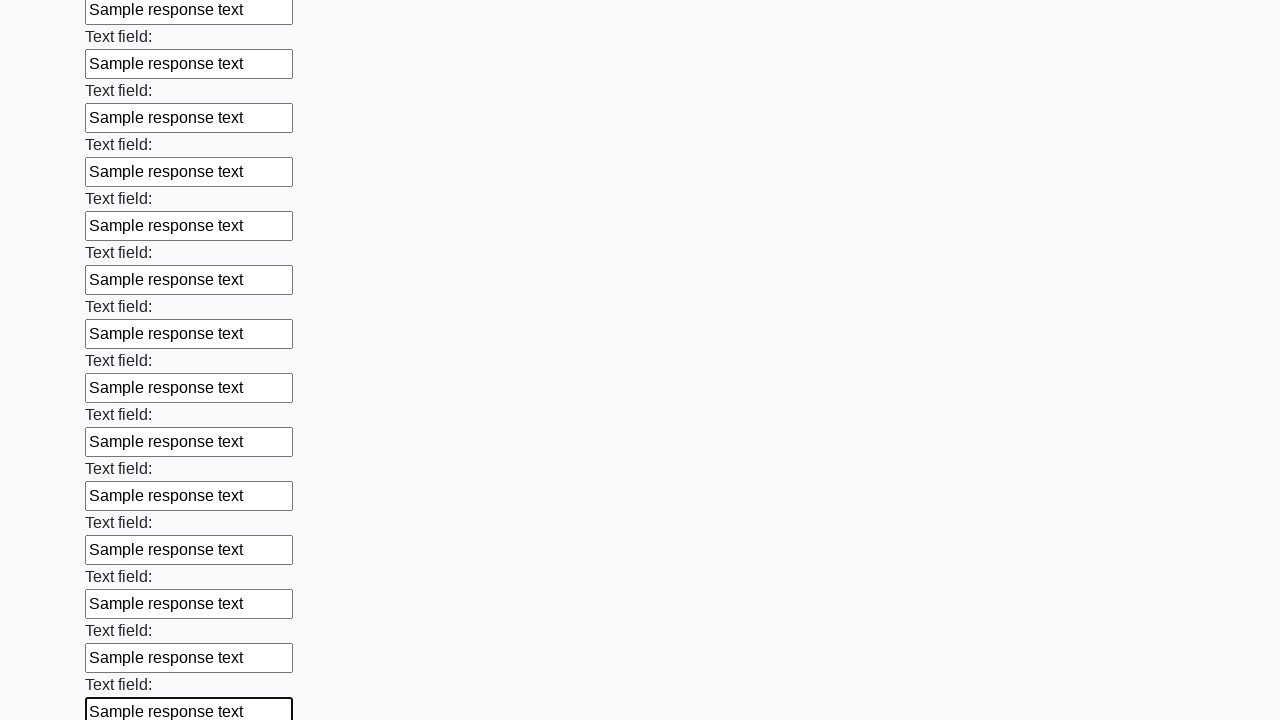

Filled input field with 'Sample response text' on input >> nth=64
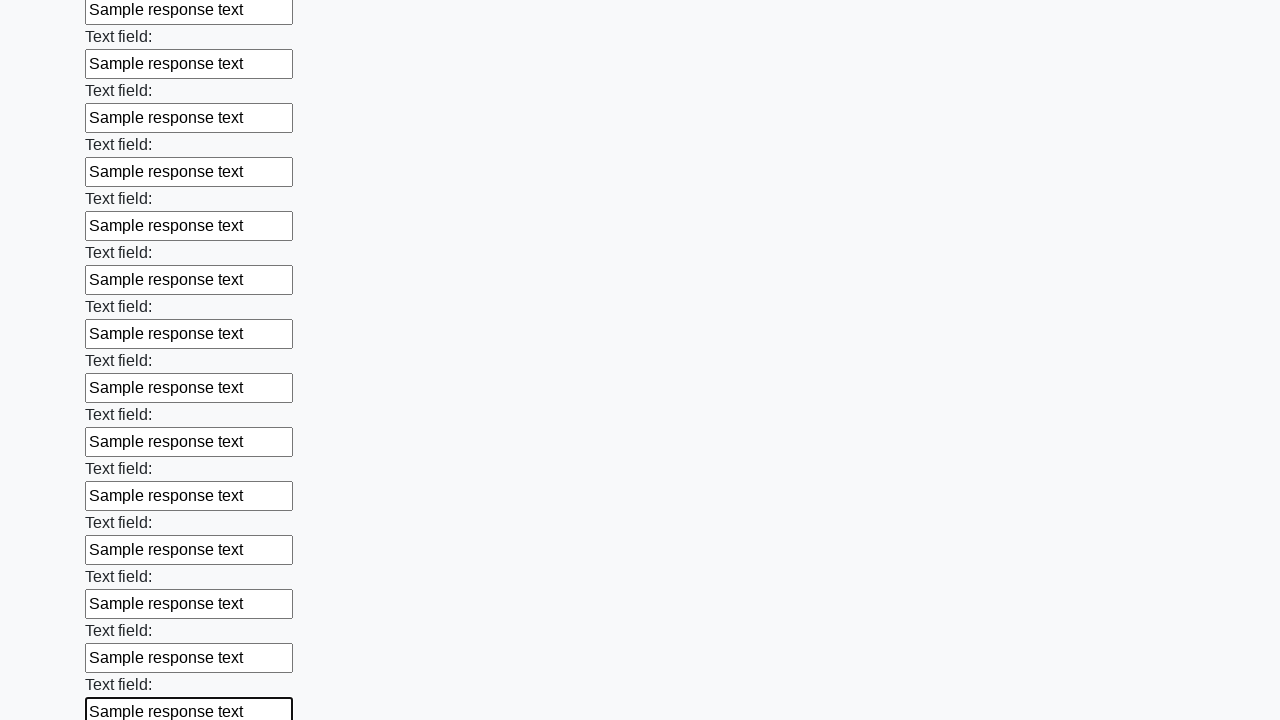

Filled input field with 'Sample response text' on input >> nth=65
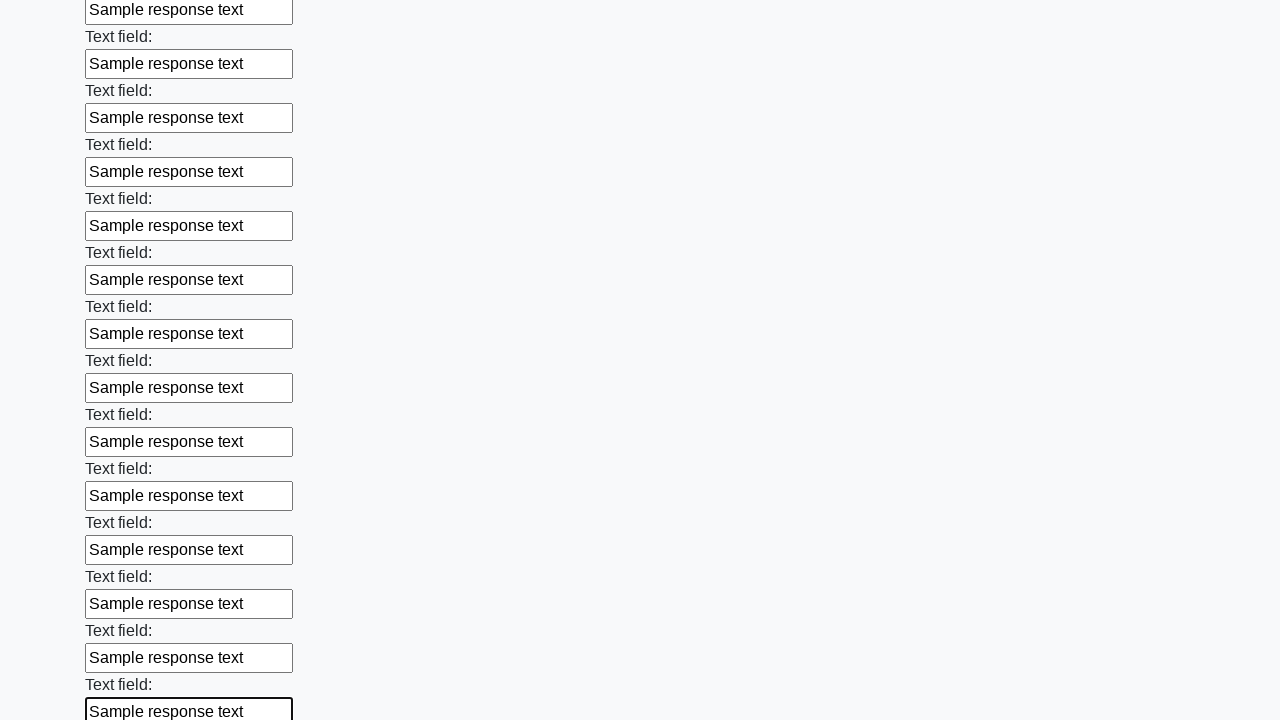

Filled input field with 'Sample response text' on input >> nth=66
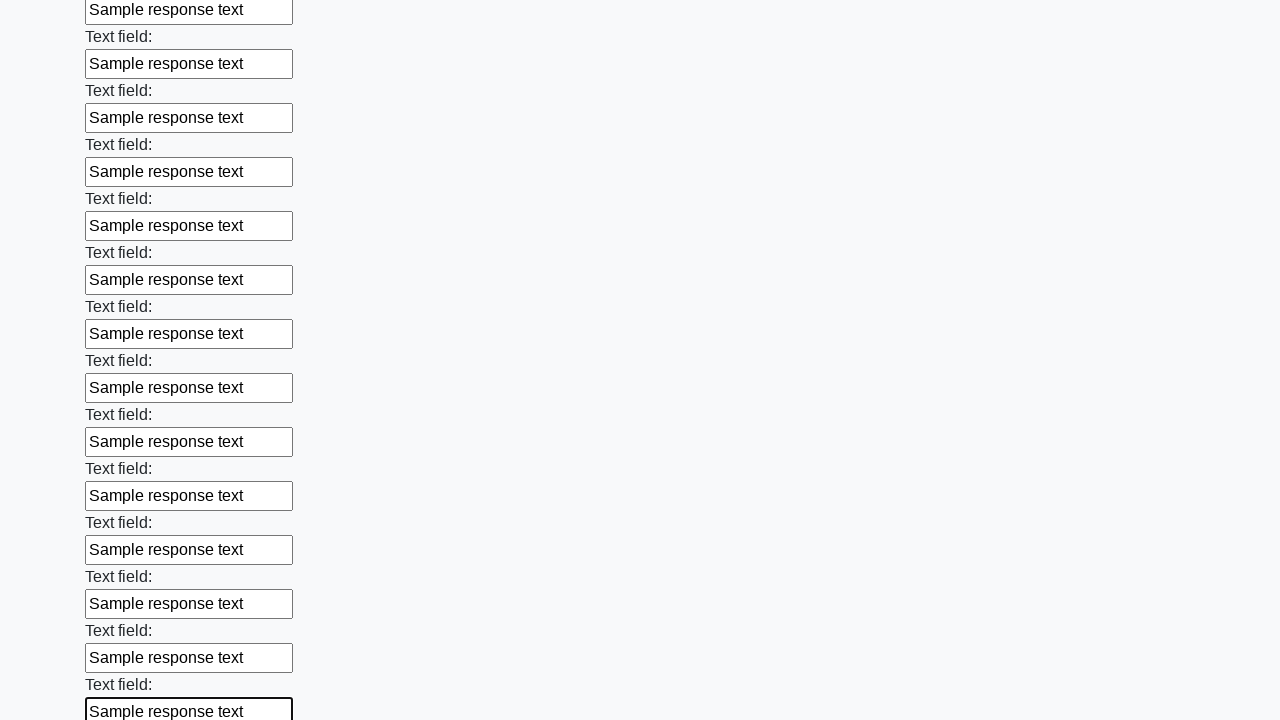

Filled input field with 'Sample response text' on input >> nth=67
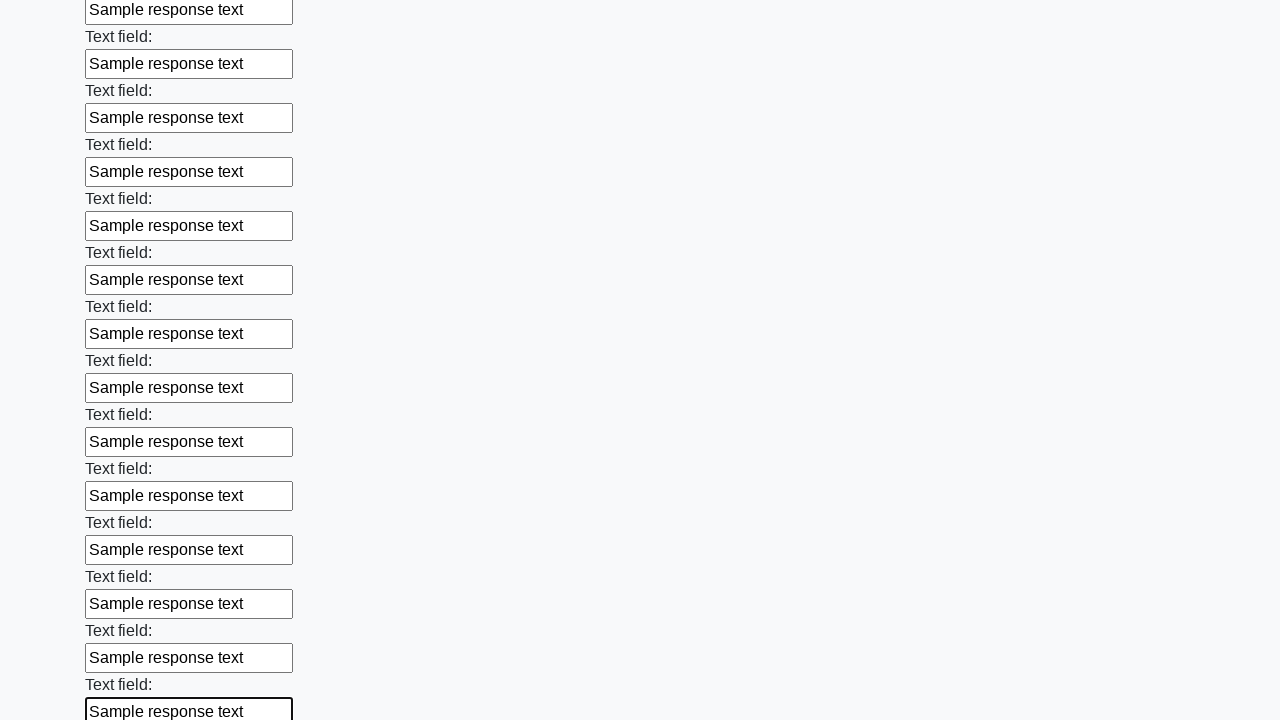

Filled input field with 'Sample response text' on input >> nth=68
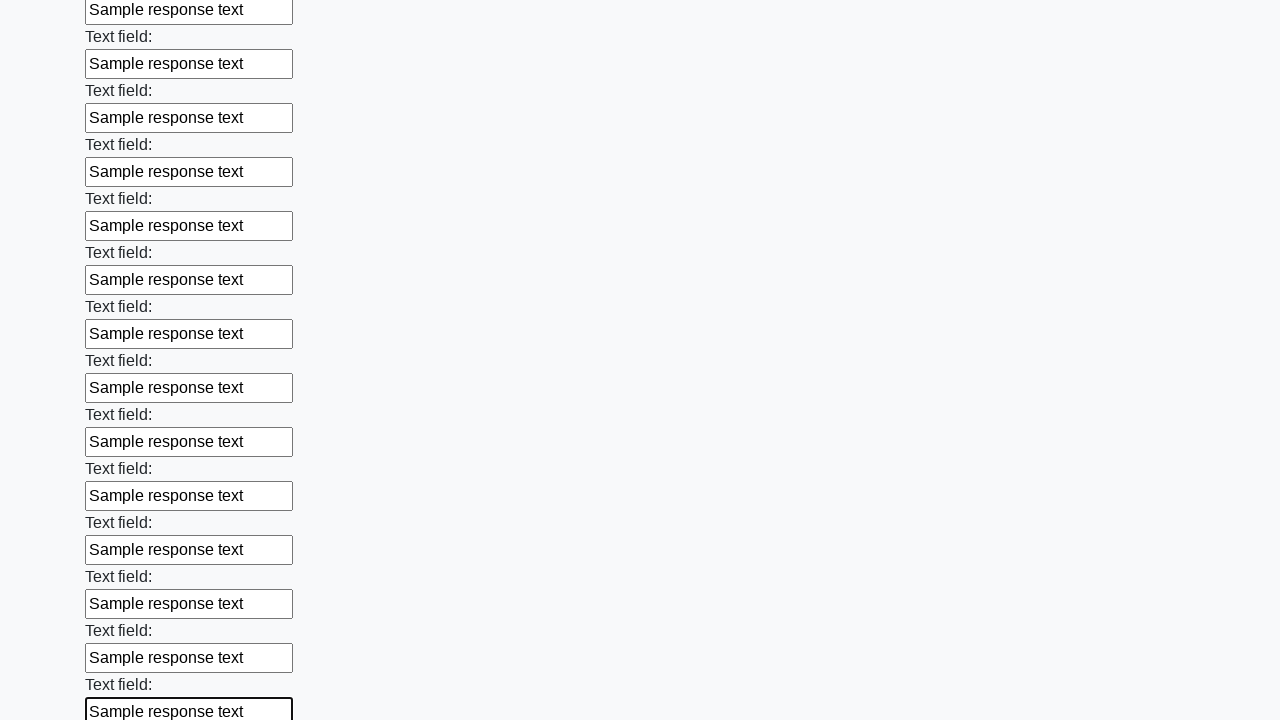

Filled input field with 'Sample response text' on input >> nth=69
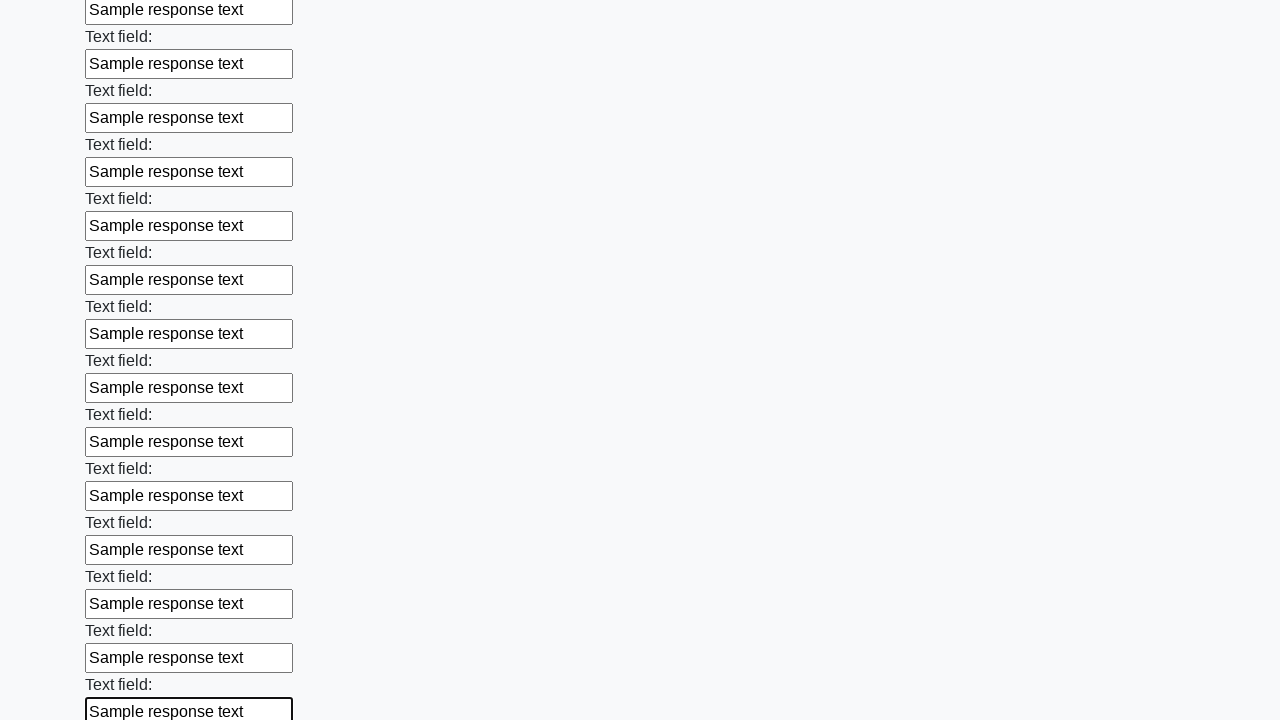

Filled input field with 'Sample response text' on input >> nth=70
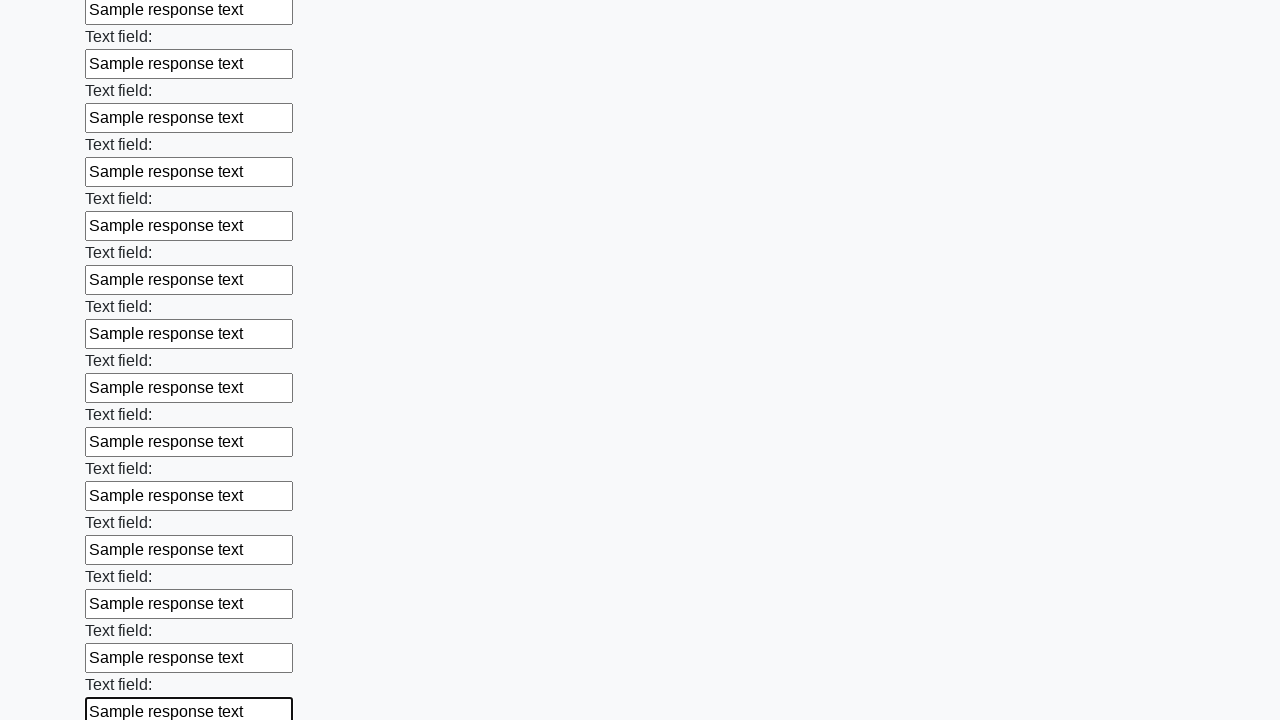

Filled input field with 'Sample response text' on input >> nth=71
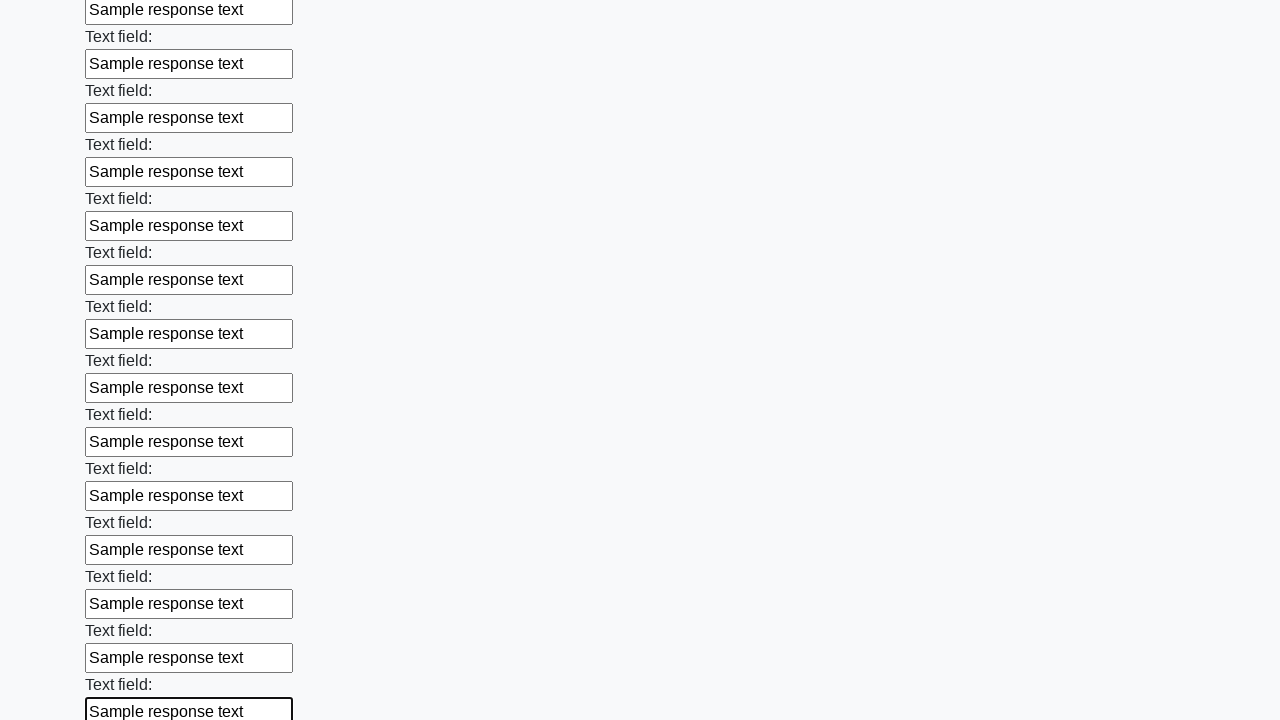

Filled input field with 'Sample response text' on input >> nth=72
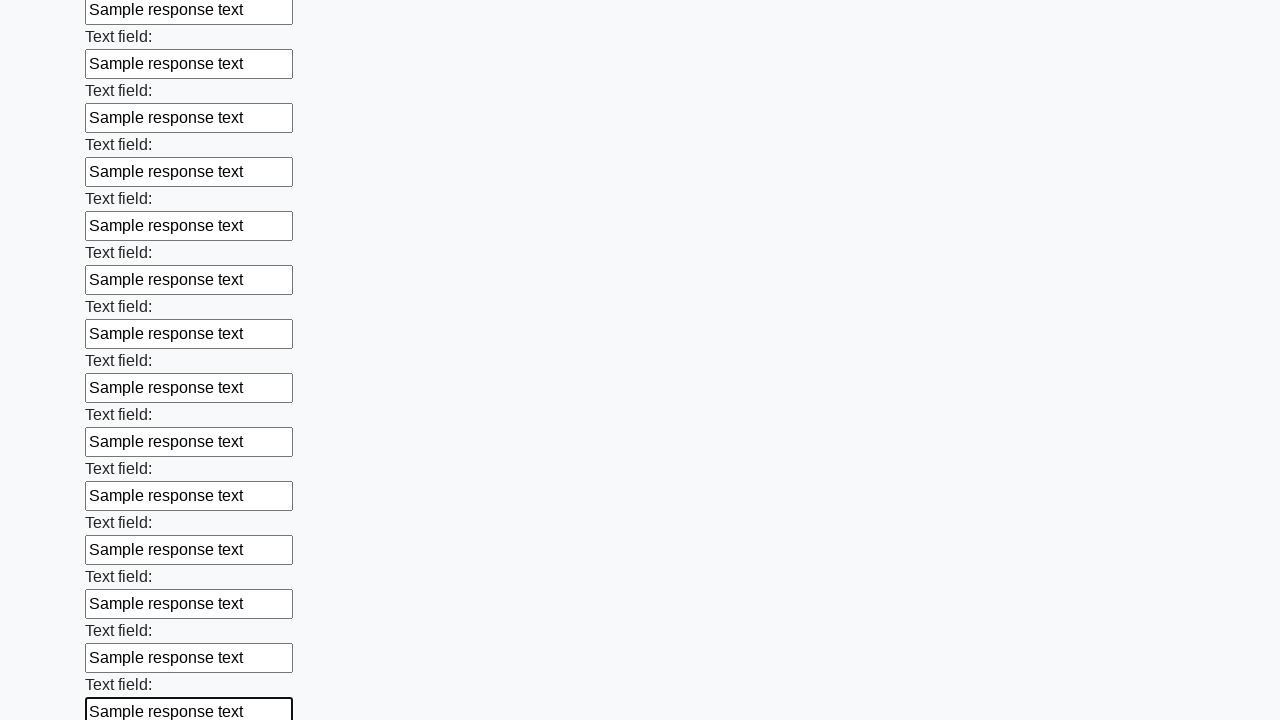

Filled input field with 'Sample response text' on input >> nth=73
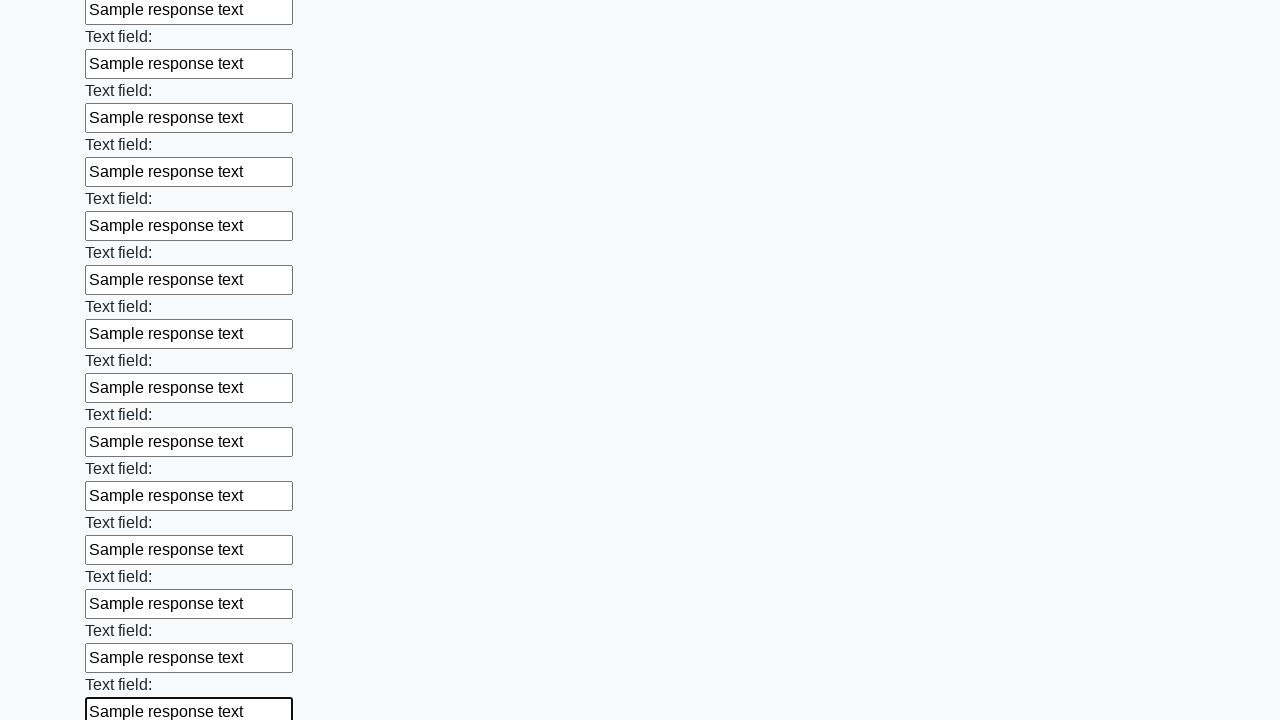

Filled input field with 'Sample response text' on input >> nth=74
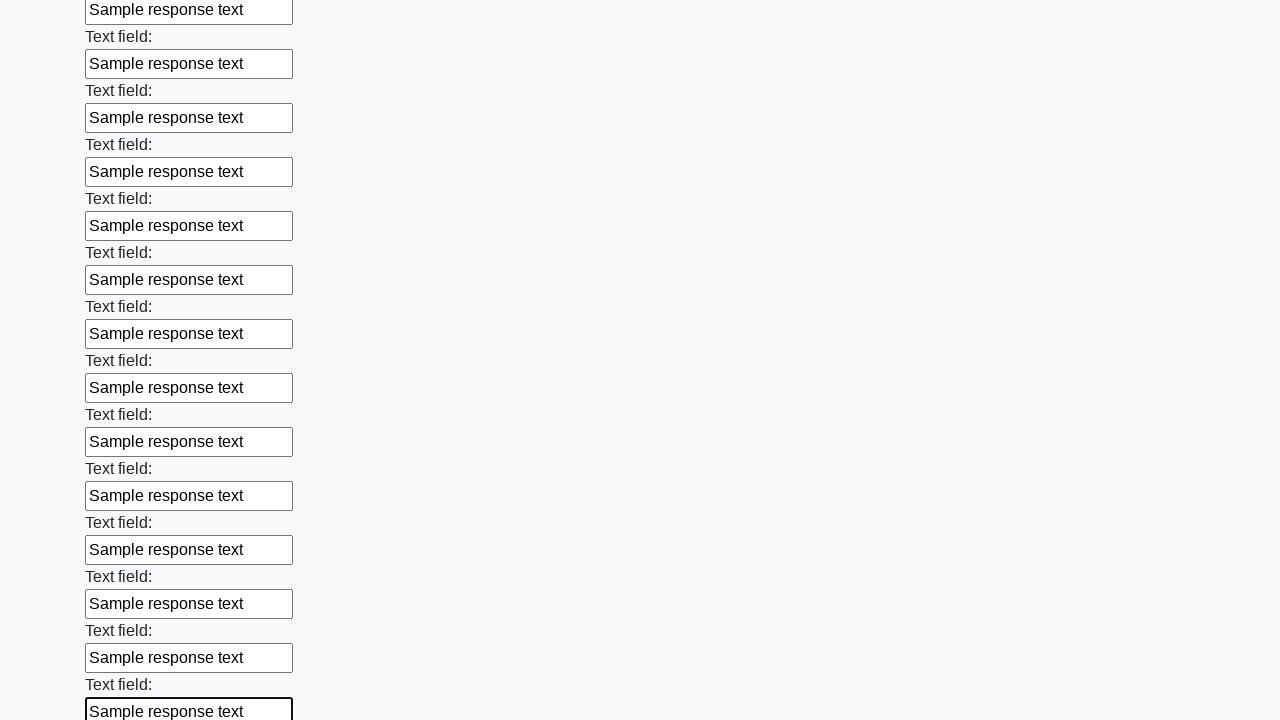

Filled input field with 'Sample response text' on input >> nth=75
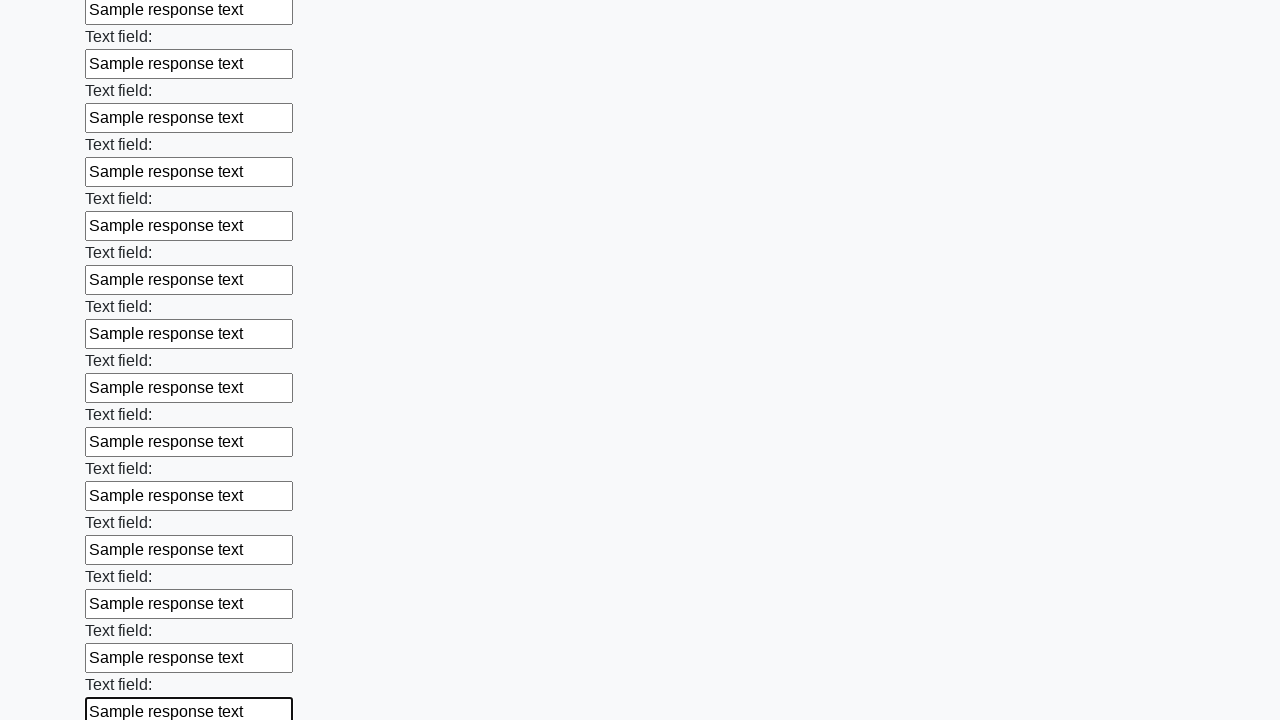

Filled input field with 'Sample response text' on input >> nth=76
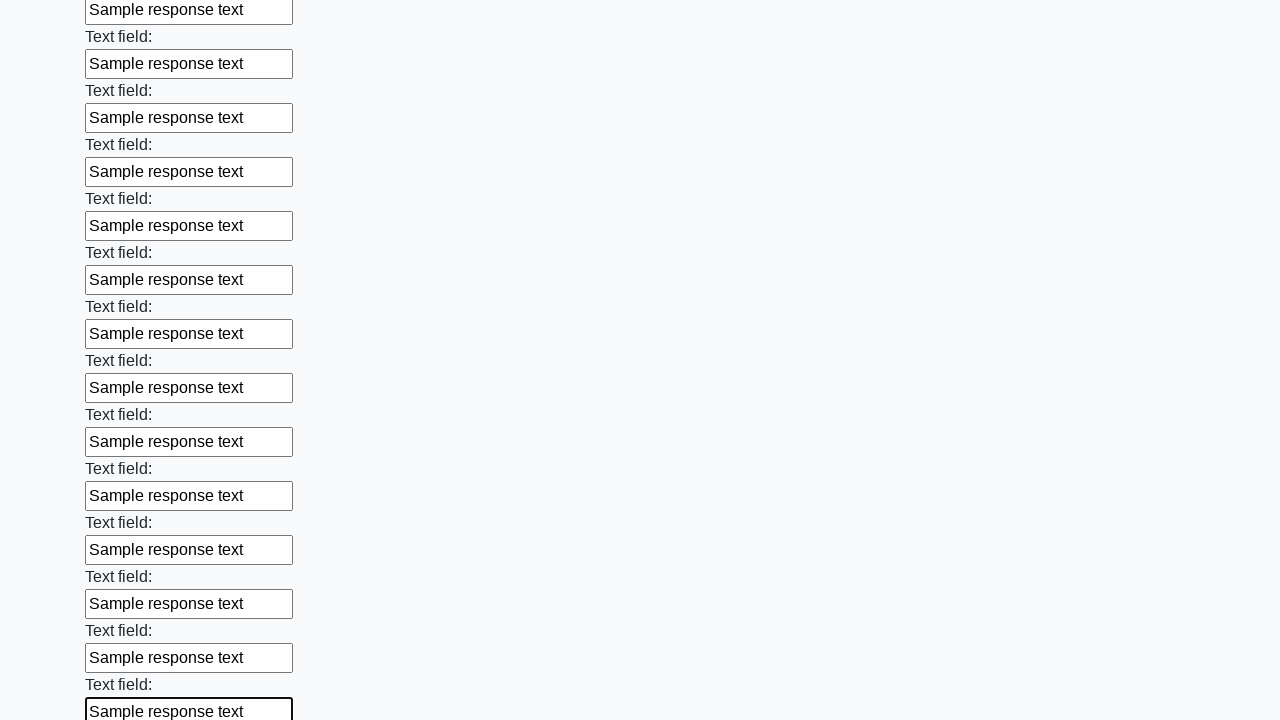

Filled input field with 'Sample response text' on input >> nth=77
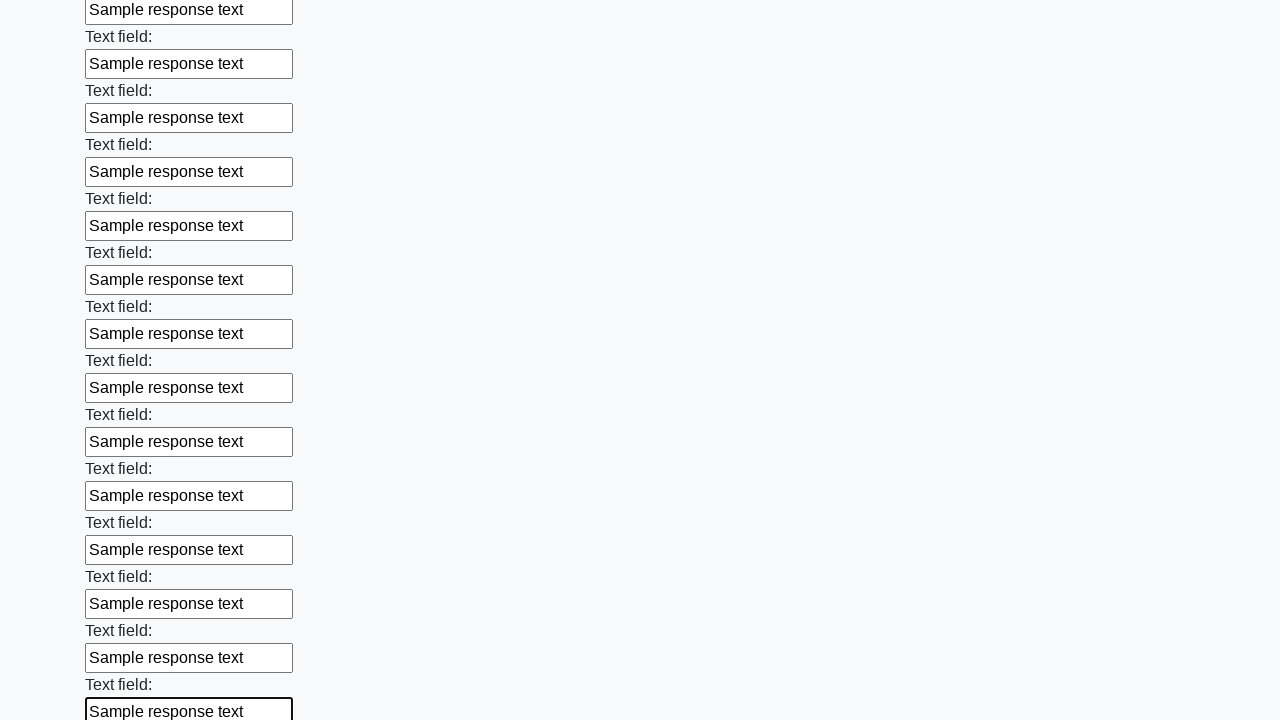

Filled input field with 'Sample response text' on input >> nth=78
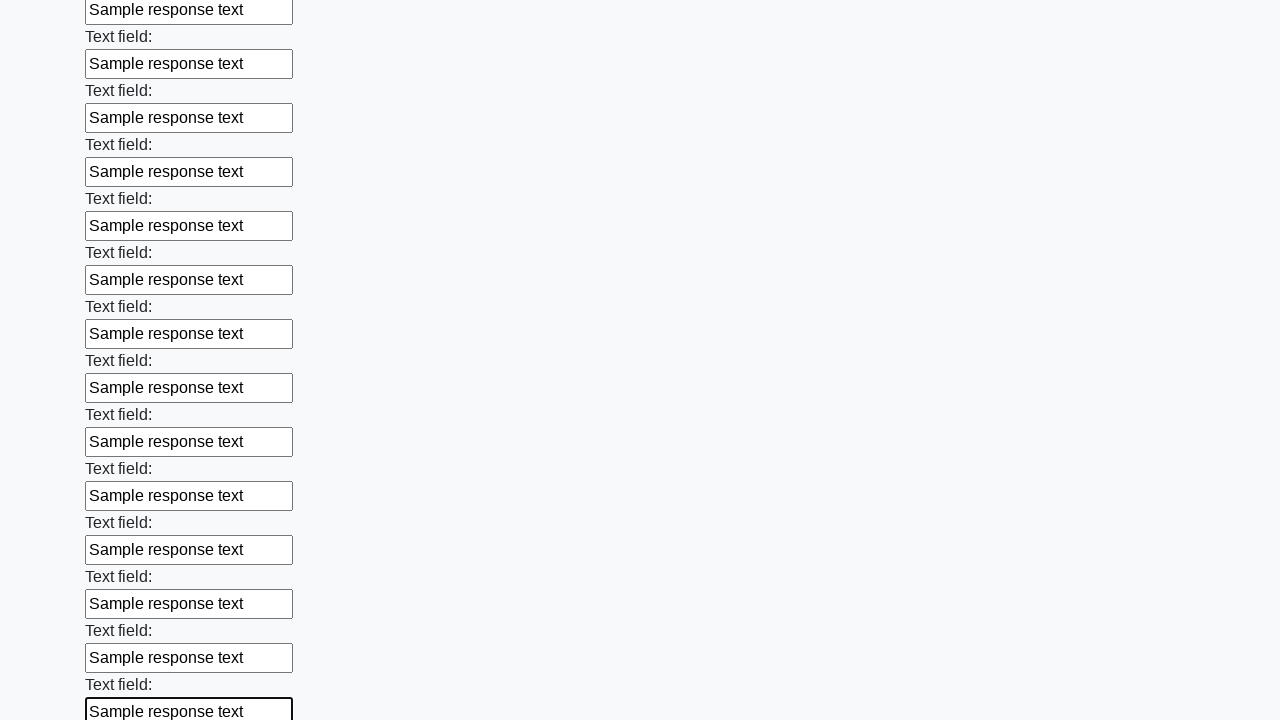

Filled input field with 'Sample response text' on input >> nth=79
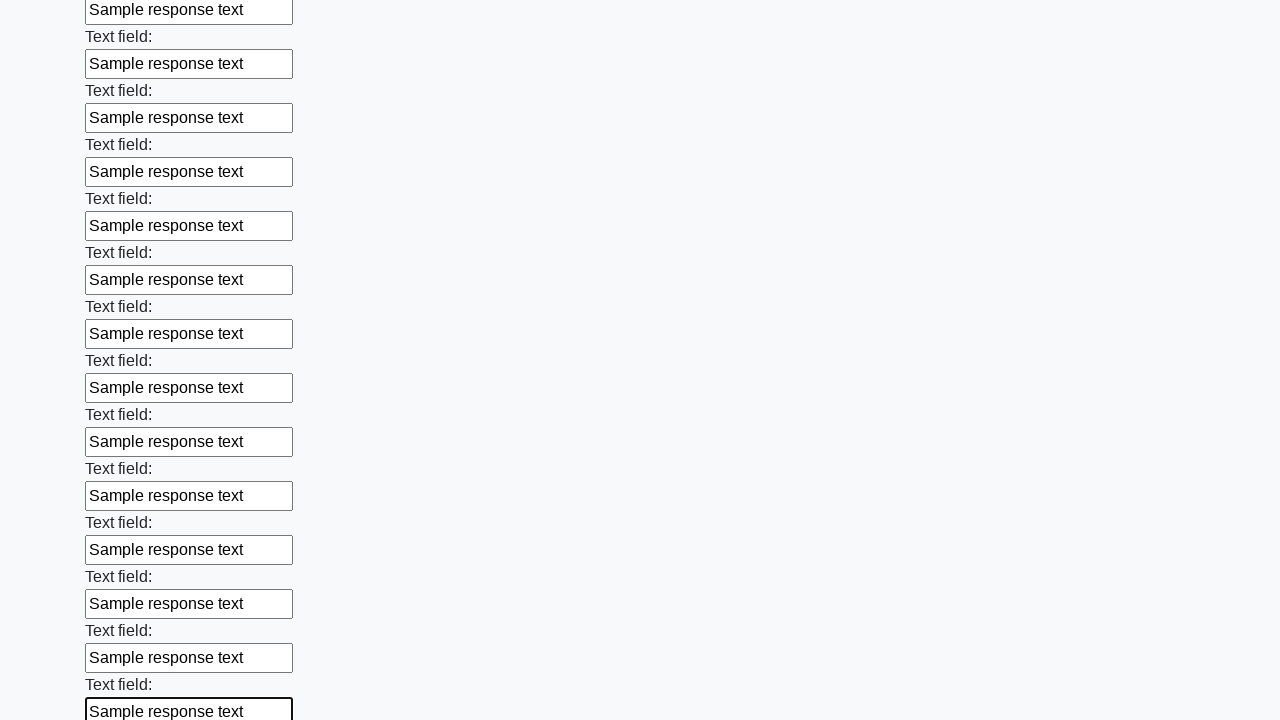

Filled input field with 'Sample response text' on input >> nth=80
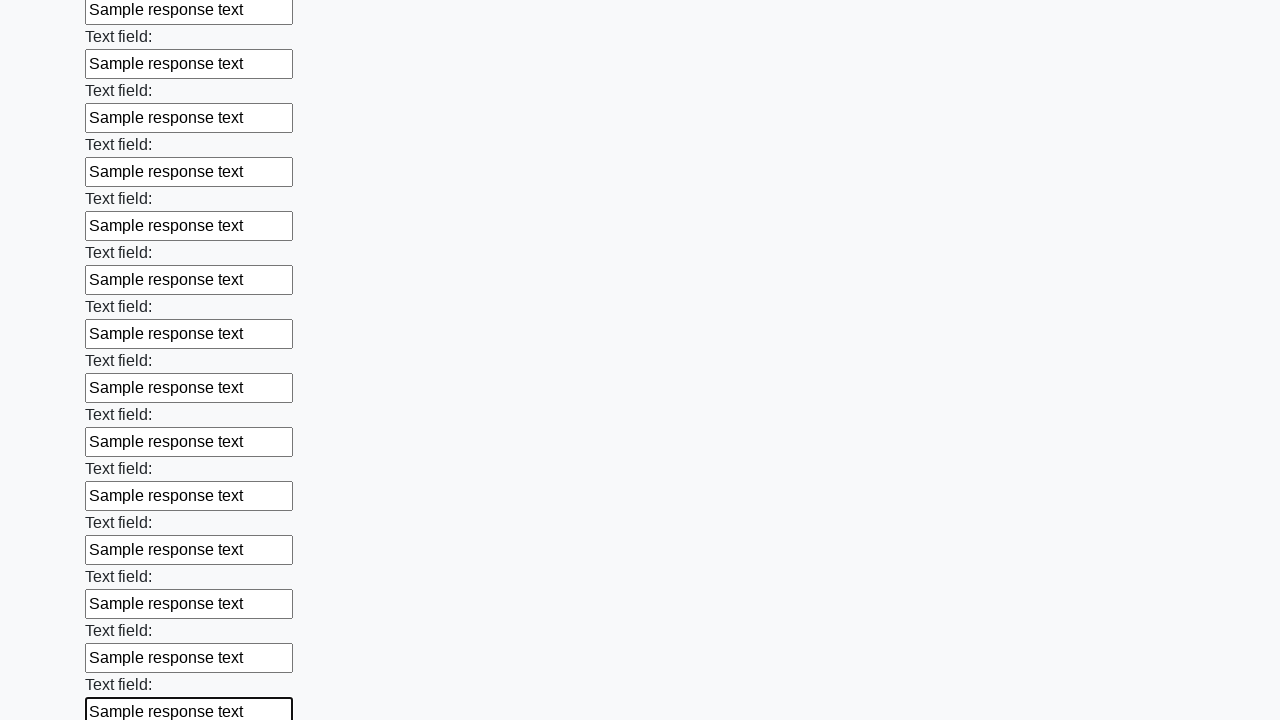

Filled input field with 'Sample response text' on input >> nth=81
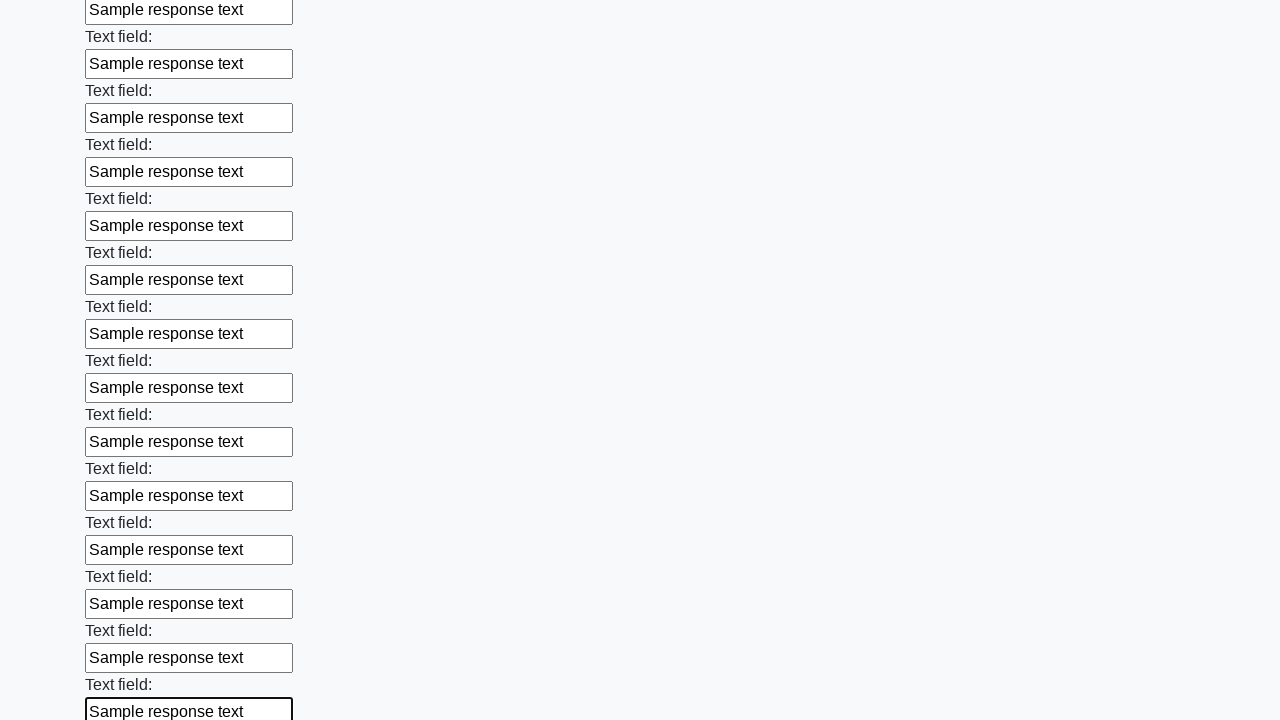

Filled input field with 'Sample response text' on input >> nth=82
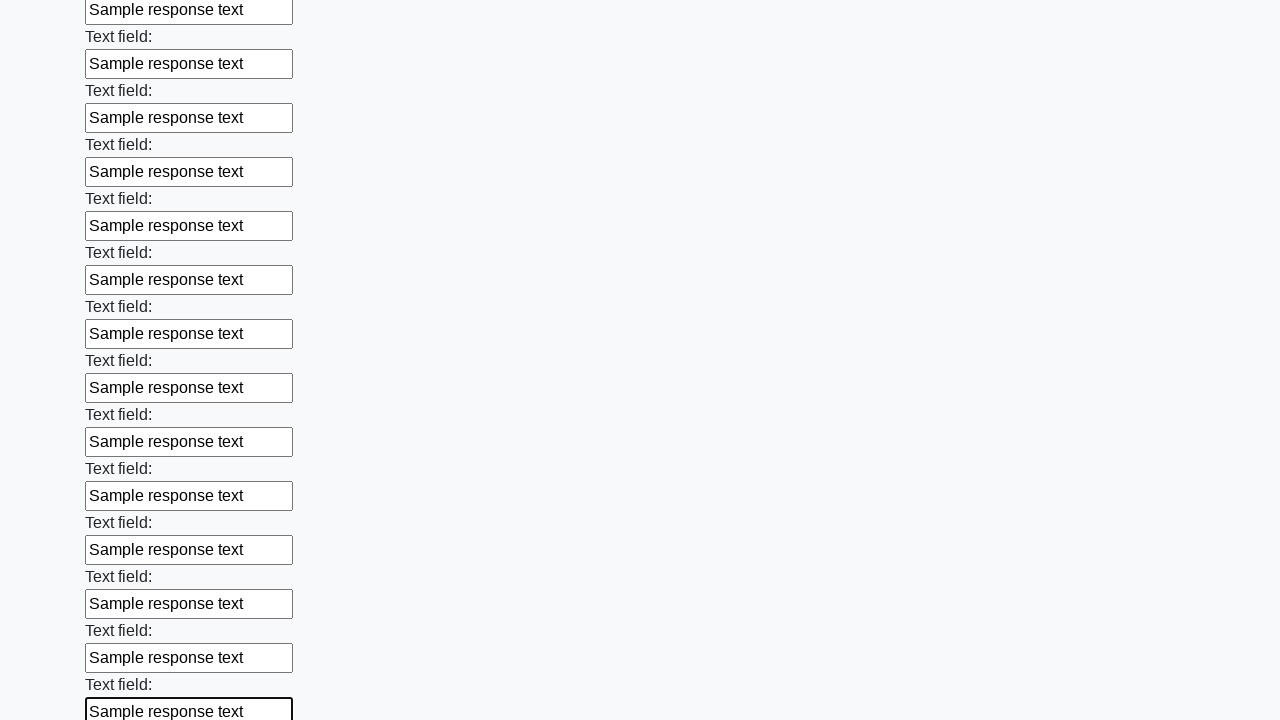

Filled input field with 'Sample response text' on input >> nth=83
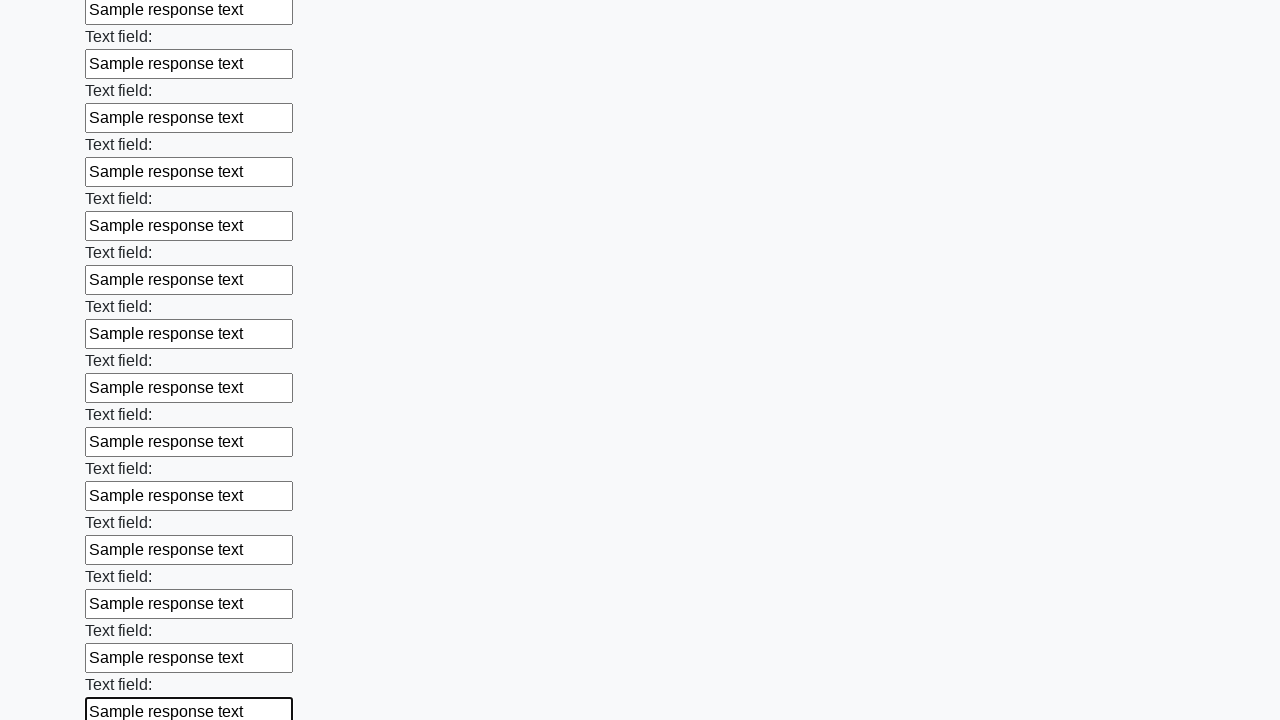

Filled input field with 'Sample response text' on input >> nth=84
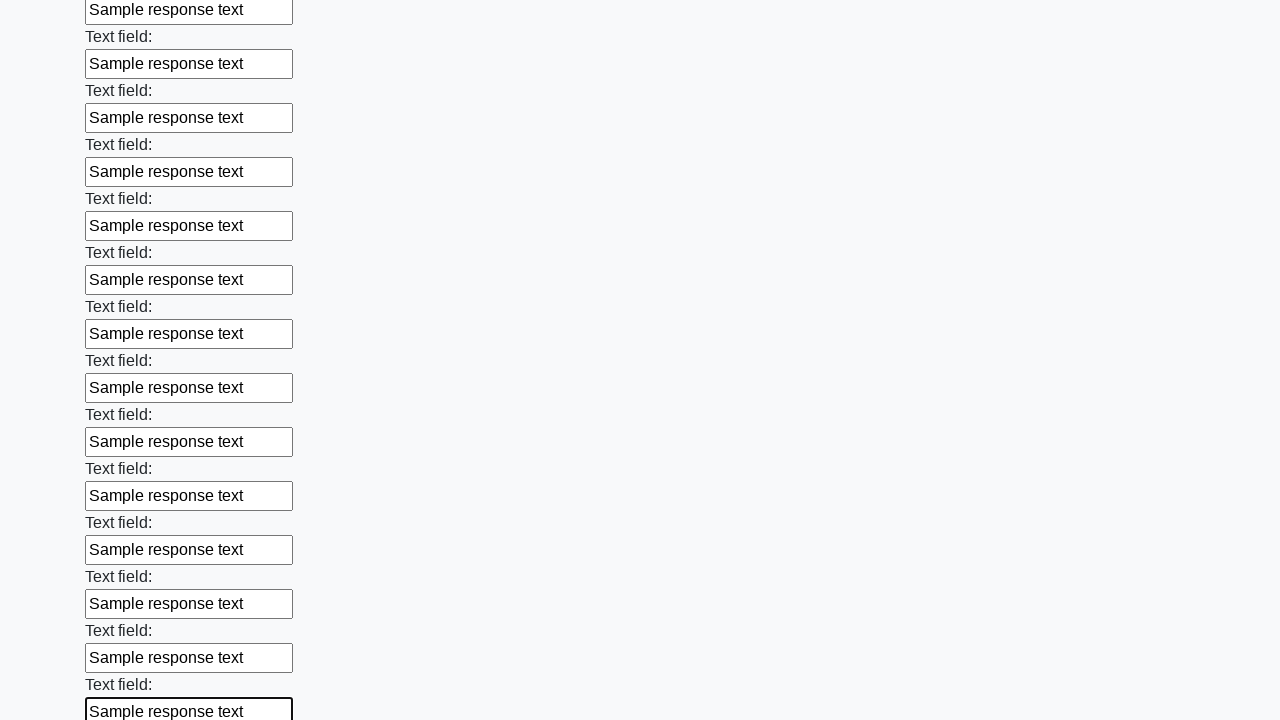

Filled input field with 'Sample response text' on input >> nth=85
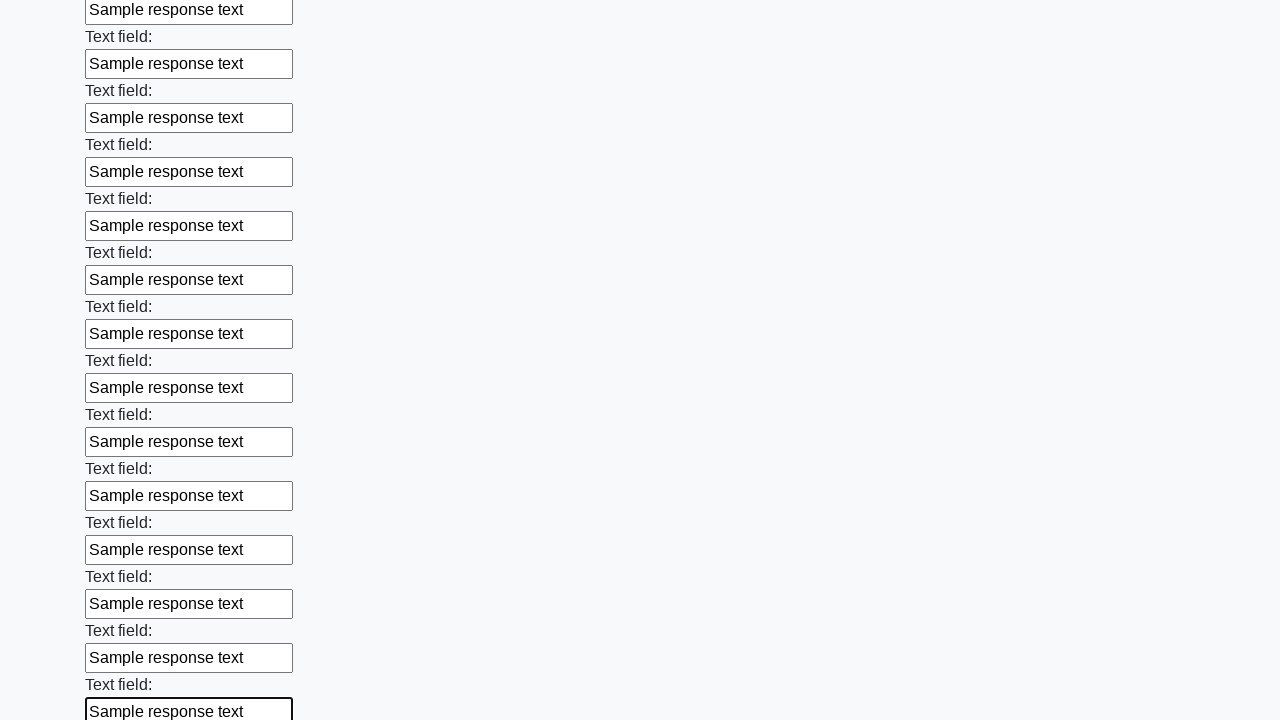

Filled input field with 'Sample response text' on input >> nth=86
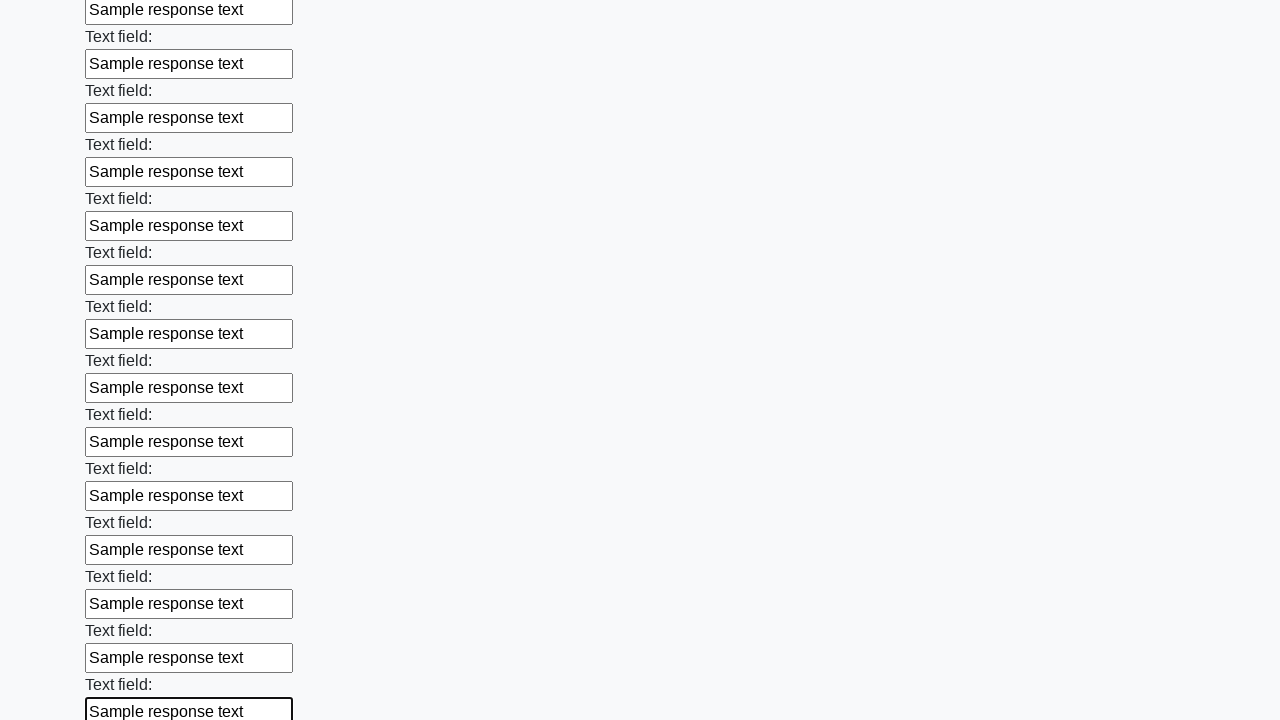

Filled input field with 'Sample response text' on input >> nth=87
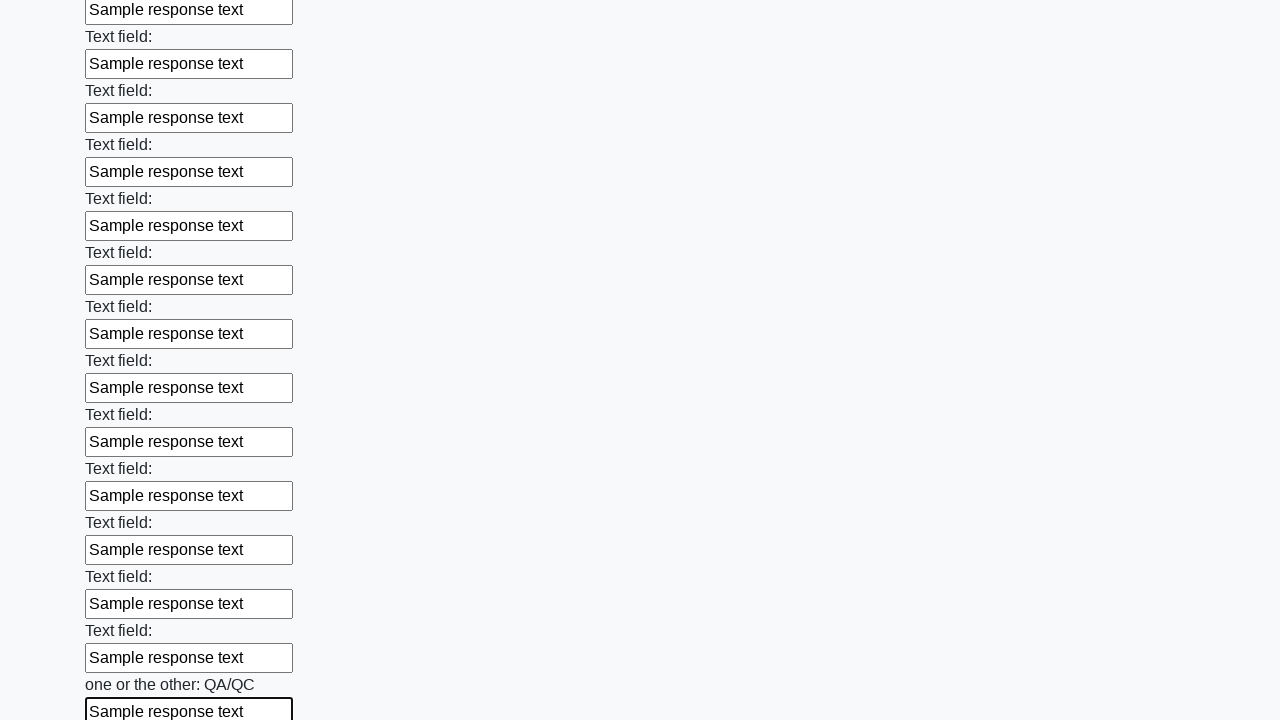

Filled input field with 'Sample response text' on input >> nth=88
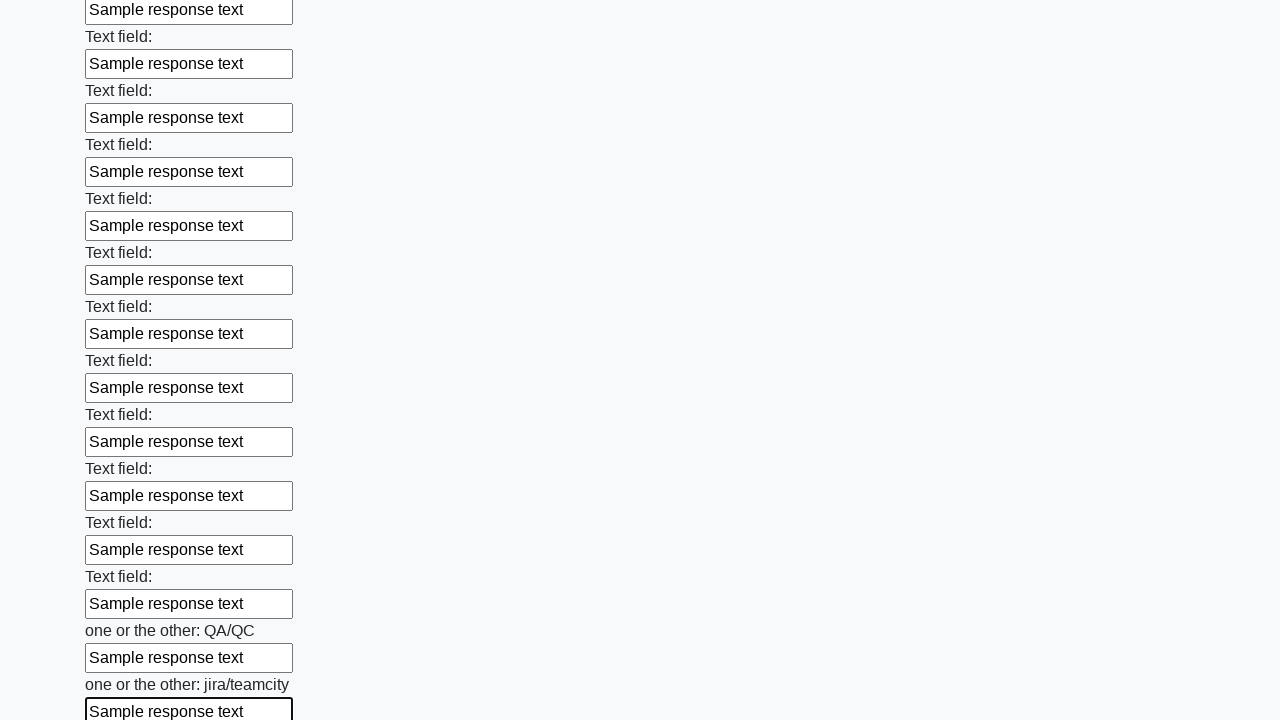

Filled input field with 'Sample response text' on input >> nth=89
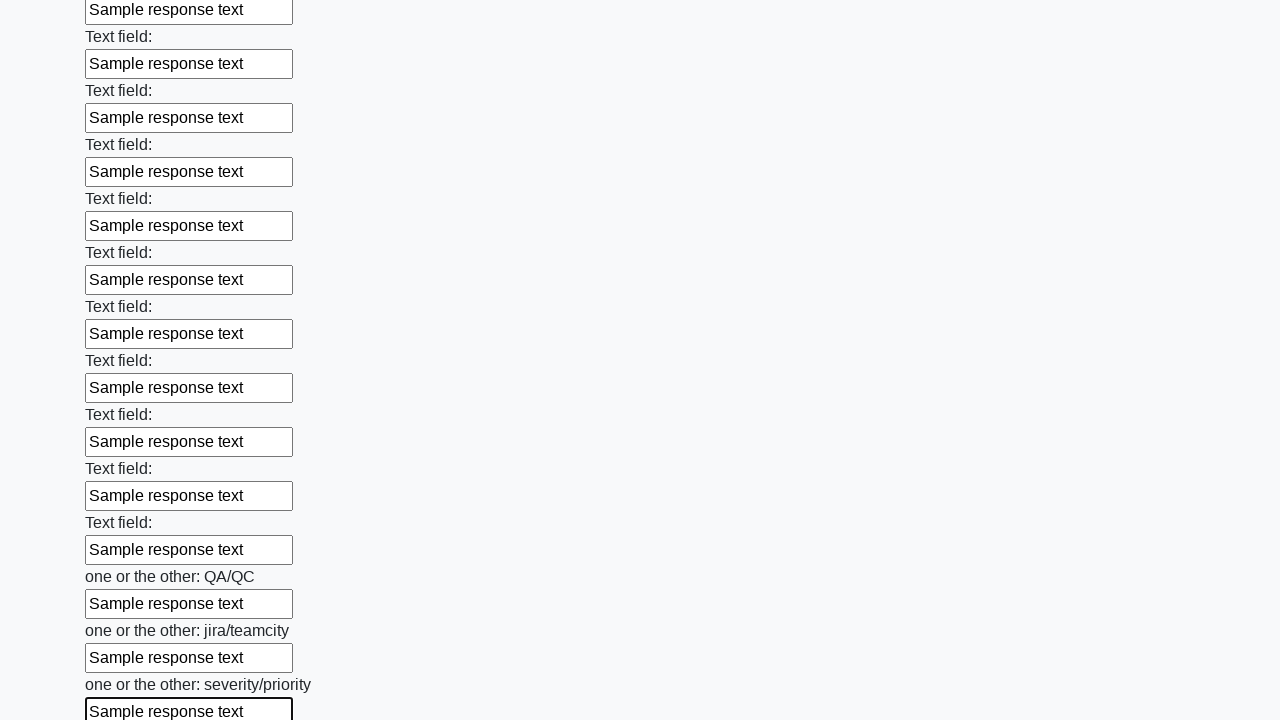

Filled input field with 'Sample response text' on input >> nth=90
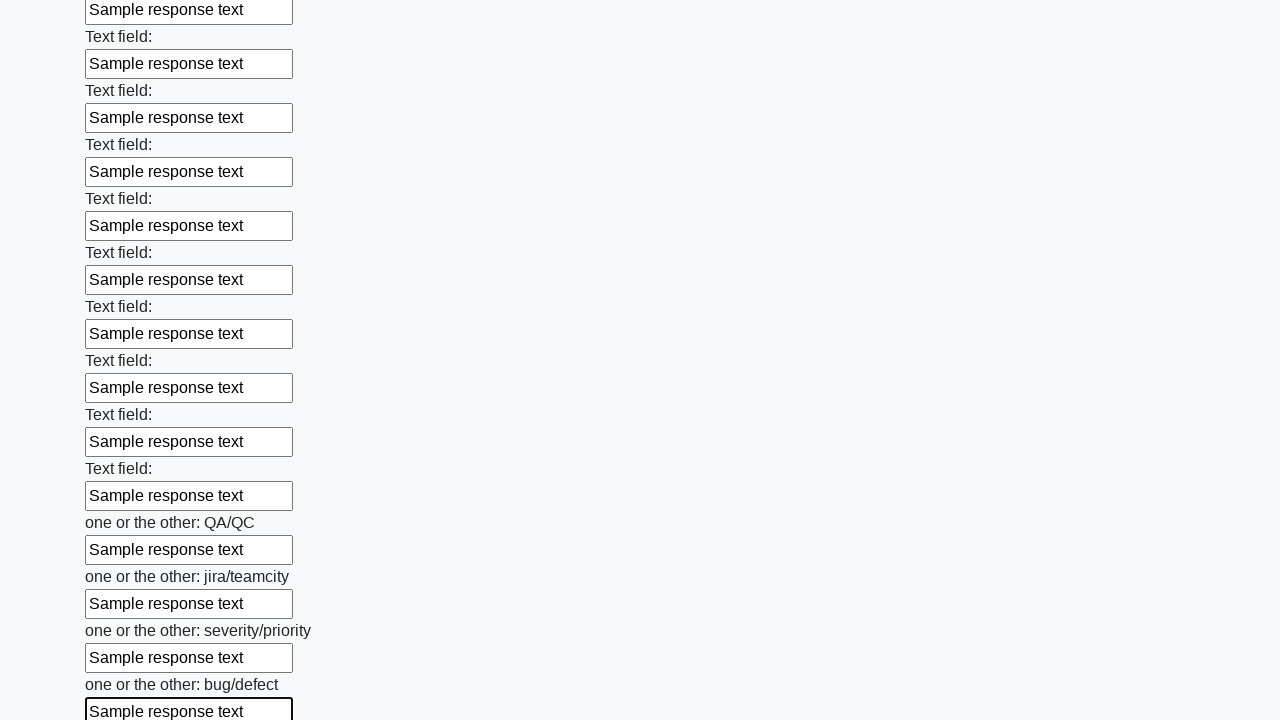

Filled input field with 'Sample response text' on input >> nth=91
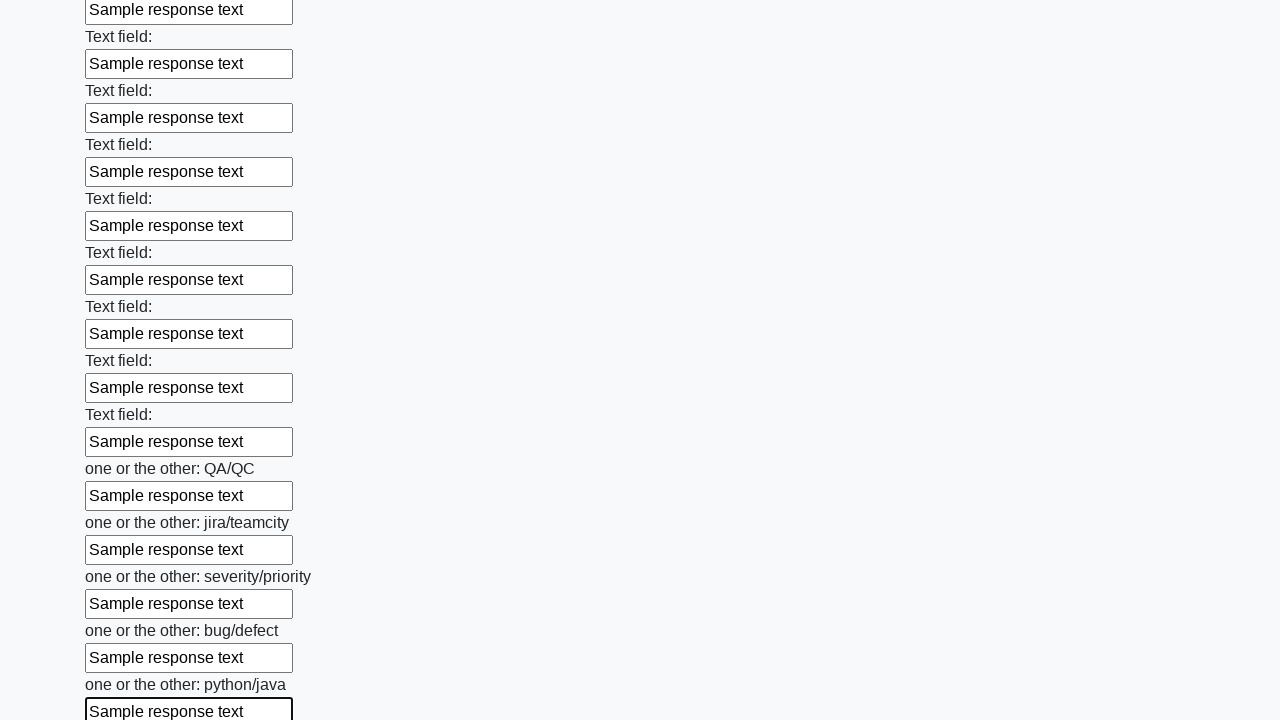

Filled input field with 'Sample response text' on input >> nth=92
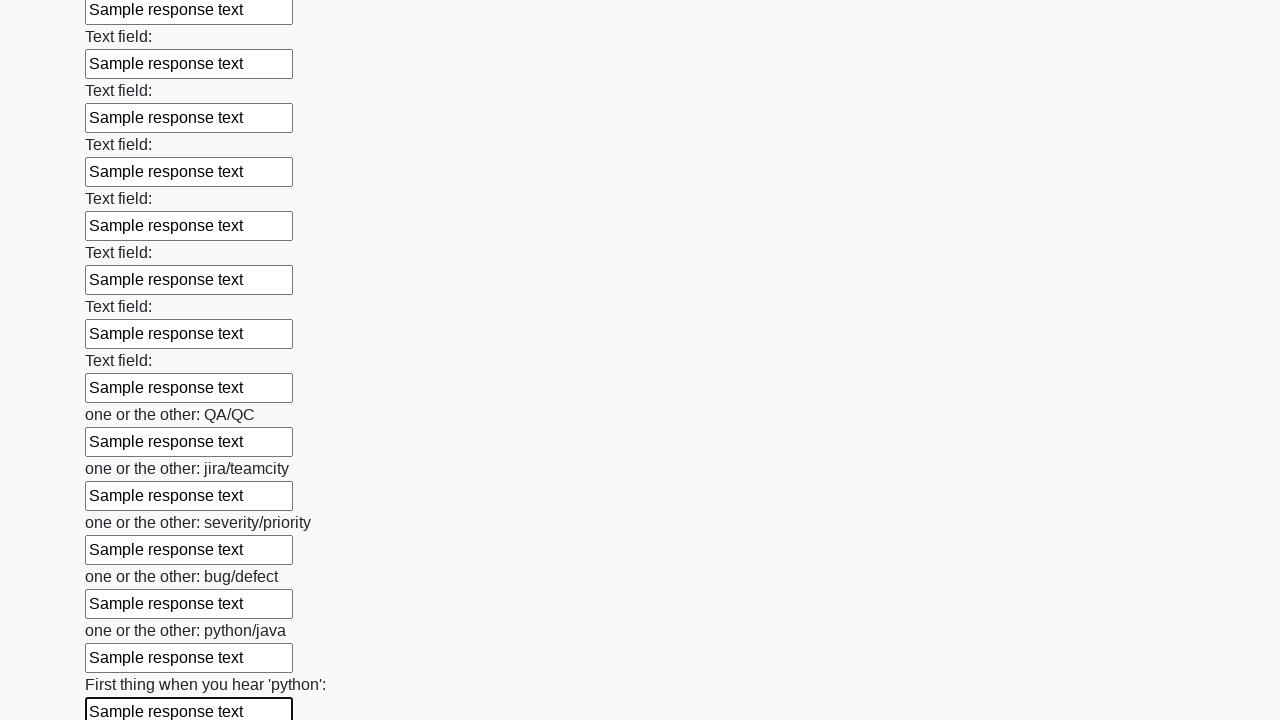

Filled input field with 'Sample response text' on input >> nth=93
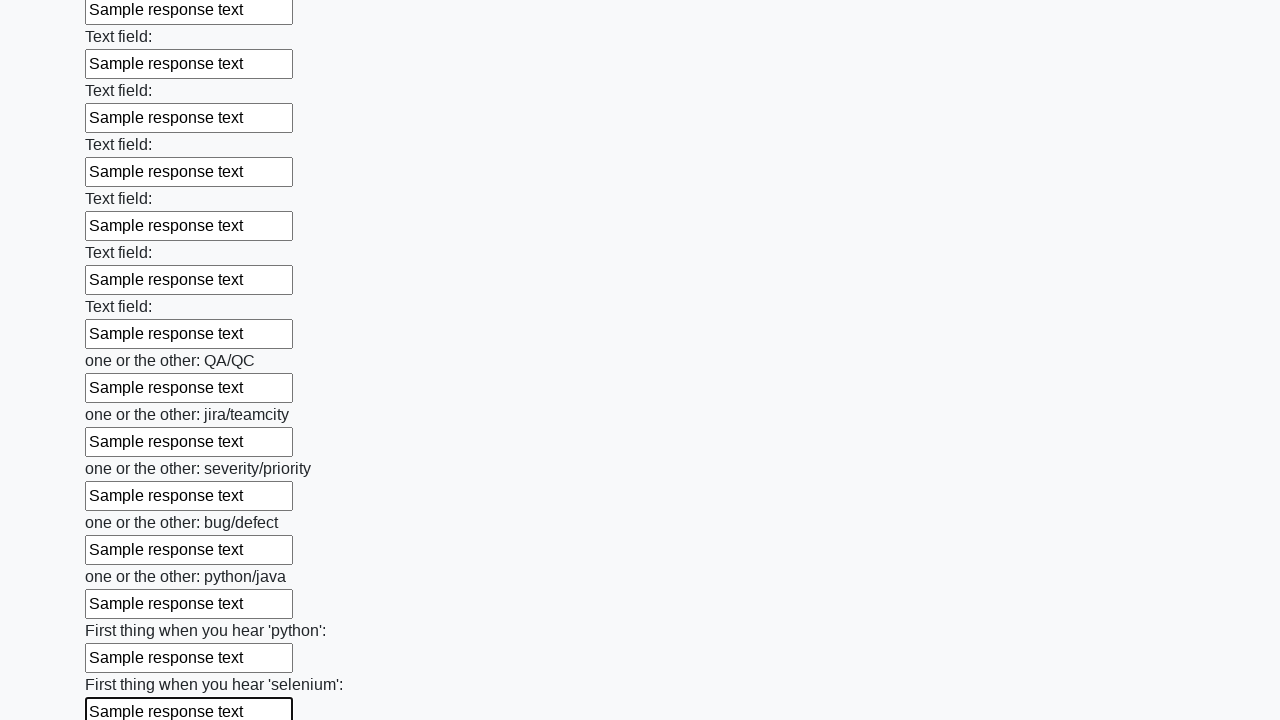

Filled input field with 'Sample response text' on input >> nth=94
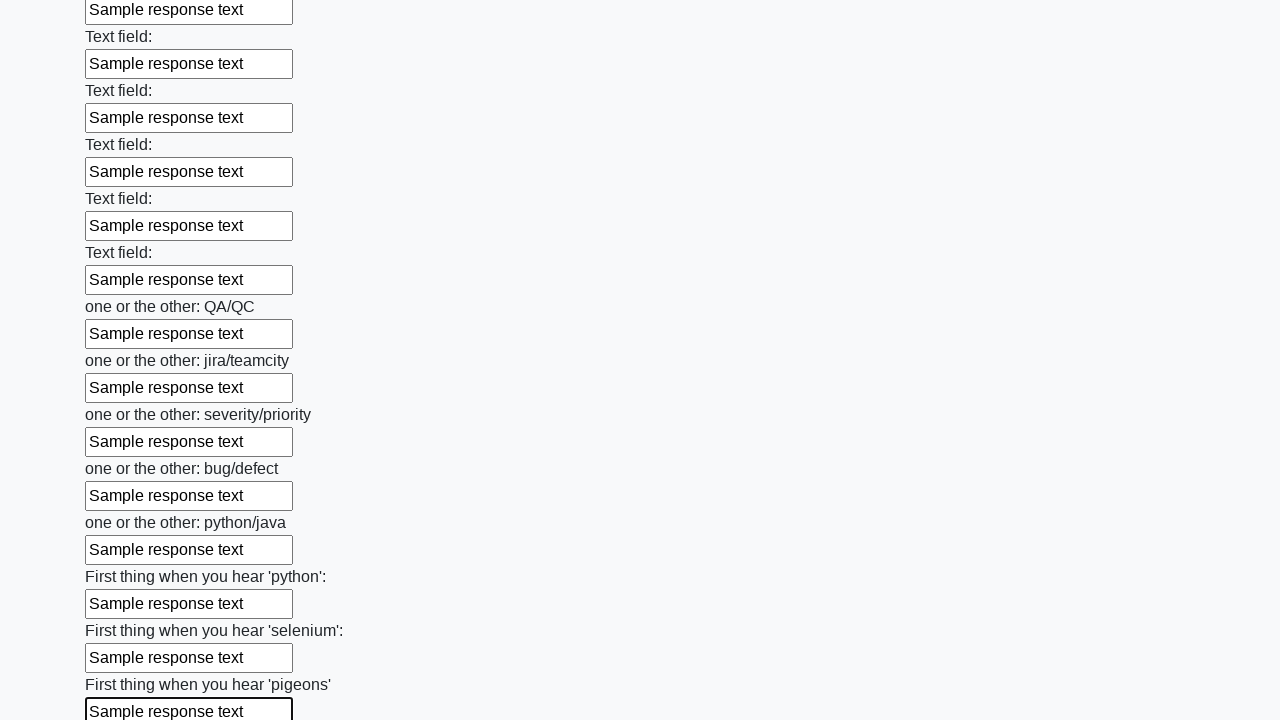

Filled input field with 'Sample response text' on input >> nth=95
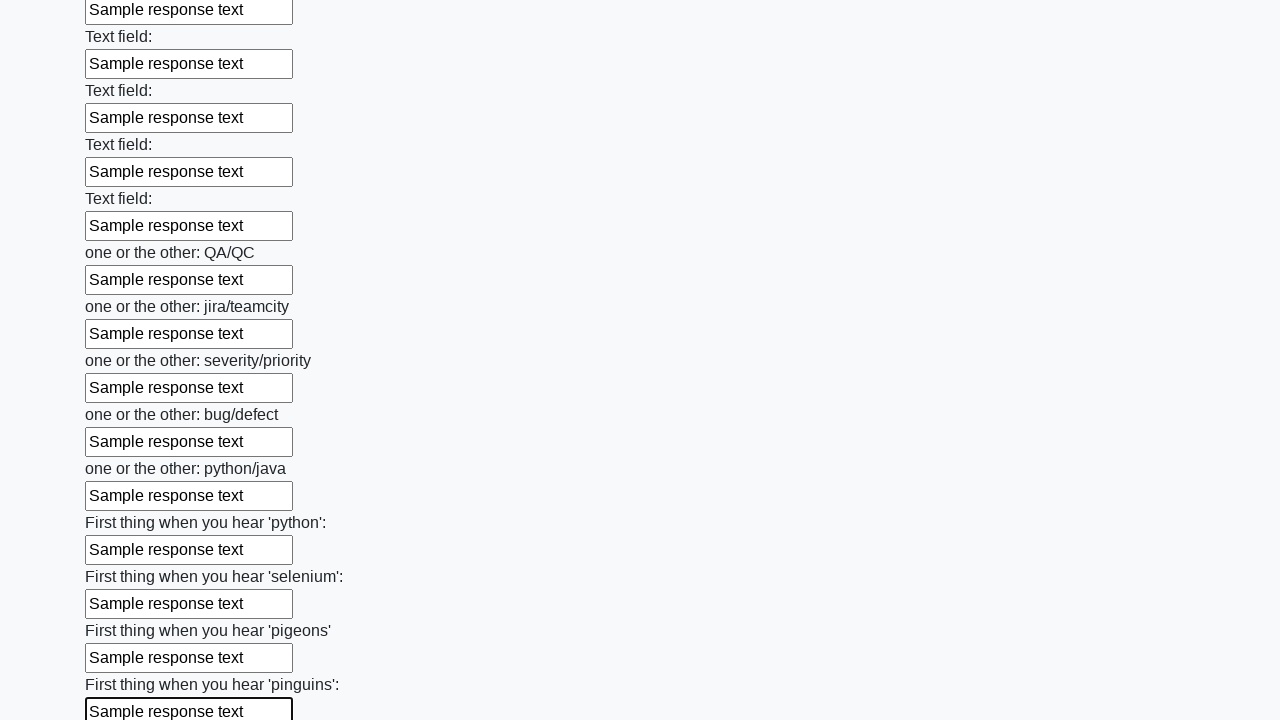

Filled input field with 'Sample response text' on input >> nth=96
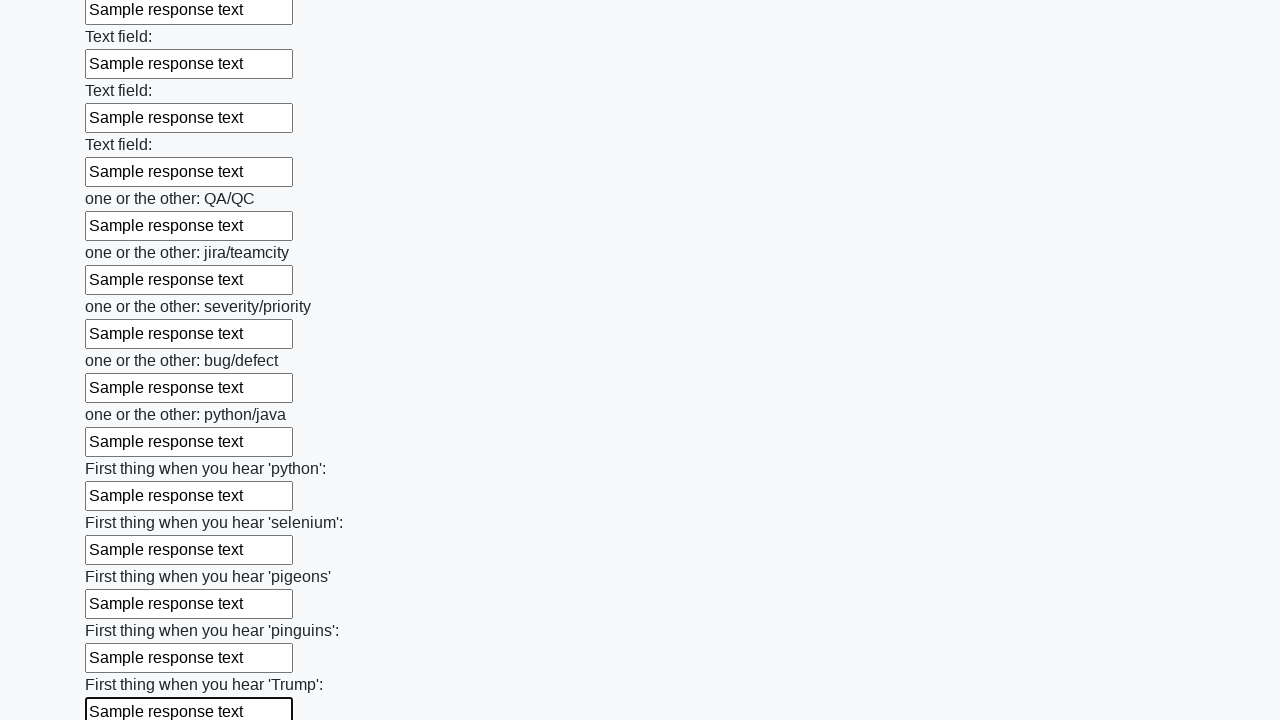

Filled input field with 'Sample response text' on input >> nth=97
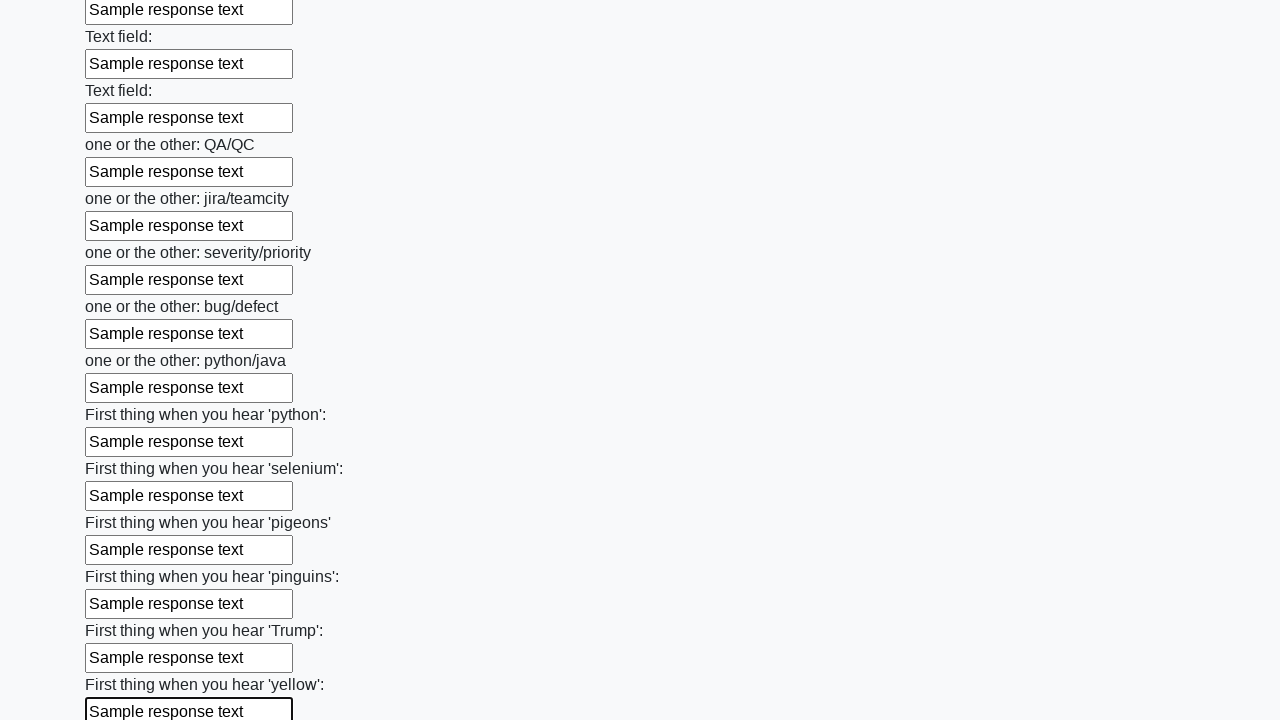

Filled input field with 'Sample response text' on input >> nth=98
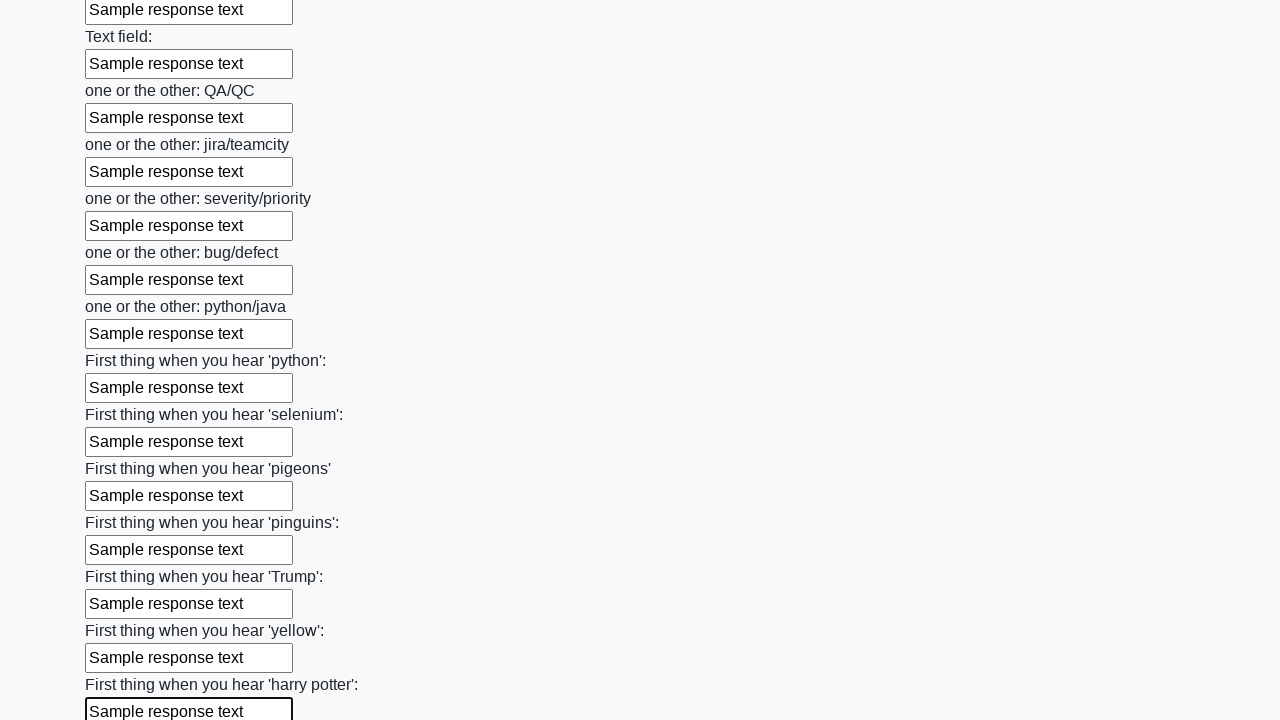

Filled input field with 'Sample response text' on input >> nth=99
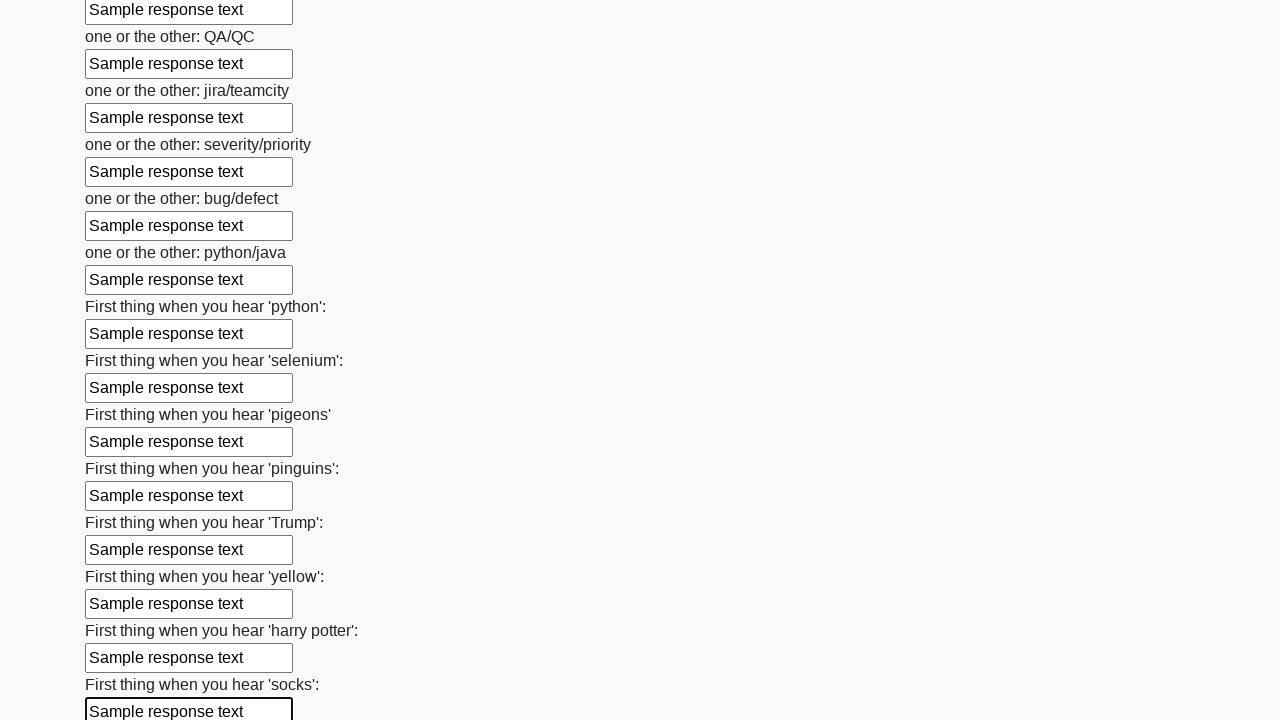

Clicked the submit button at (123, 611) on button.btn
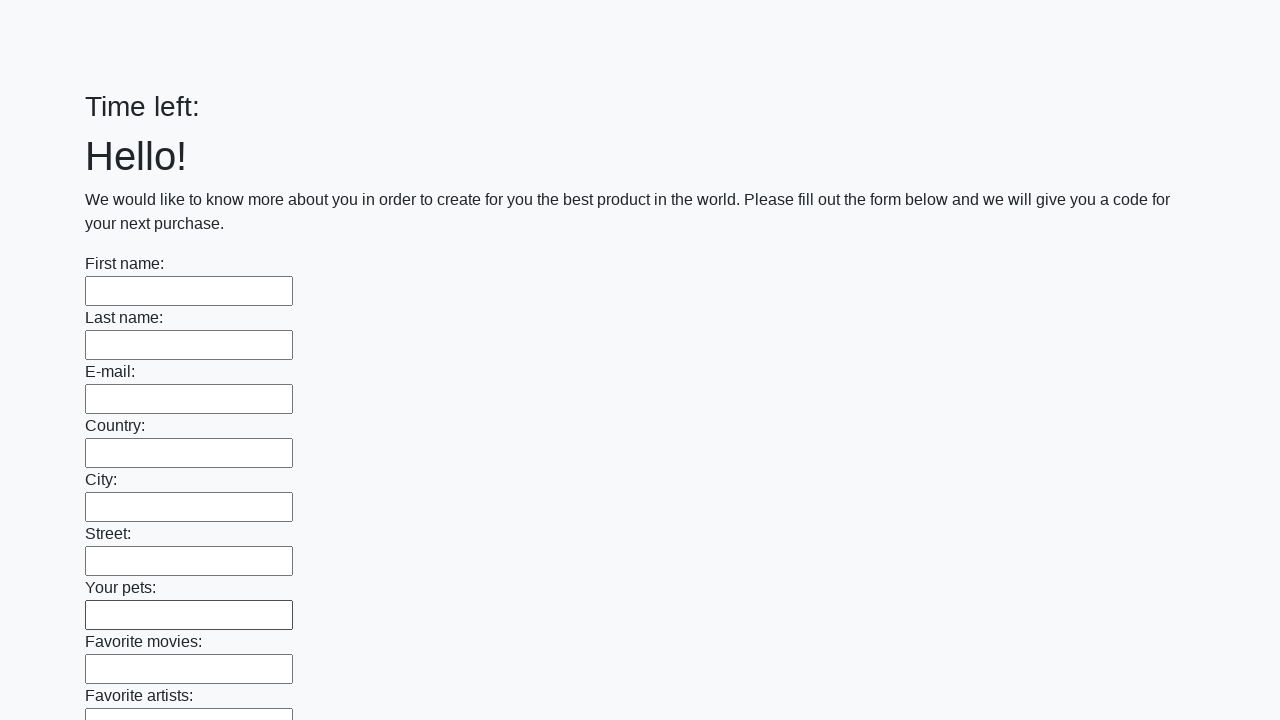

Set up dialog handler to accept alerts
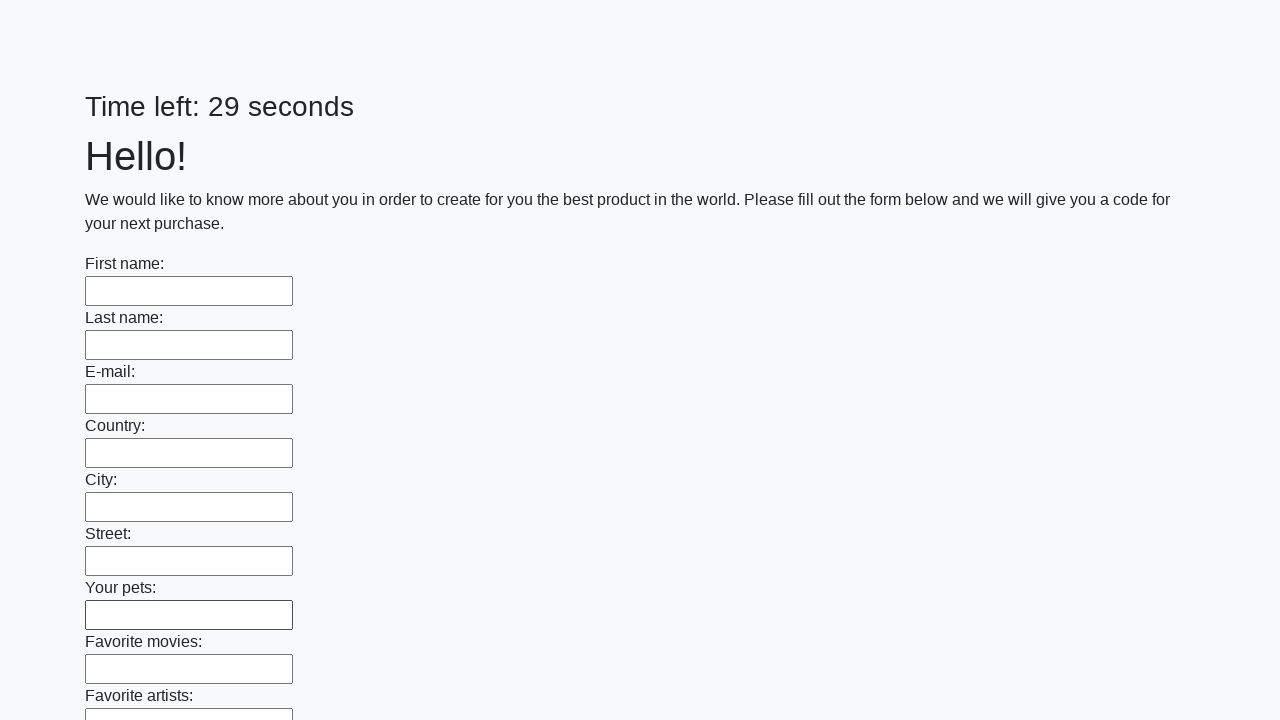

Waited 1000ms for alert to be processed
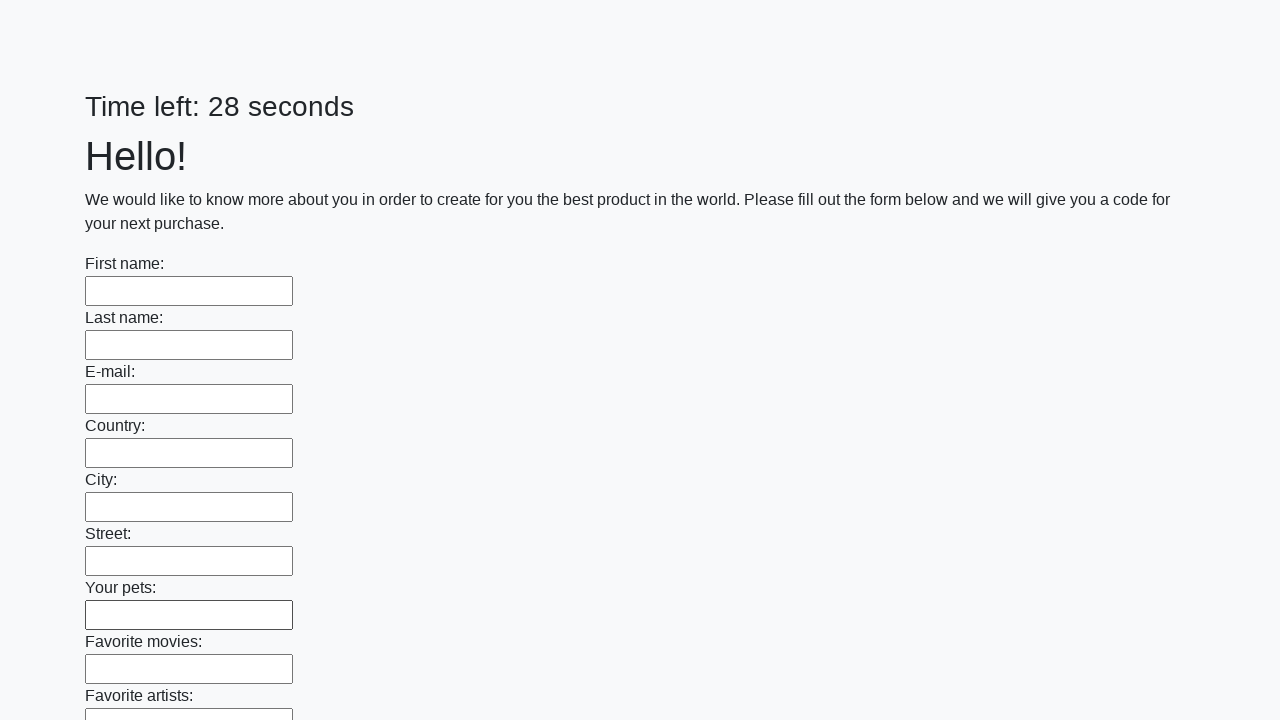

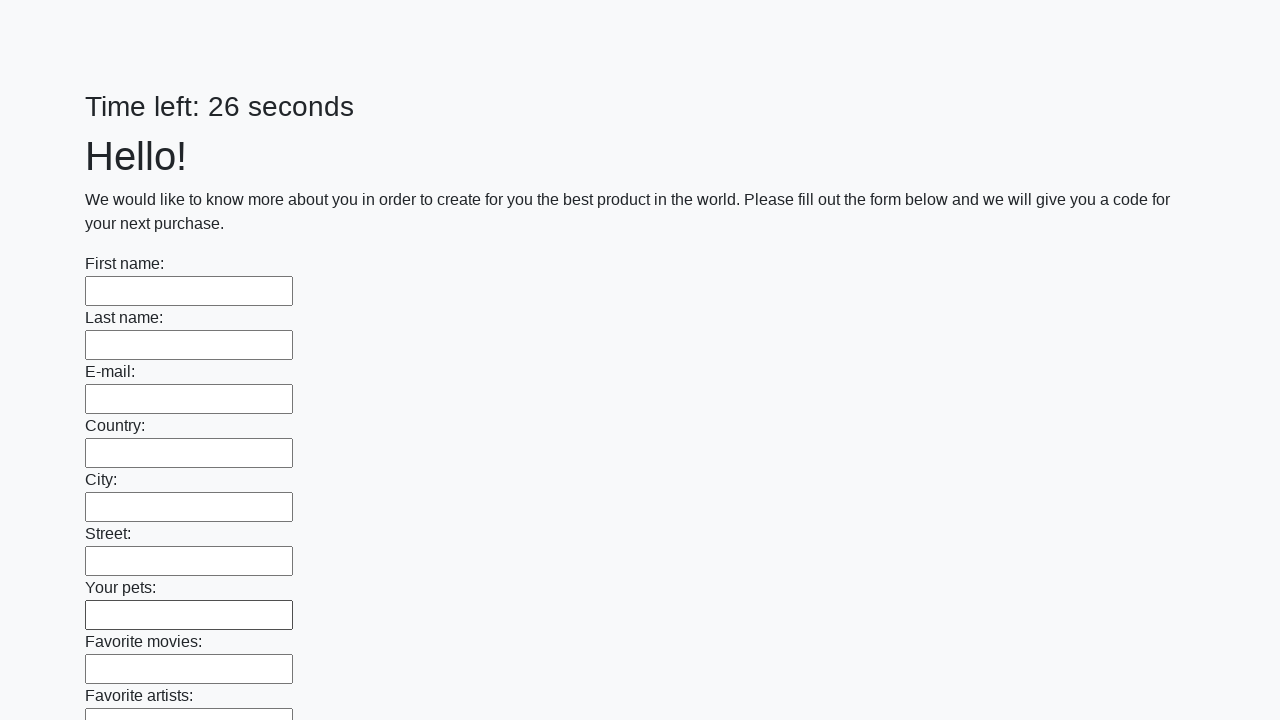